Tests jQuery UI slider functionality by moving the slider handle using arrow keys to reach different positions

Starting URL: https://jqueryui.com/slider/#custom-handle

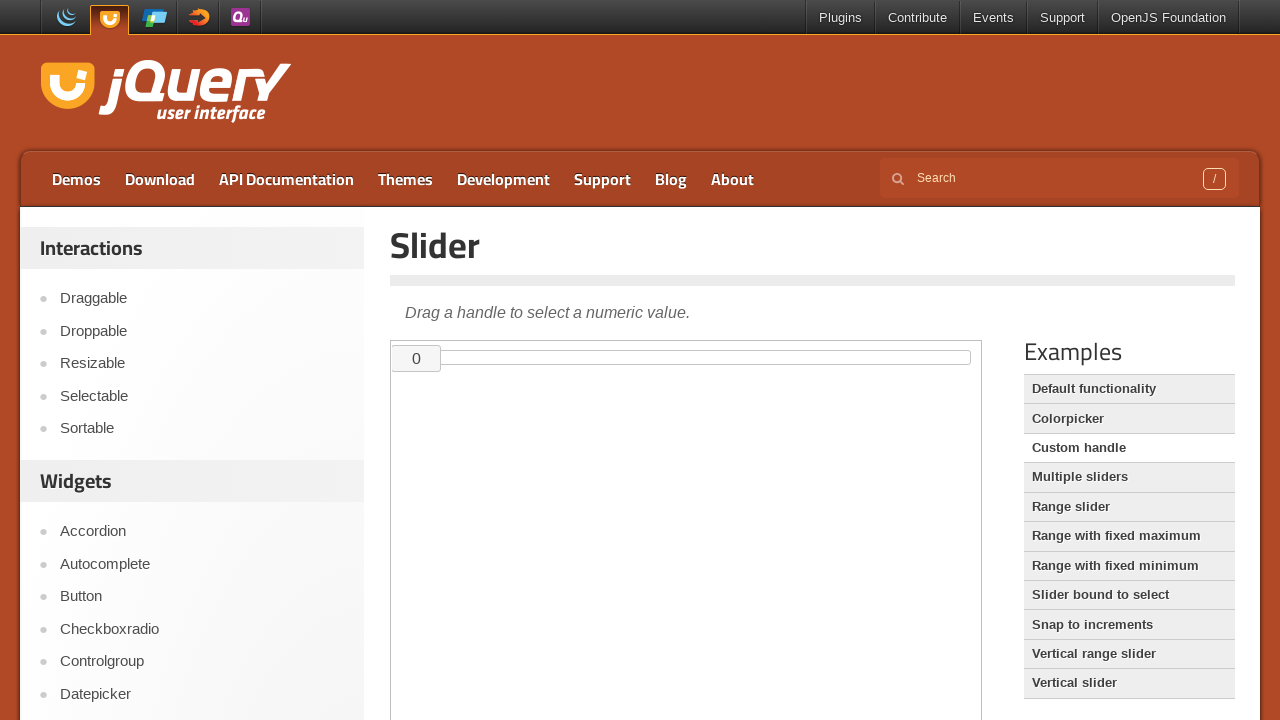

Located iframe and slider bar element
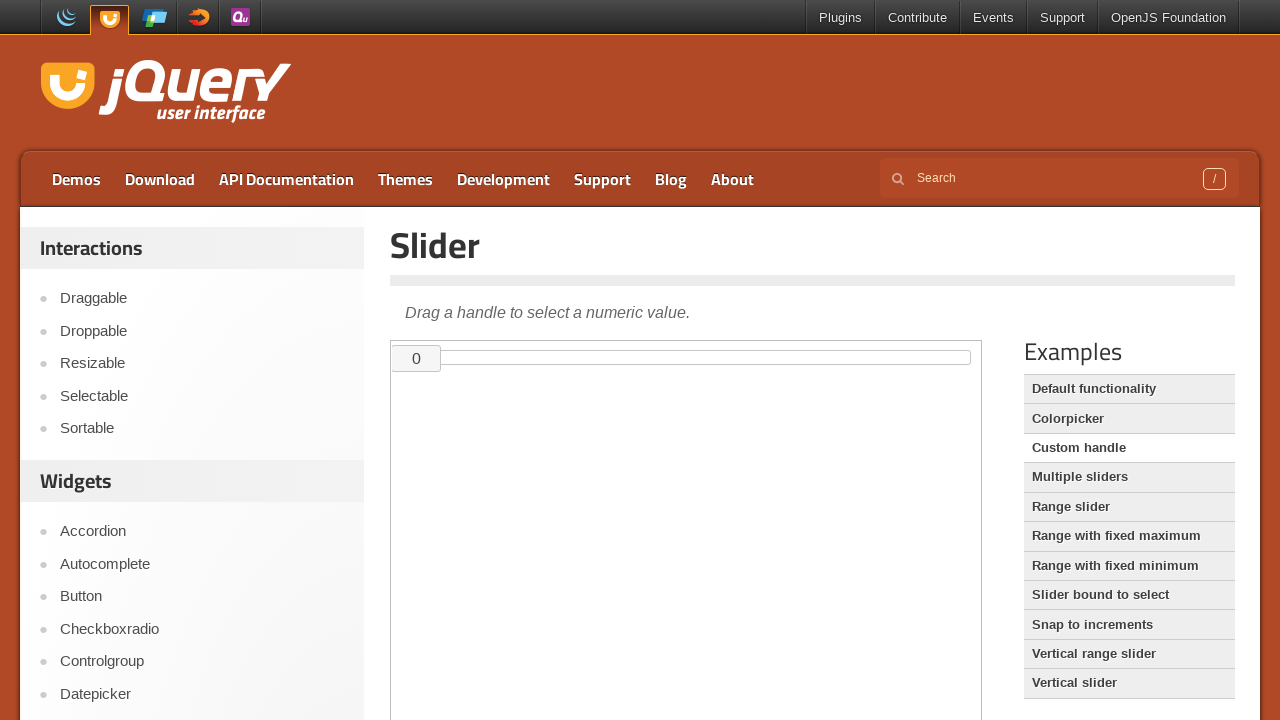

Slider bar is now visible
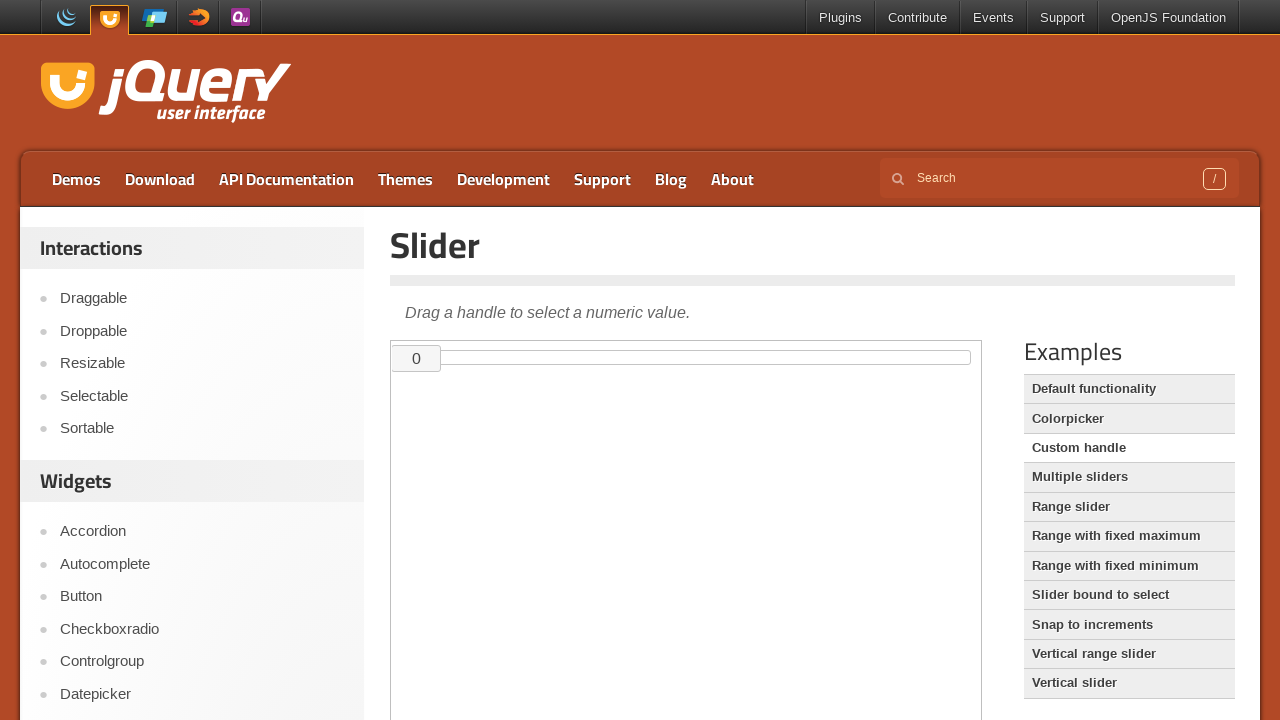

Clicked on slider handle to focus it at (417, 358) on iframe >> nth=0 >> internal:control=enter-frame >> #custom-handle
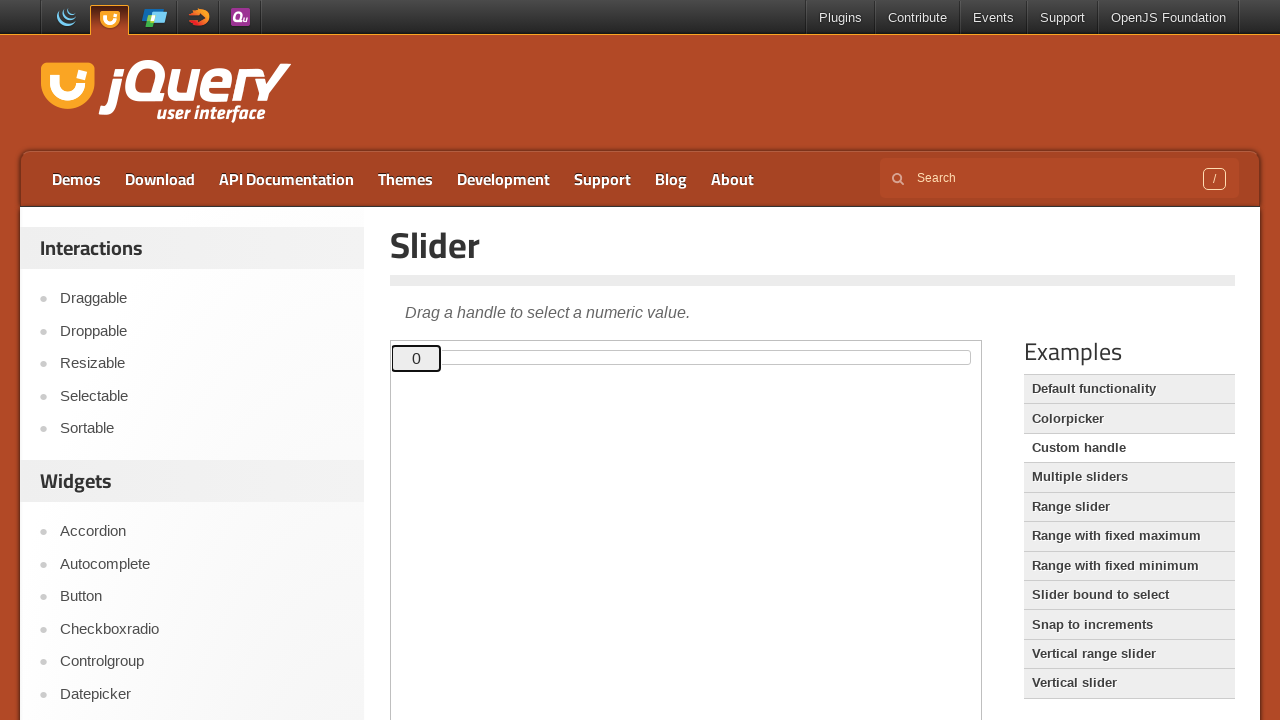

Pressed ArrowRight key (iteration 1/80)
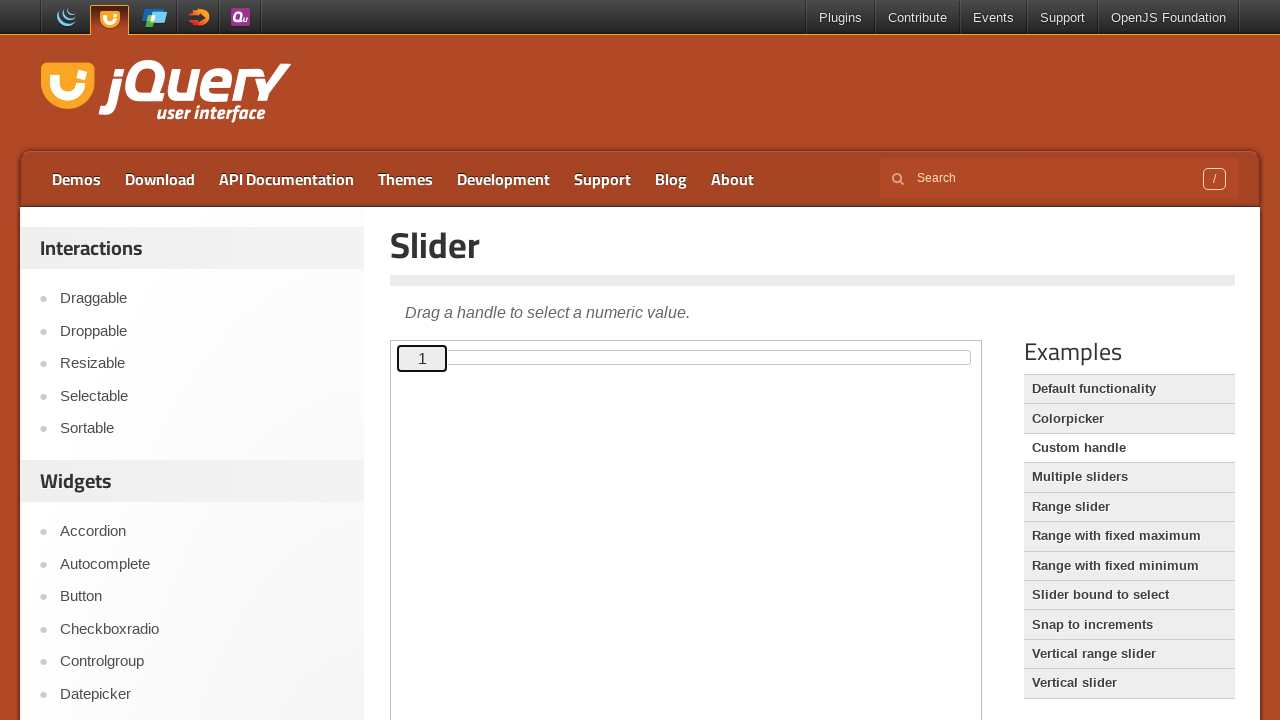

Pressed ArrowRight key (iteration 2/80)
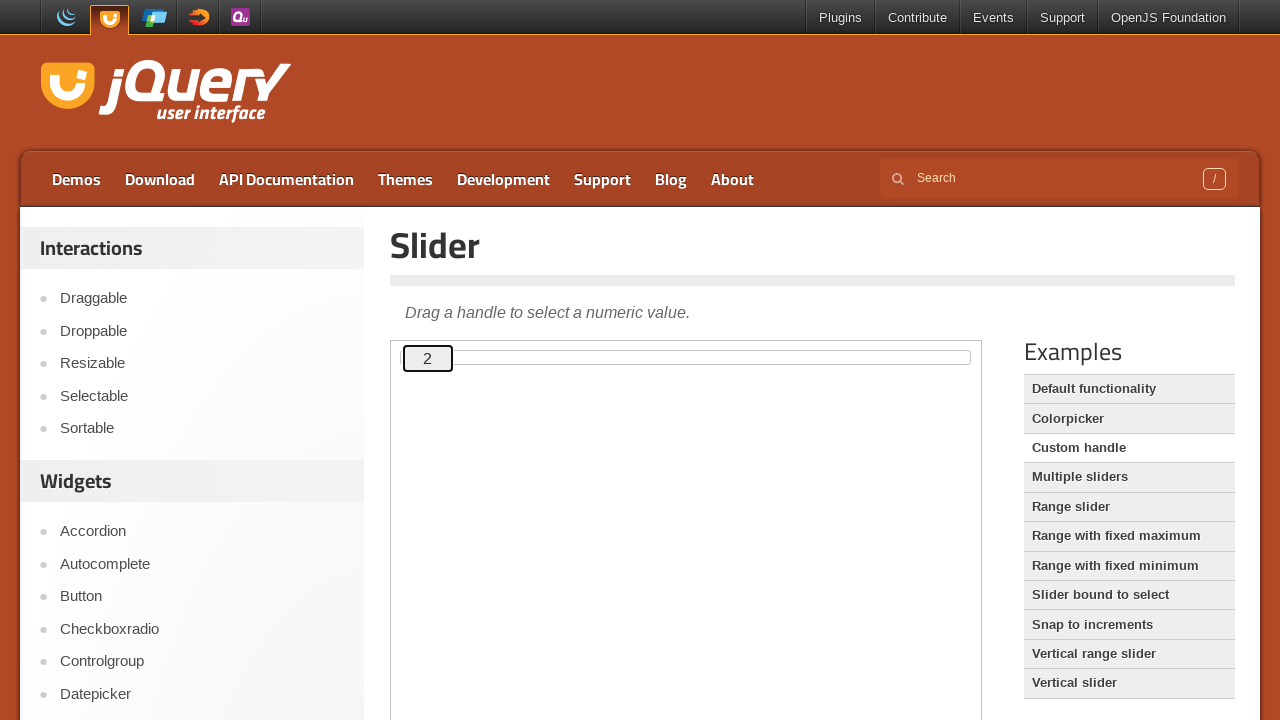

Pressed ArrowRight key (iteration 3/80)
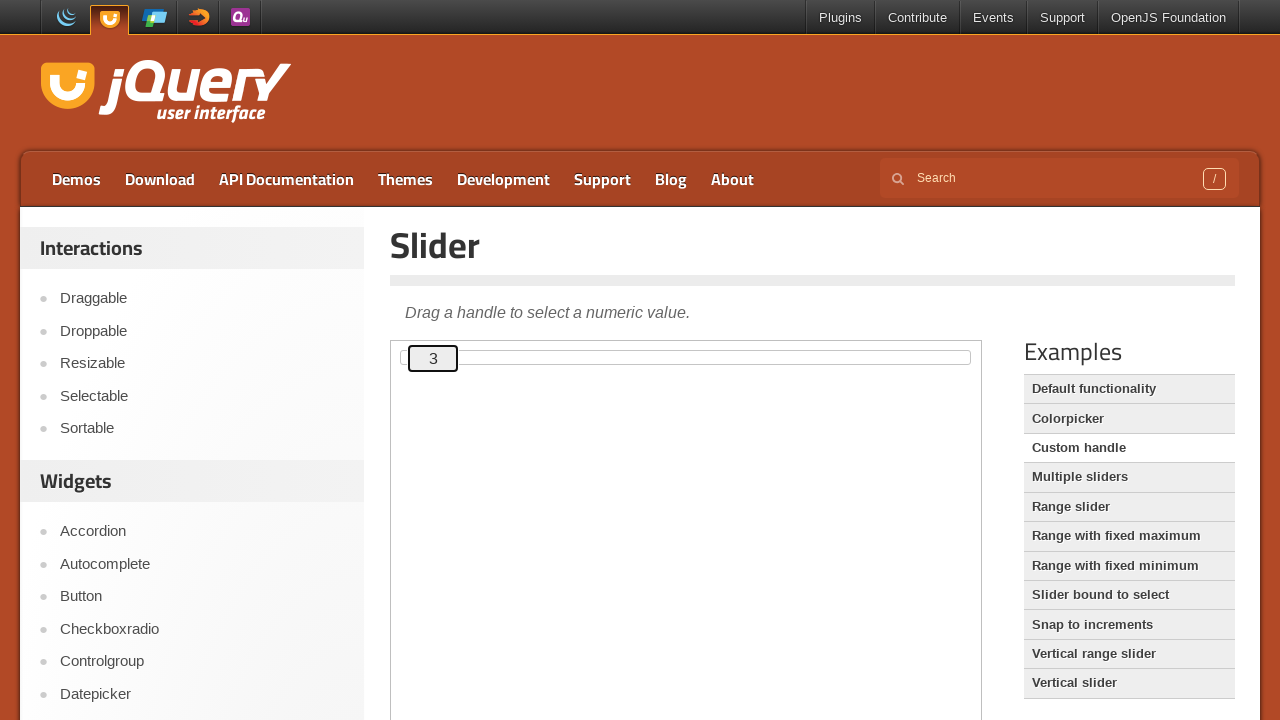

Pressed ArrowRight key (iteration 4/80)
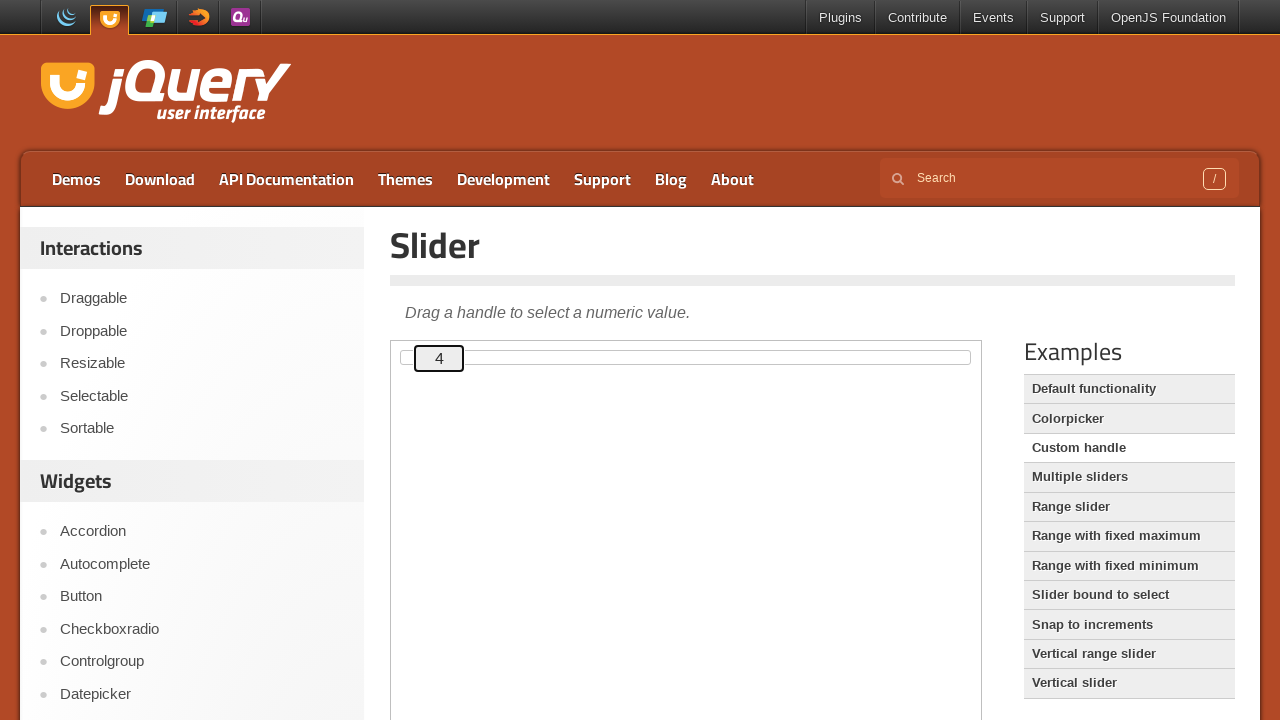

Pressed ArrowRight key (iteration 5/80)
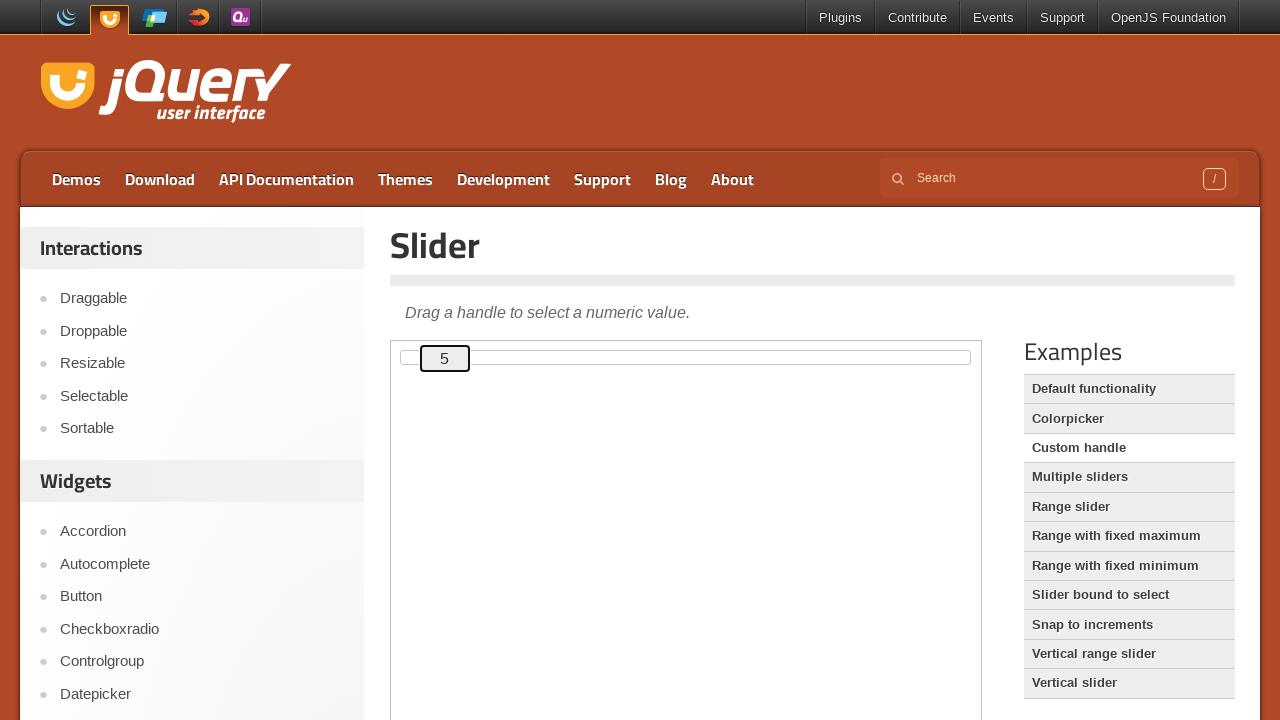

Pressed ArrowRight key (iteration 6/80)
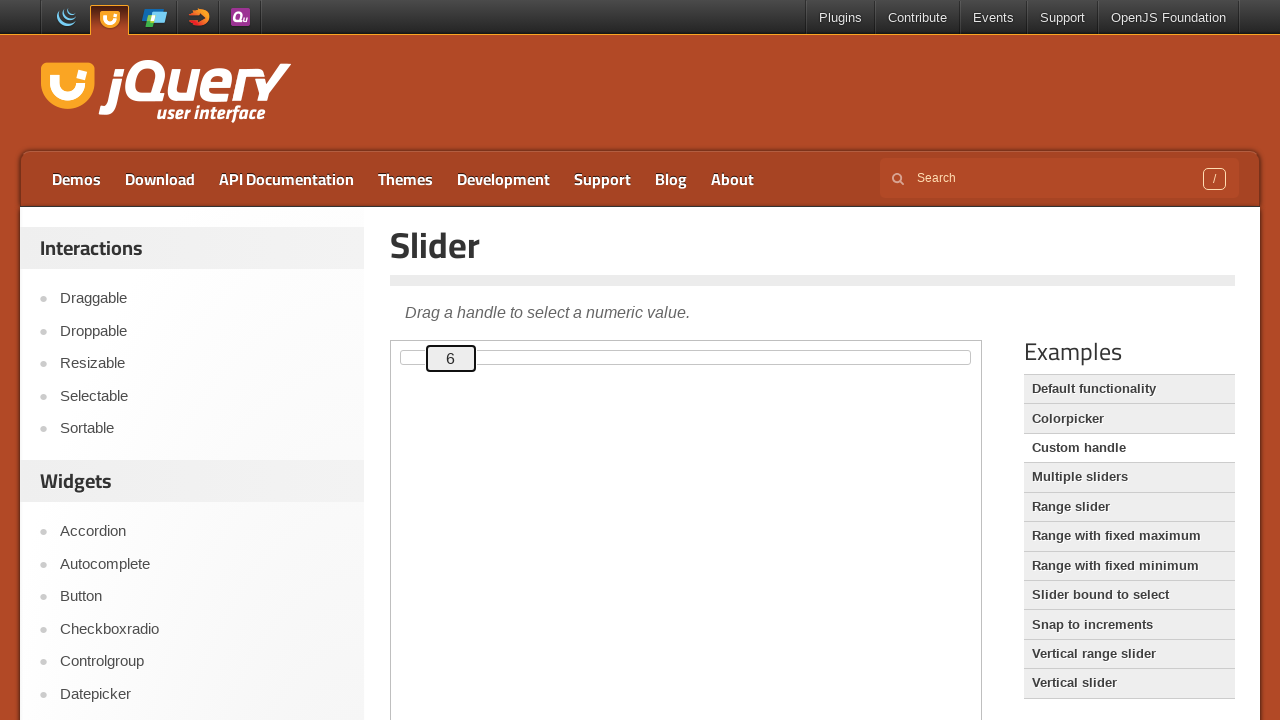

Pressed ArrowRight key (iteration 7/80)
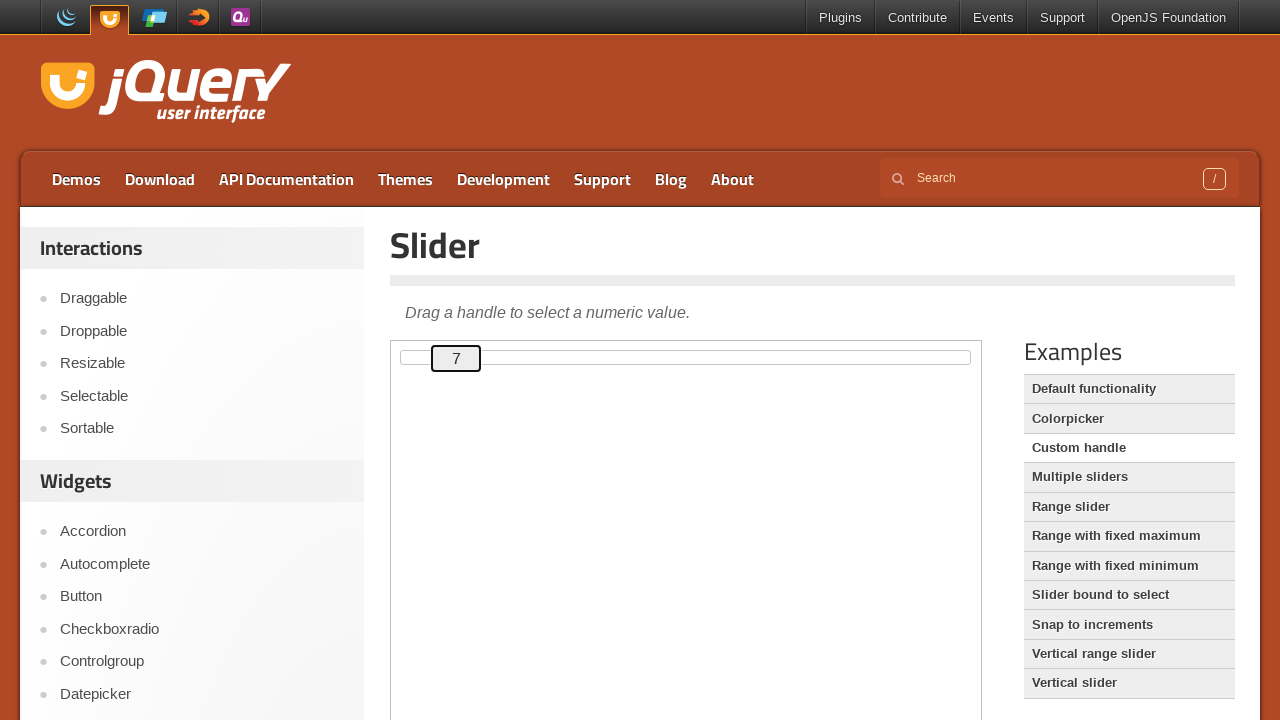

Pressed ArrowRight key (iteration 8/80)
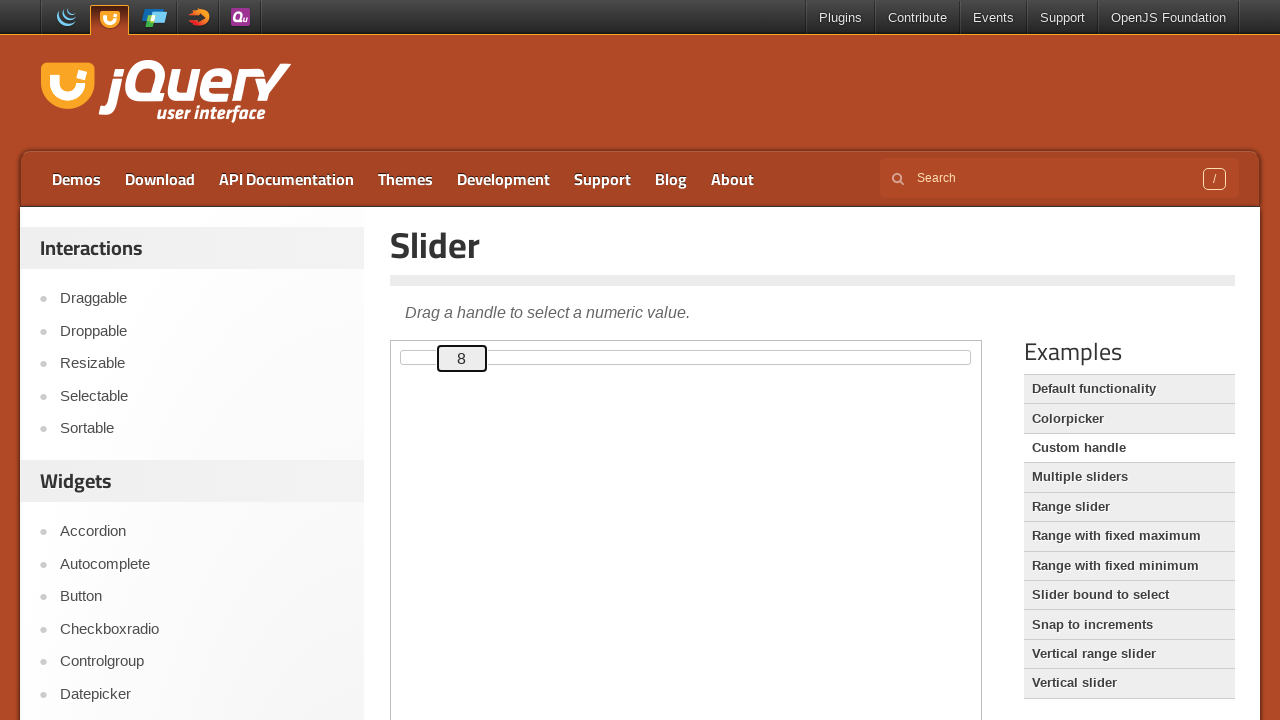

Pressed ArrowRight key (iteration 9/80)
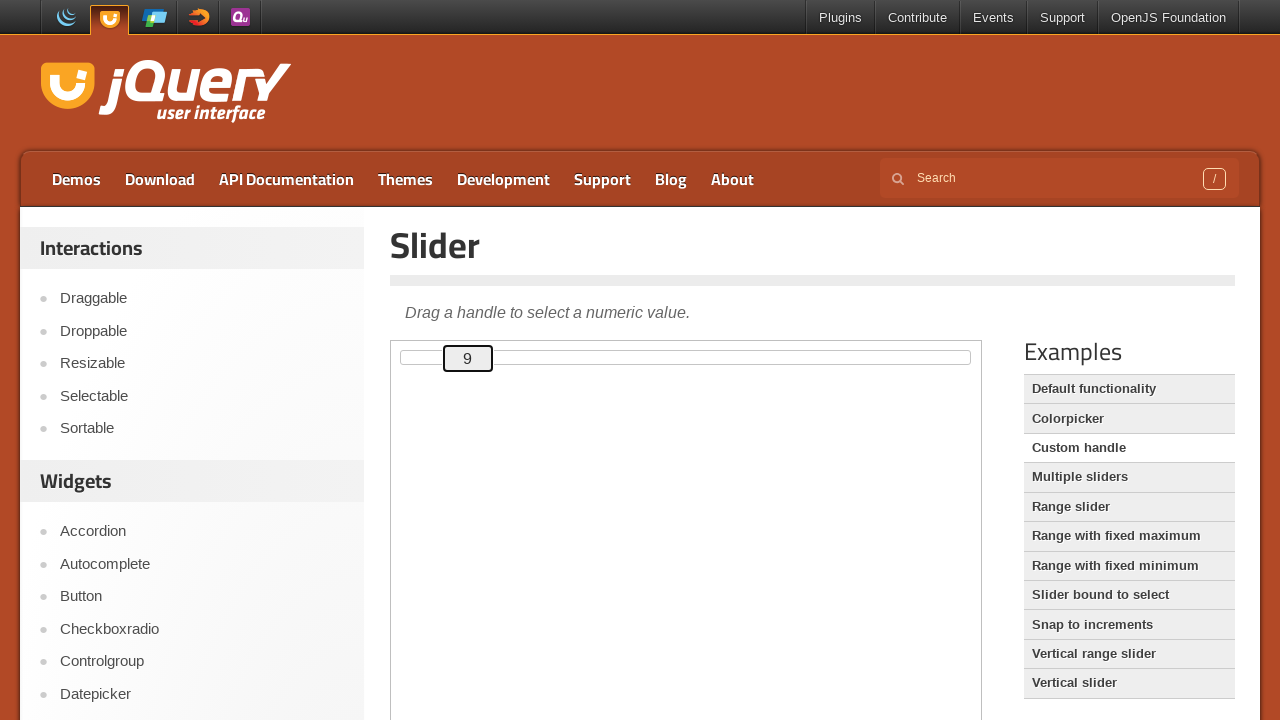

Pressed ArrowRight key (iteration 10/80)
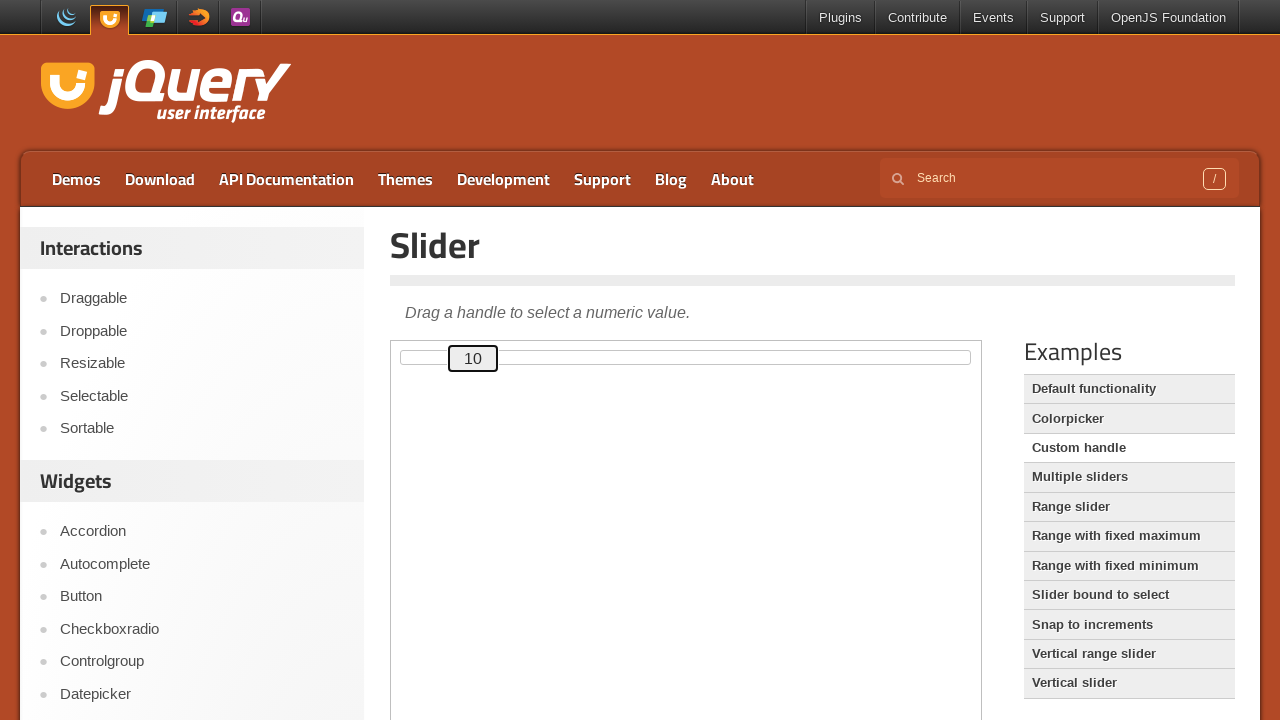

Pressed ArrowRight key (iteration 11/80)
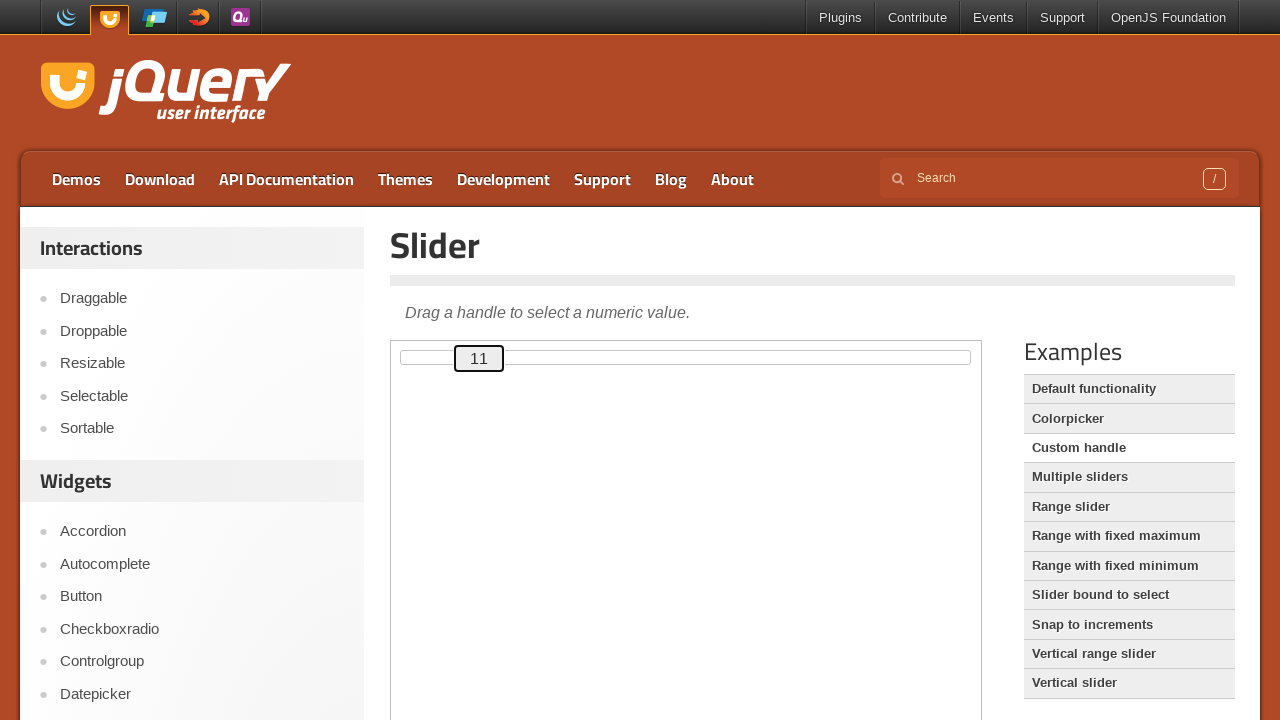

Pressed ArrowRight key (iteration 12/80)
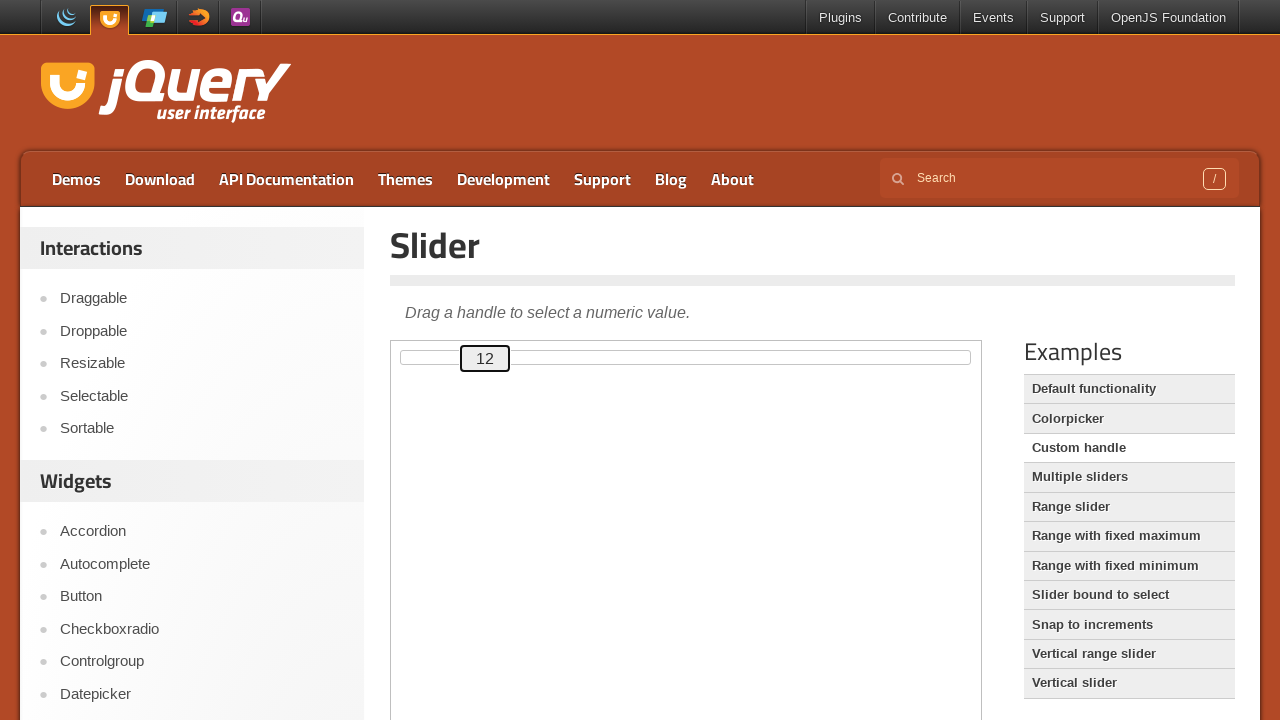

Pressed ArrowRight key (iteration 13/80)
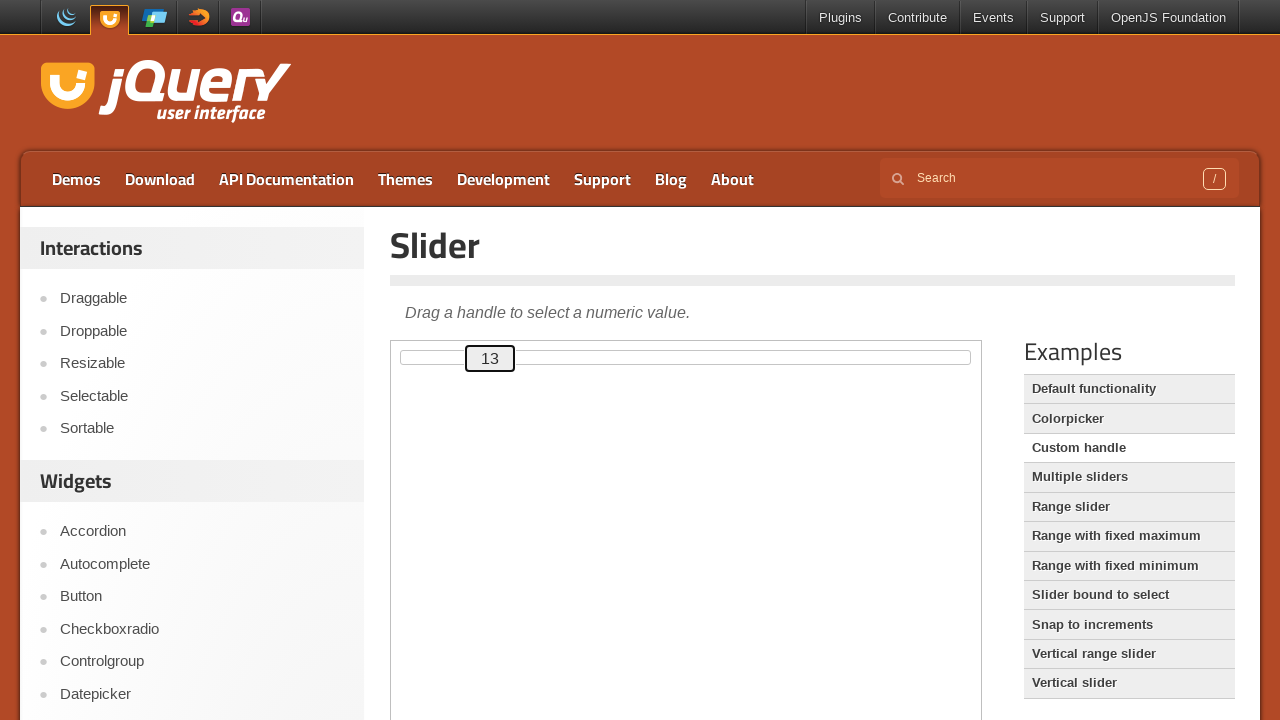

Pressed ArrowRight key (iteration 14/80)
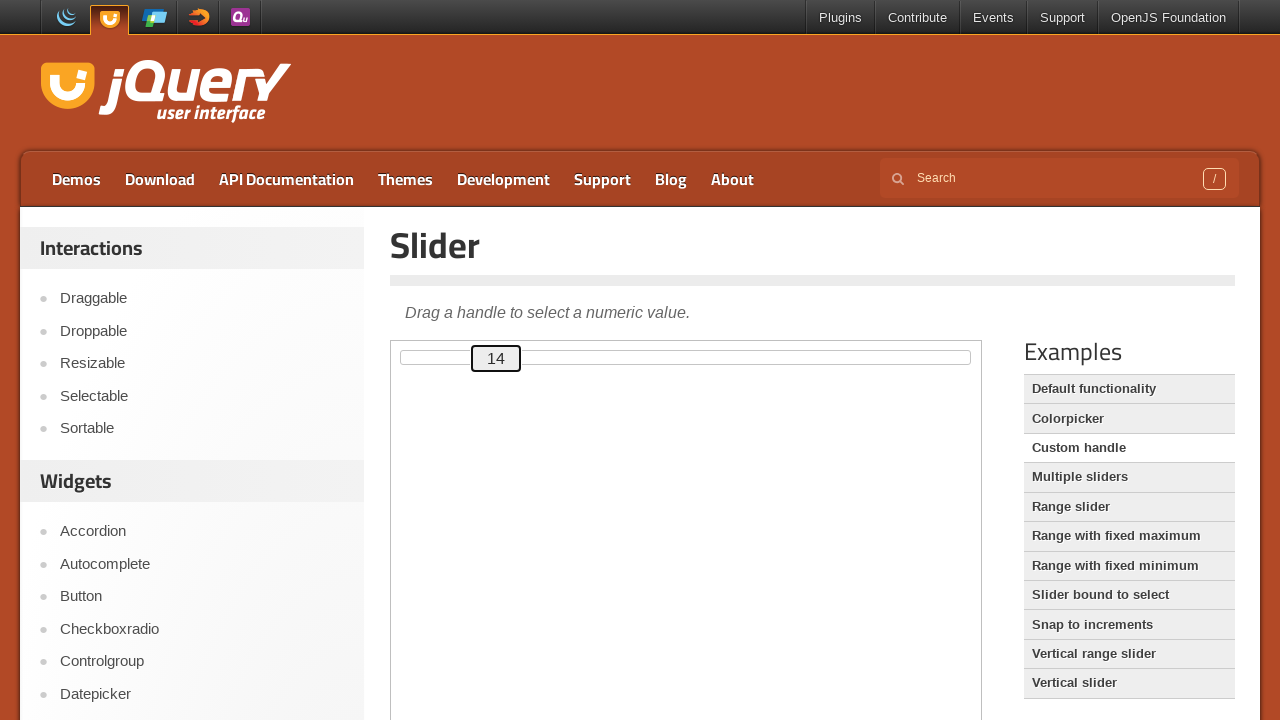

Pressed ArrowRight key (iteration 15/80)
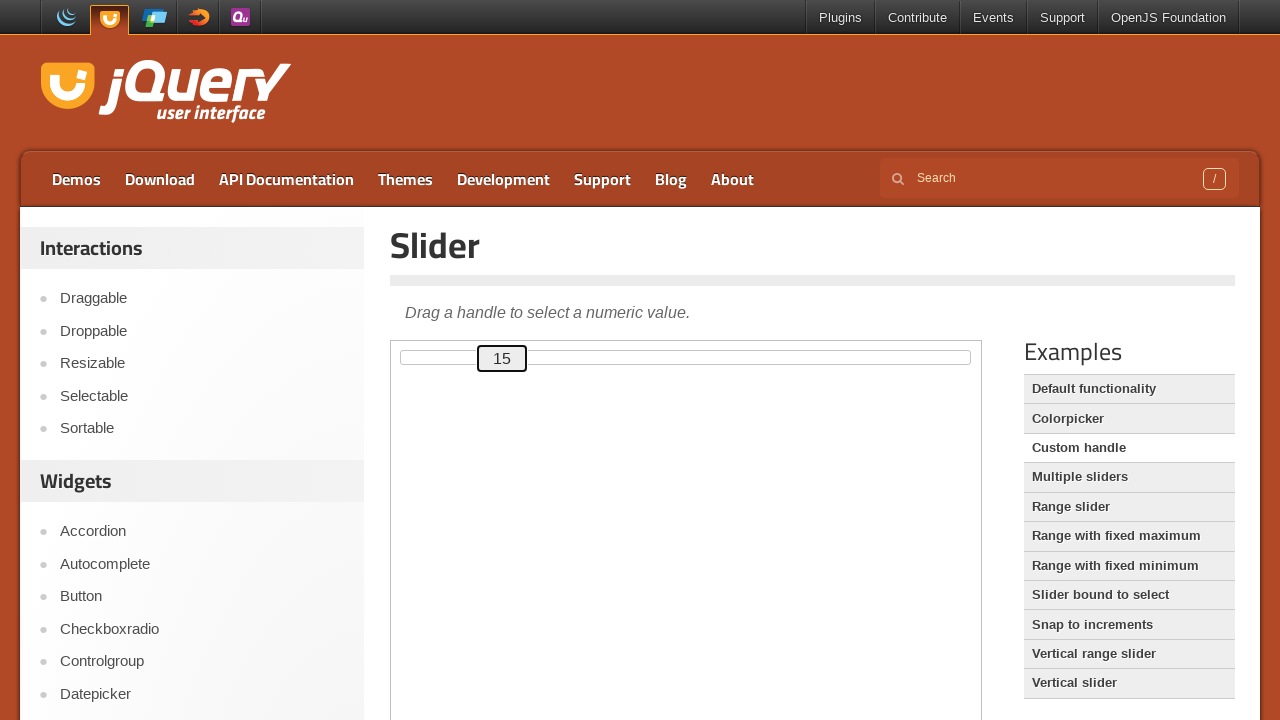

Pressed ArrowRight key (iteration 16/80)
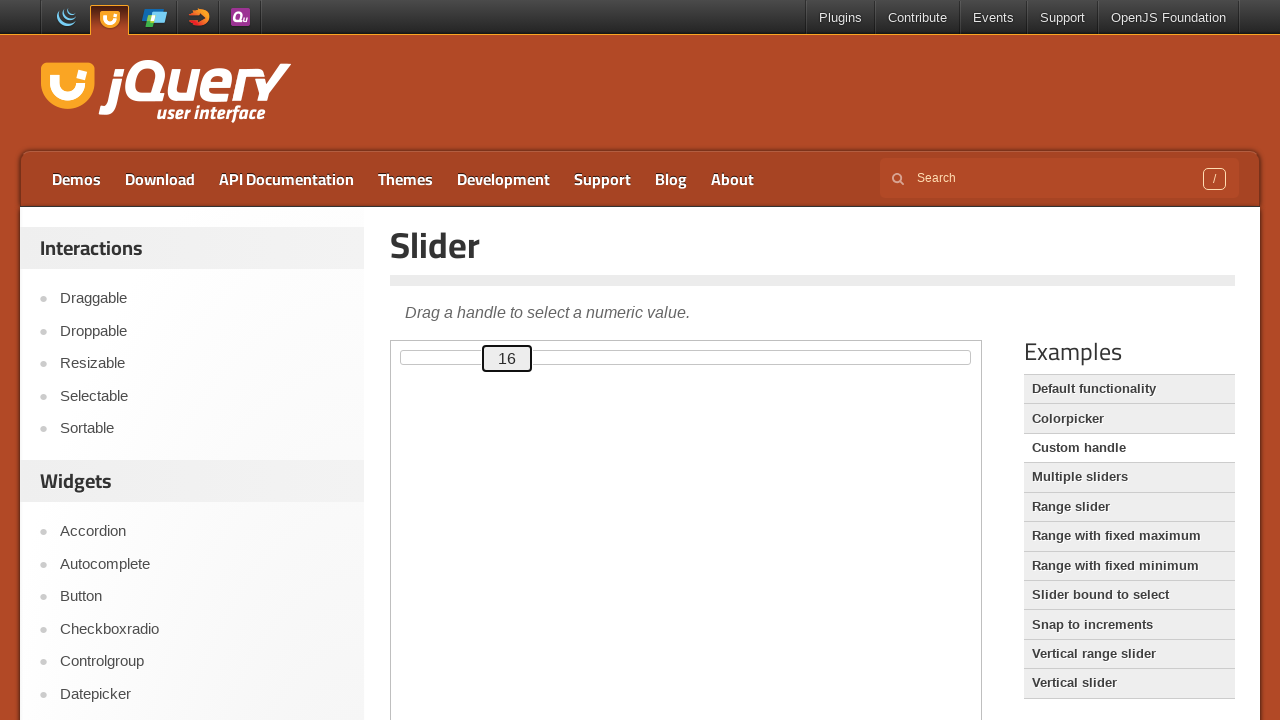

Pressed ArrowRight key (iteration 17/80)
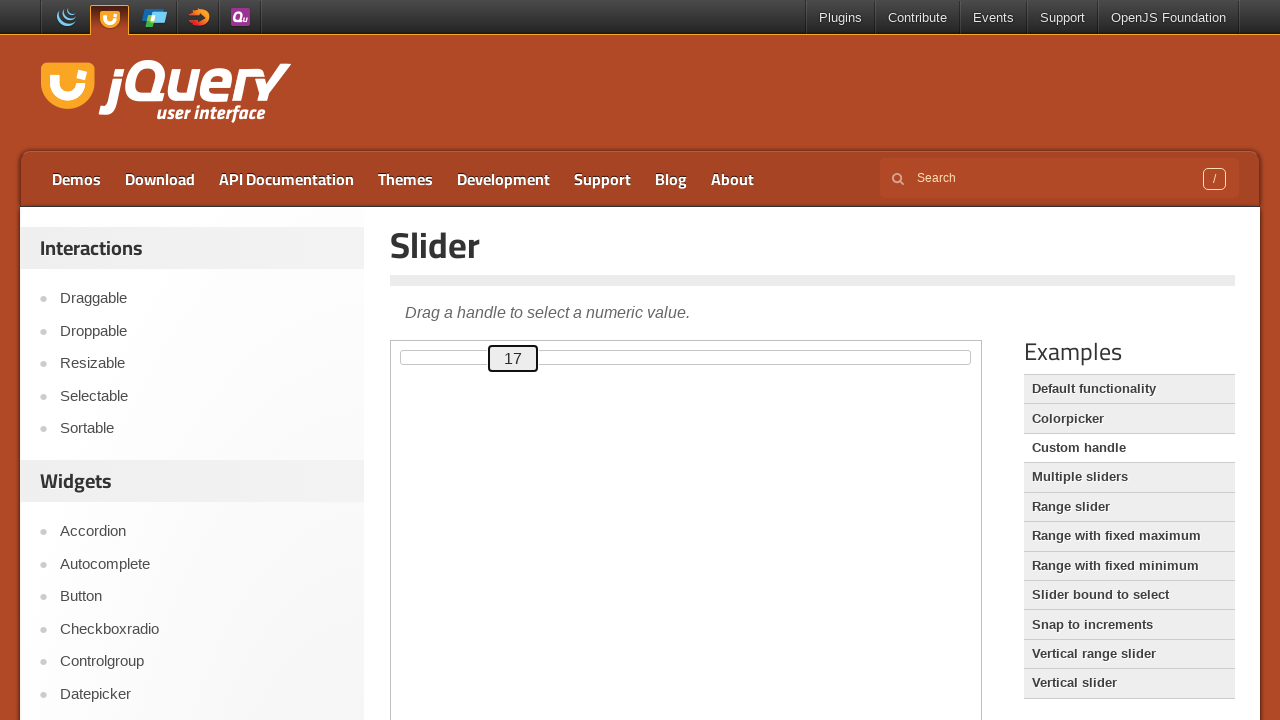

Pressed ArrowRight key (iteration 18/80)
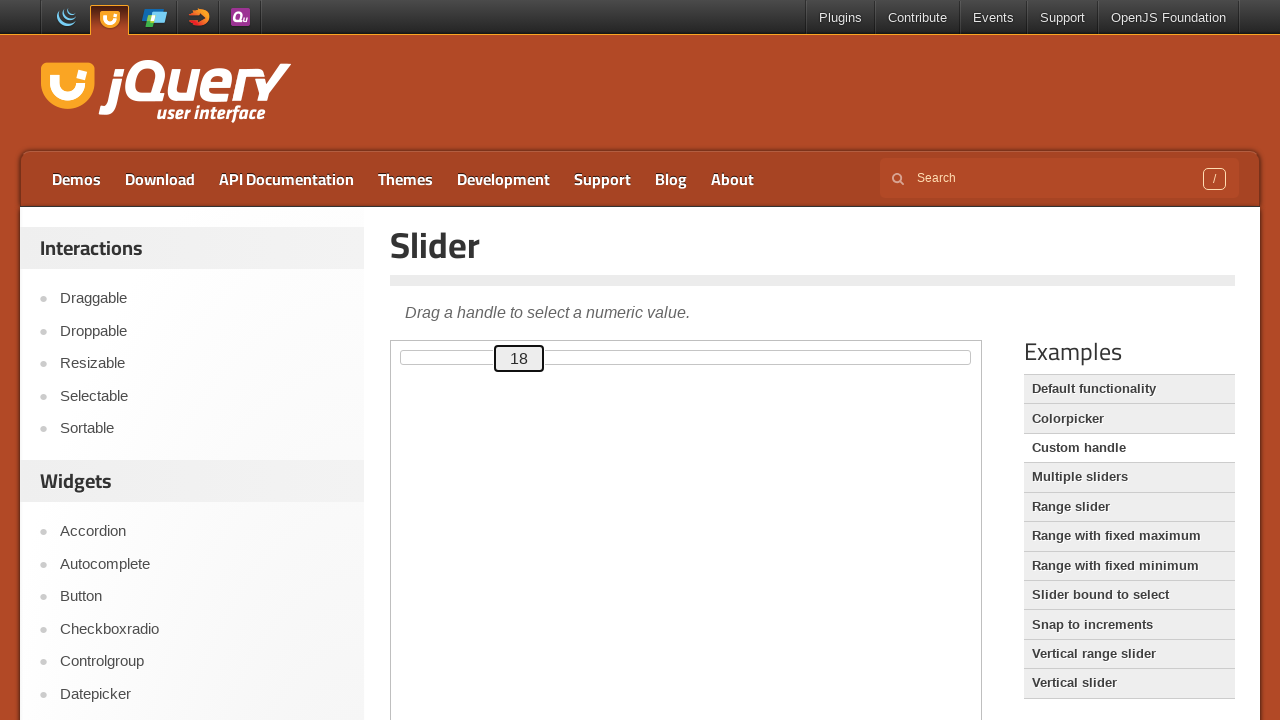

Pressed ArrowRight key (iteration 19/80)
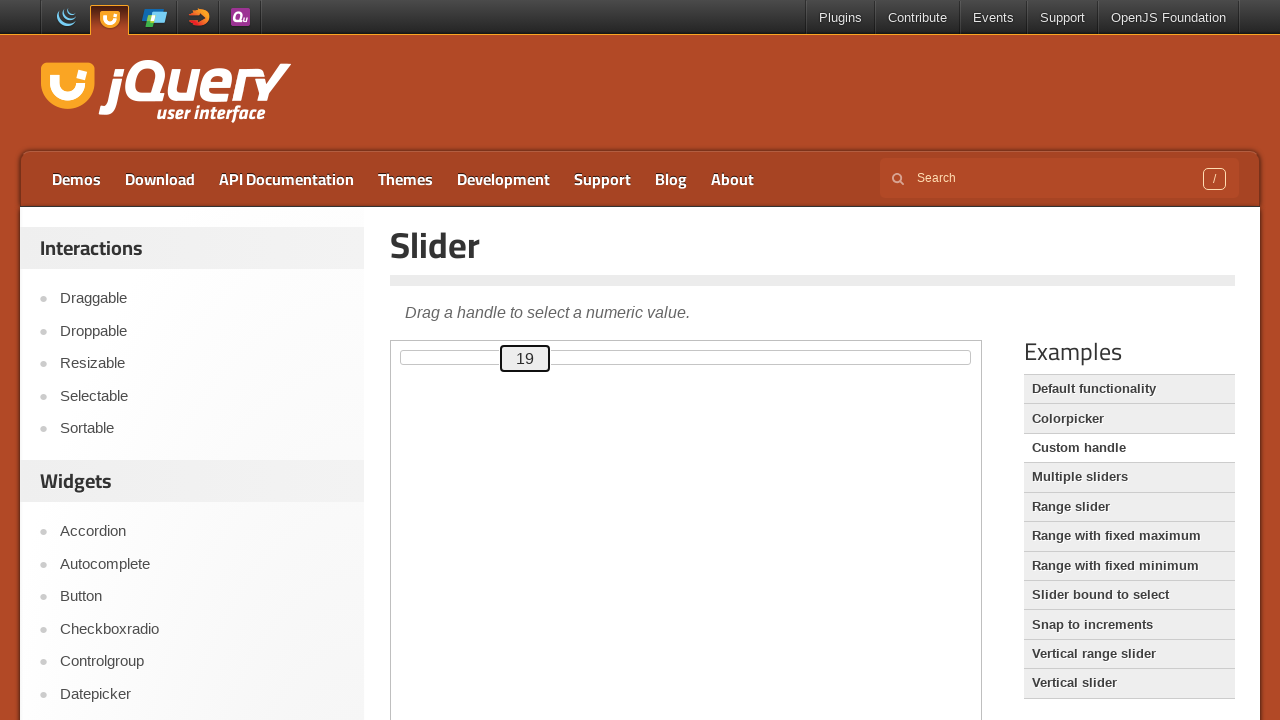

Pressed ArrowRight key (iteration 20/80)
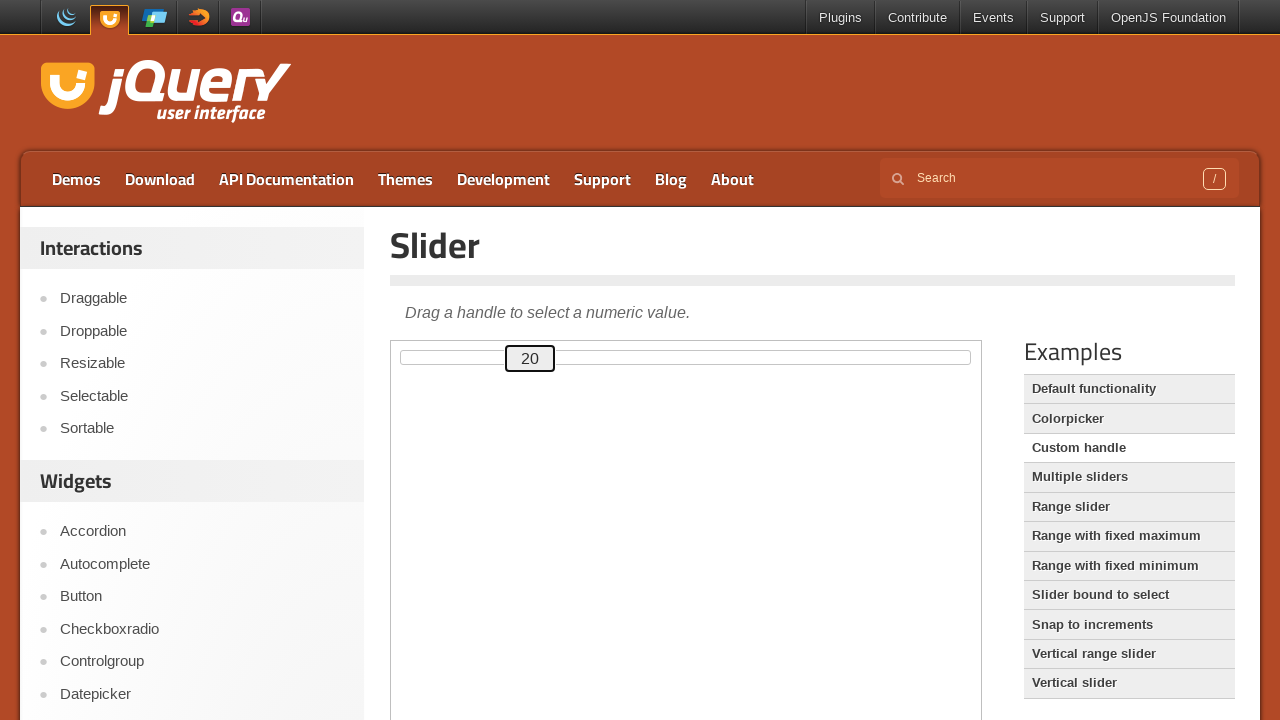

Pressed ArrowRight key (iteration 21/80)
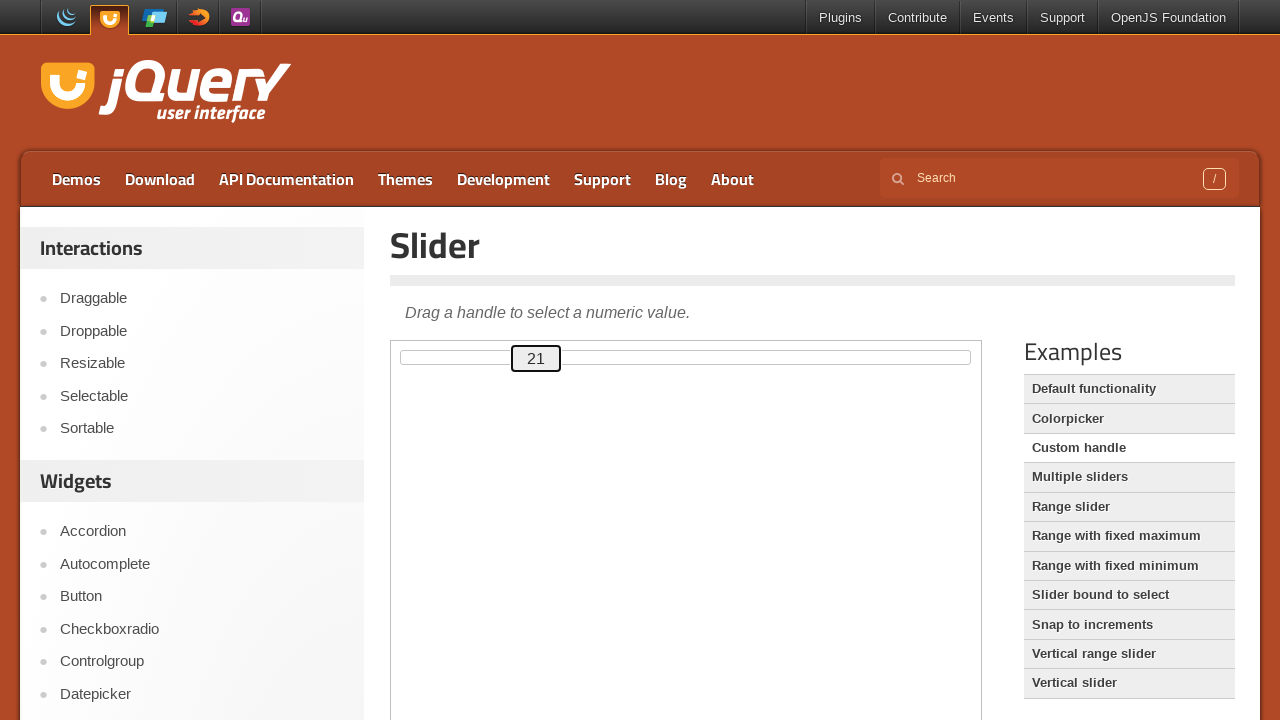

Pressed ArrowRight key (iteration 22/80)
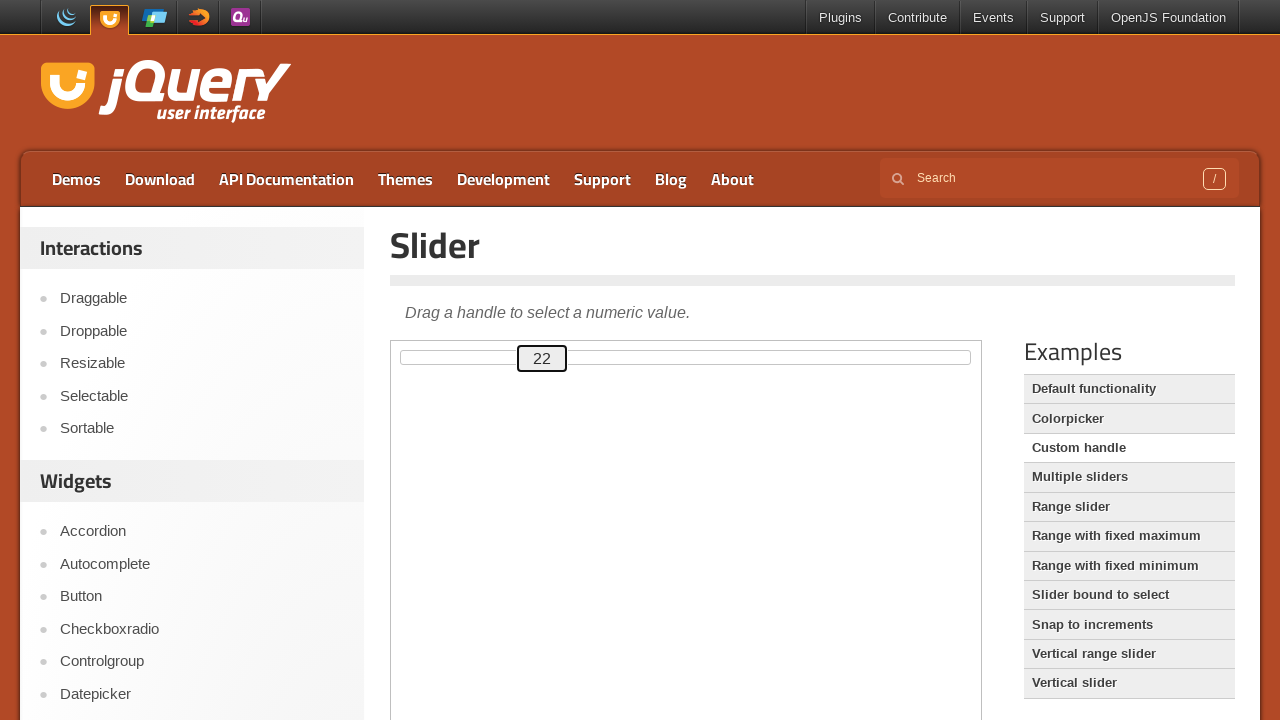

Pressed ArrowRight key (iteration 23/80)
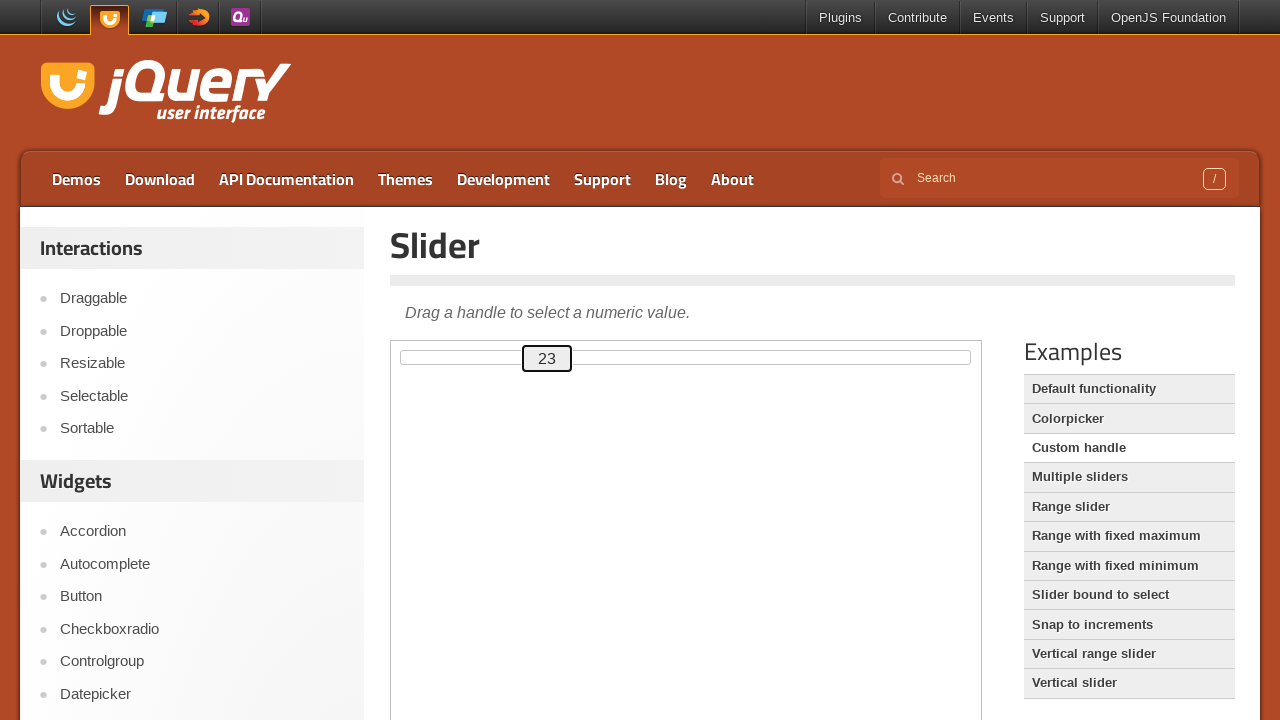

Pressed ArrowRight key (iteration 24/80)
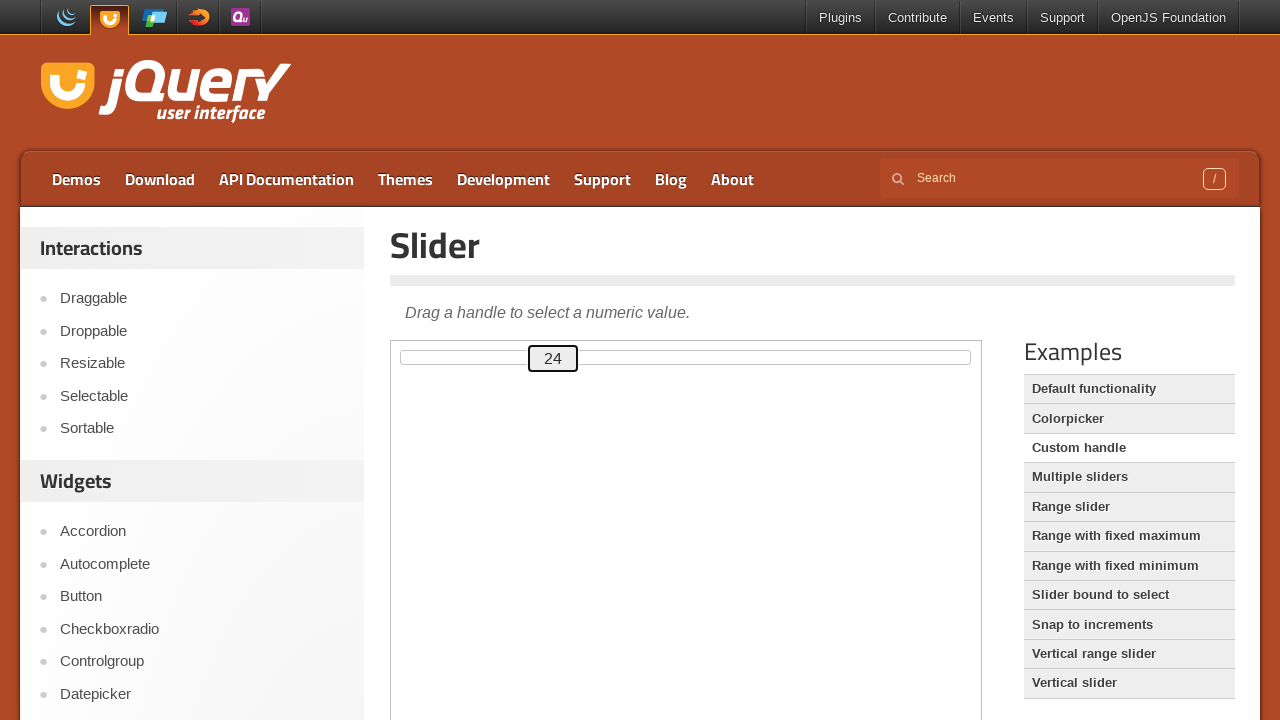

Pressed ArrowRight key (iteration 25/80)
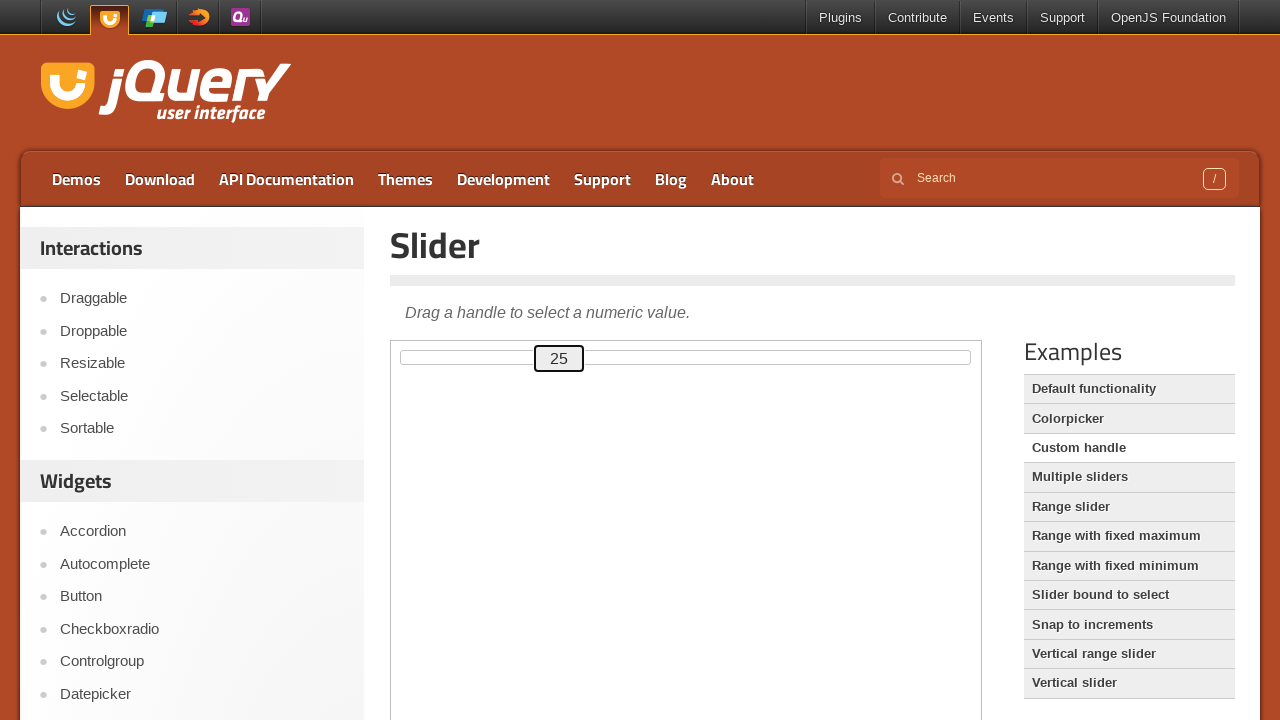

Pressed ArrowRight key (iteration 26/80)
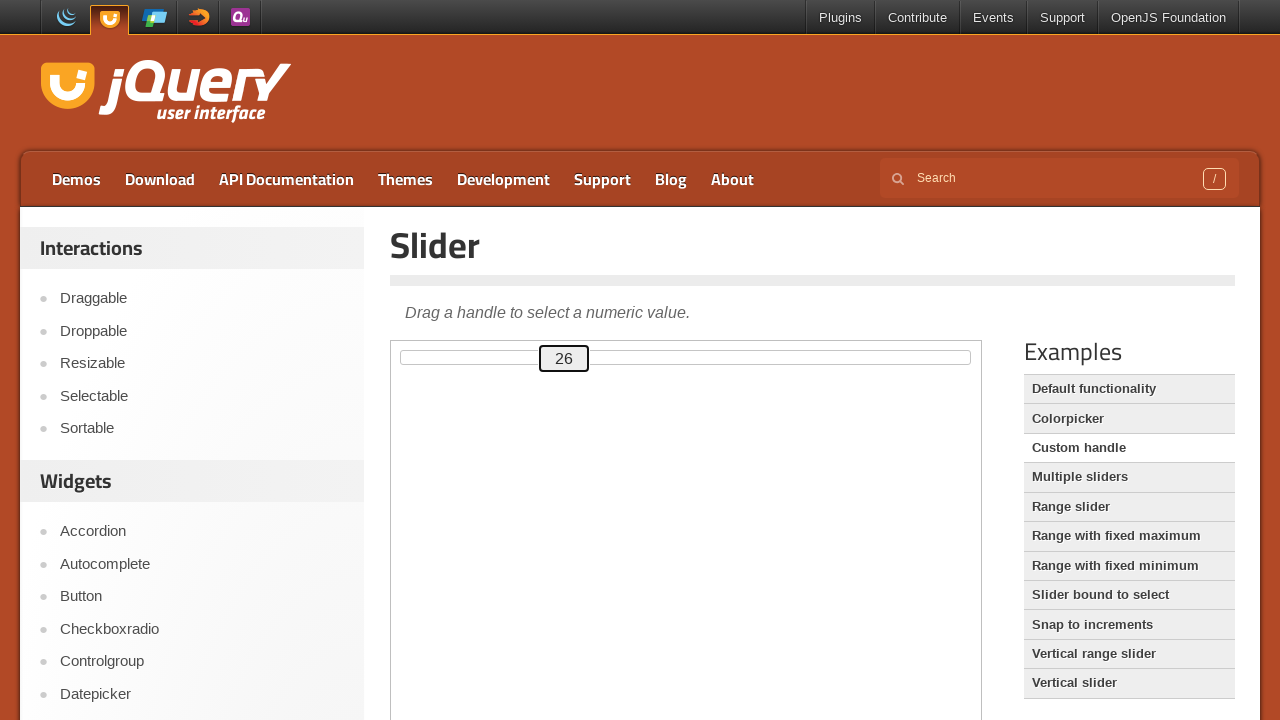

Pressed ArrowRight key (iteration 27/80)
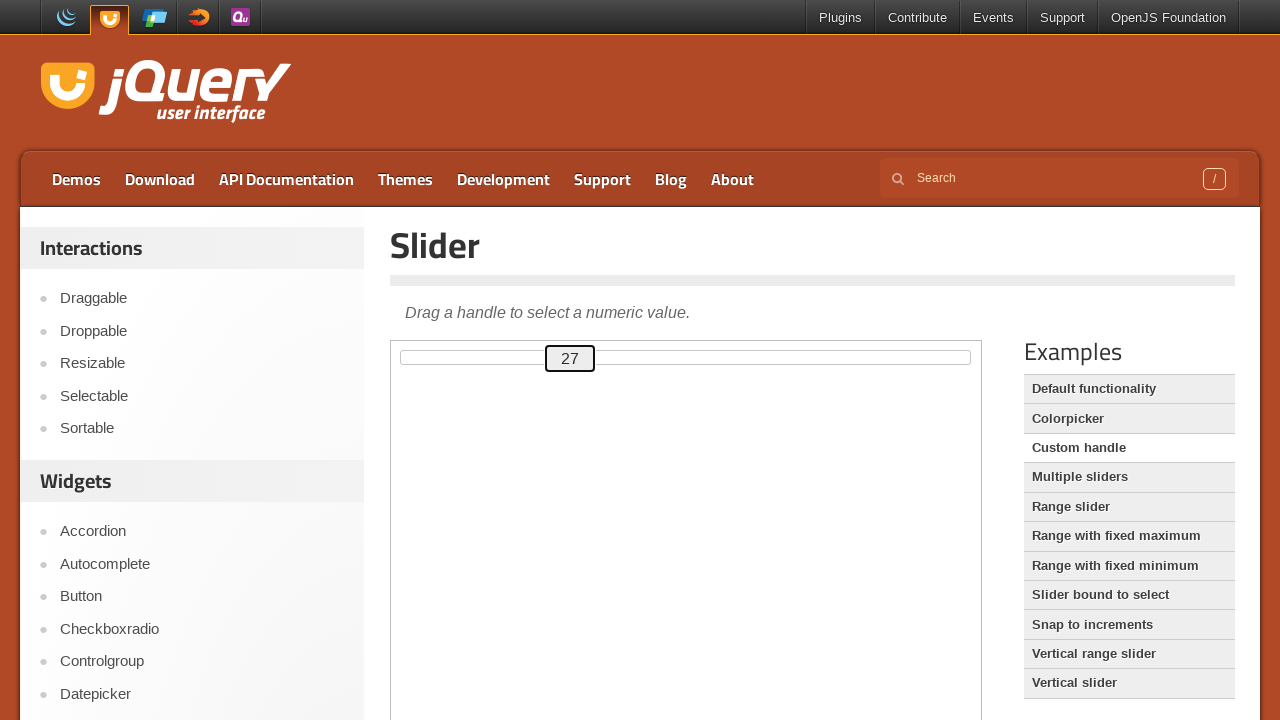

Pressed ArrowRight key (iteration 28/80)
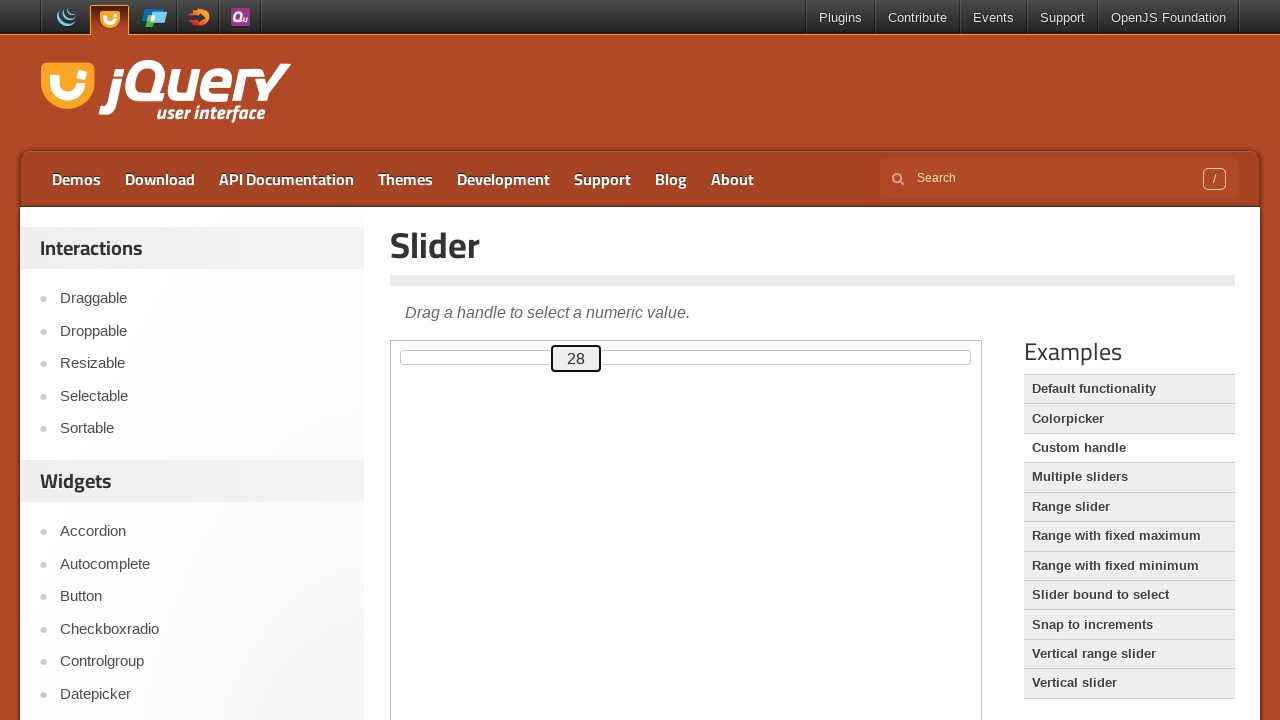

Pressed ArrowRight key (iteration 29/80)
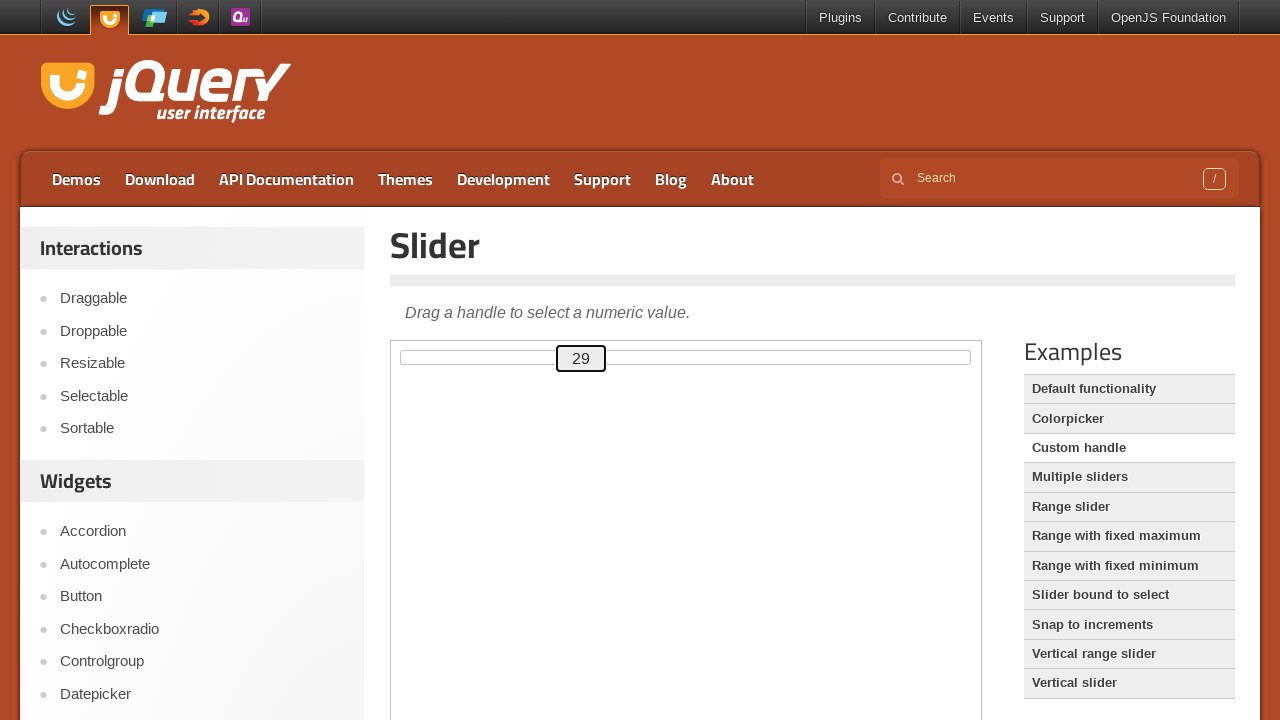

Pressed ArrowRight key (iteration 30/80)
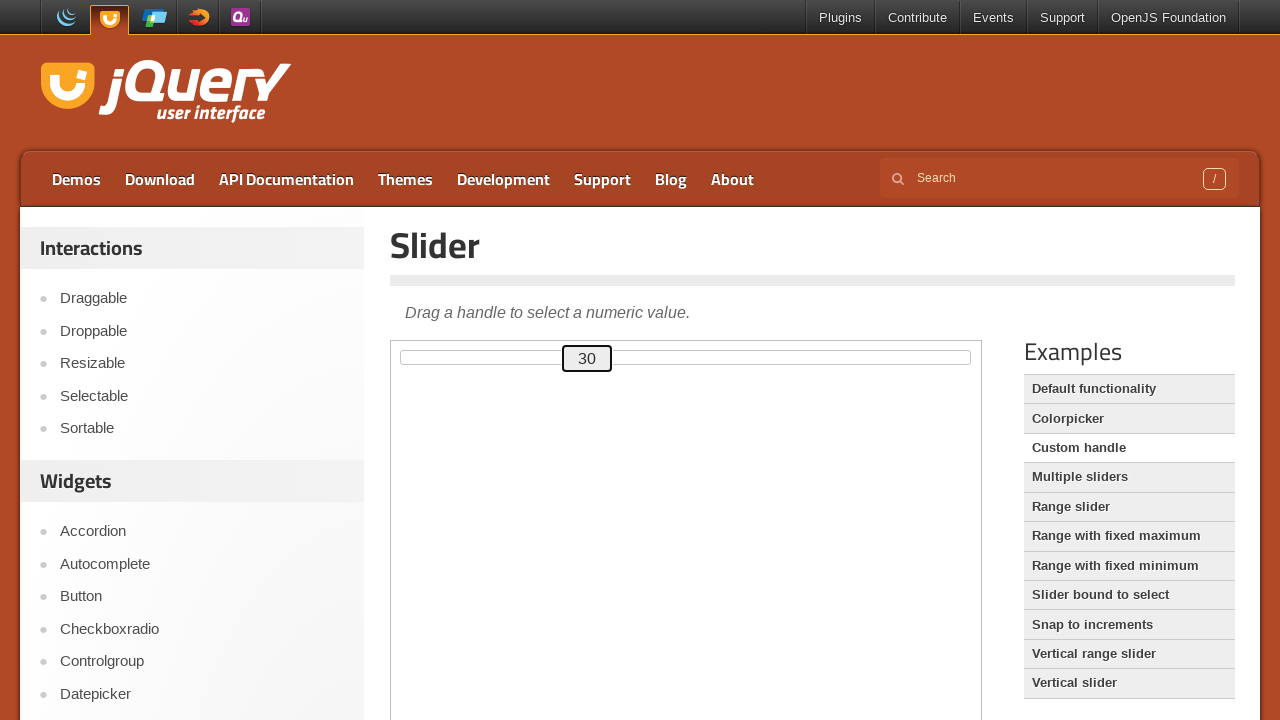

Pressed ArrowRight key (iteration 31/80)
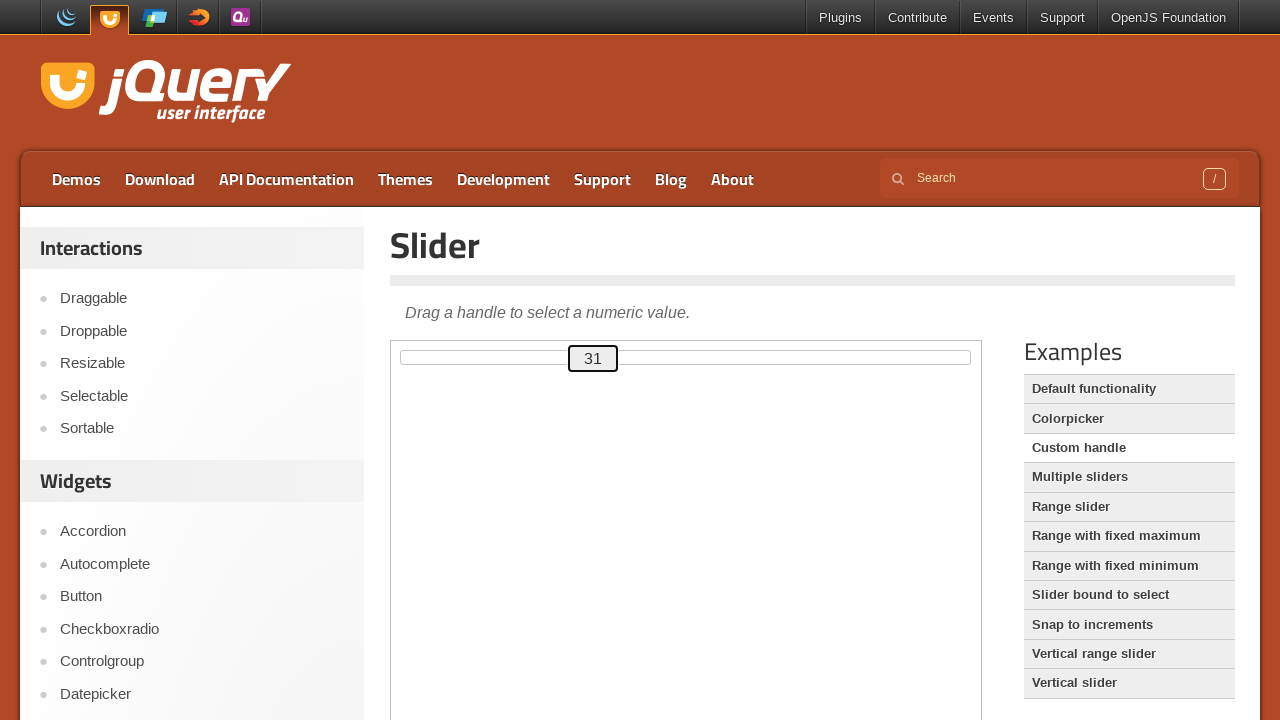

Pressed ArrowRight key (iteration 32/80)
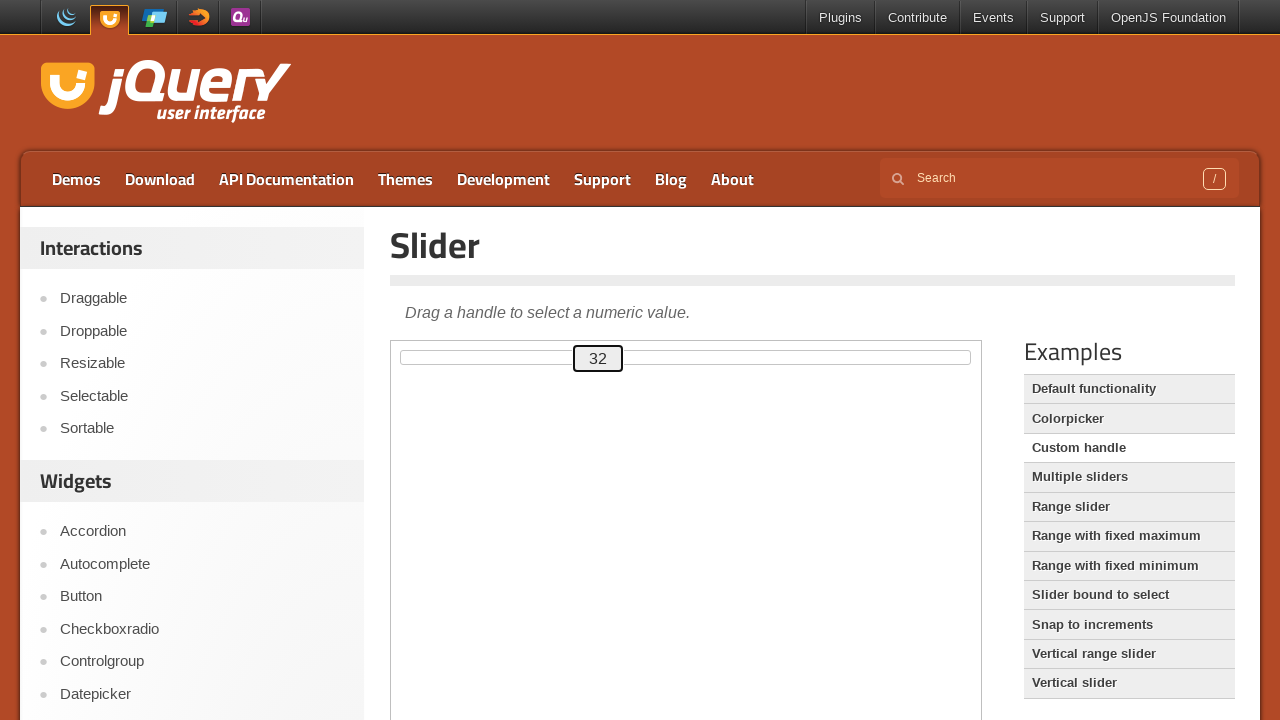

Pressed ArrowRight key (iteration 33/80)
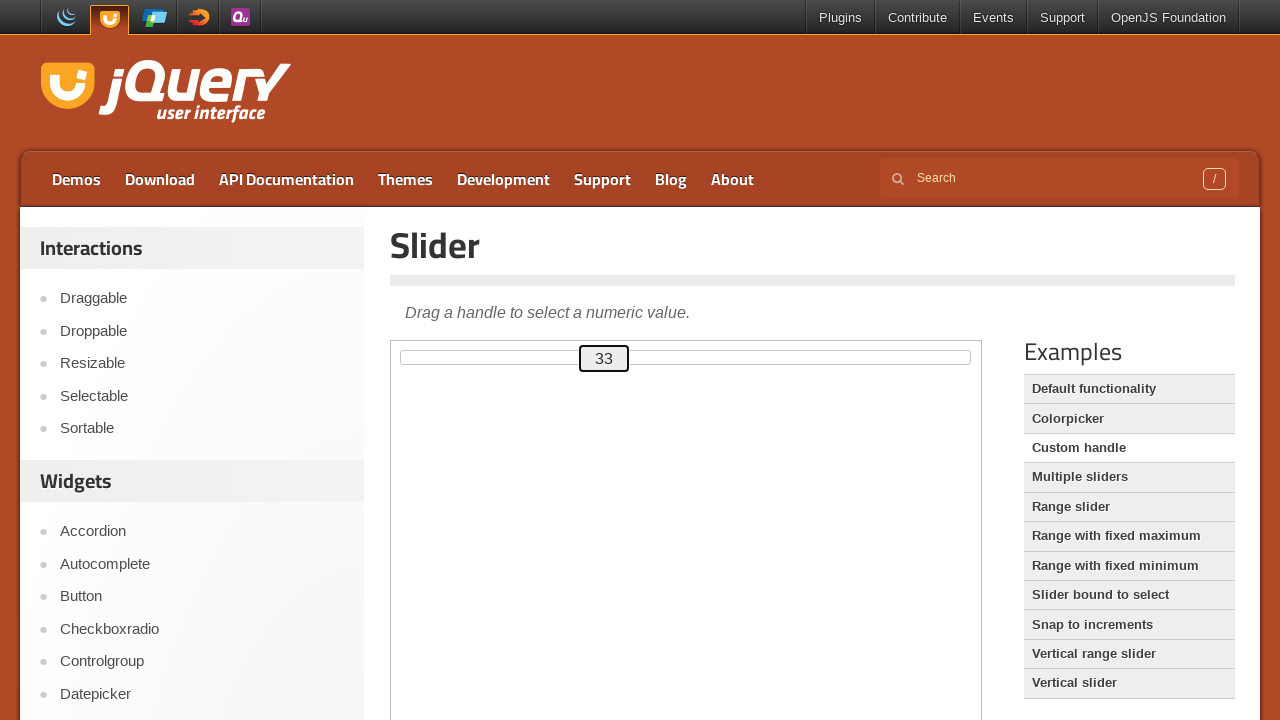

Pressed ArrowRight key (iteration 34/80)
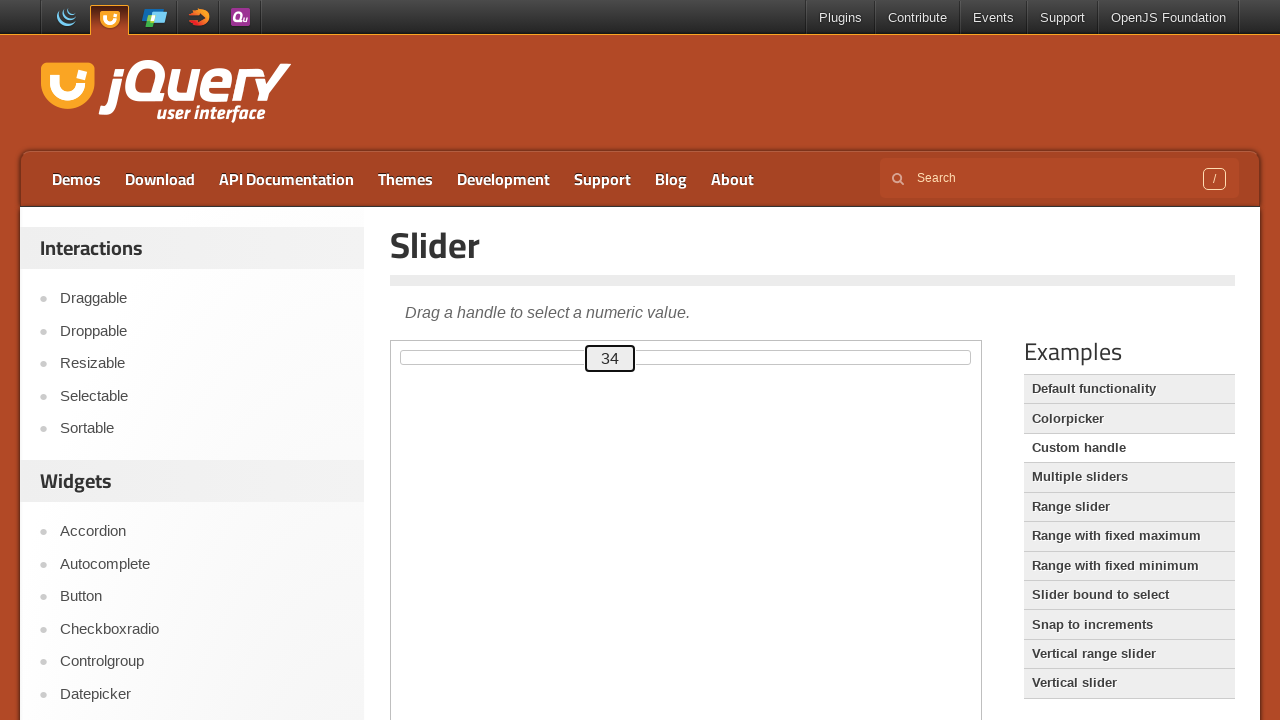

Pressed ArrowRight key (iteration 35/80)
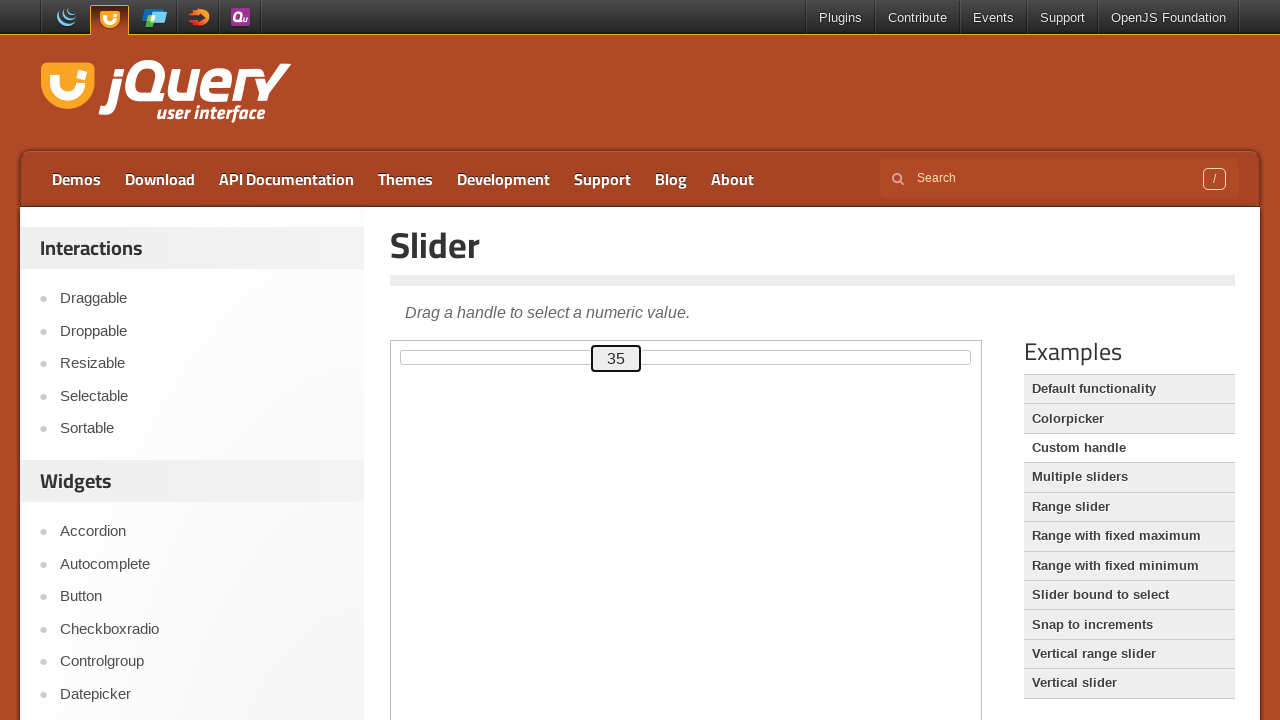

Pressed ArrowRight key (iteration 36/80)
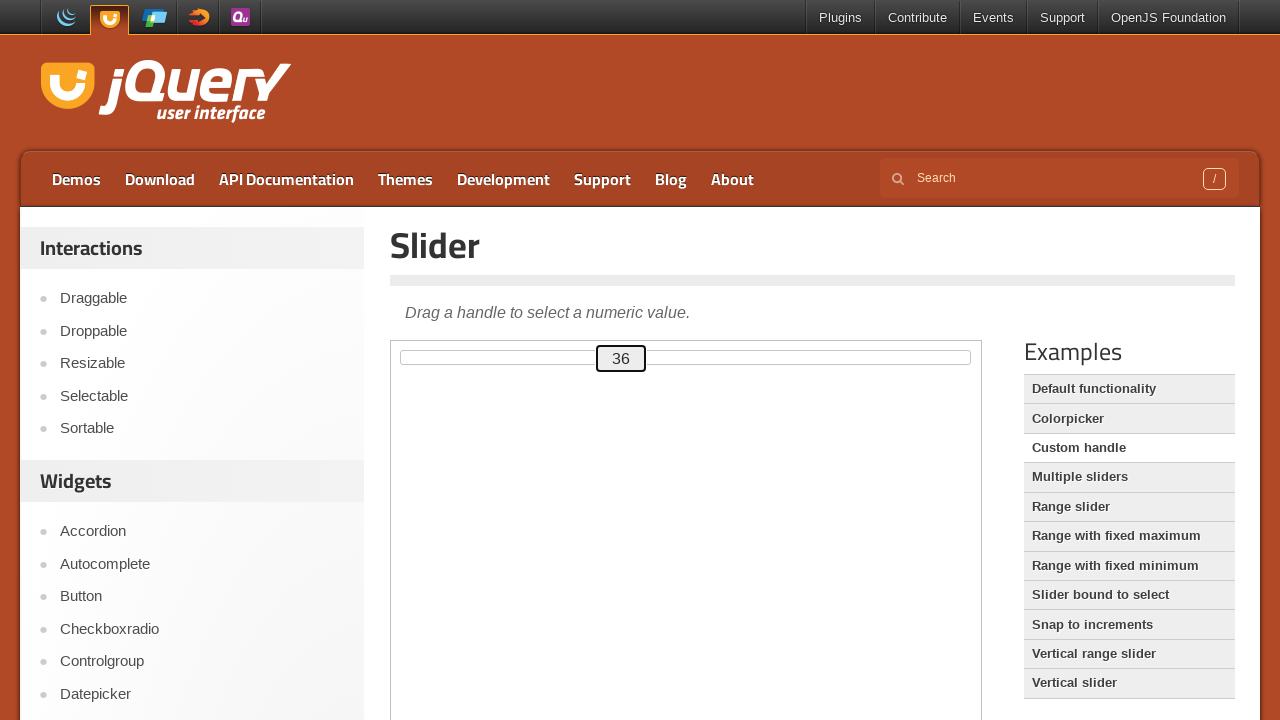

Pressed ArrowRight key (iteration 37/80)
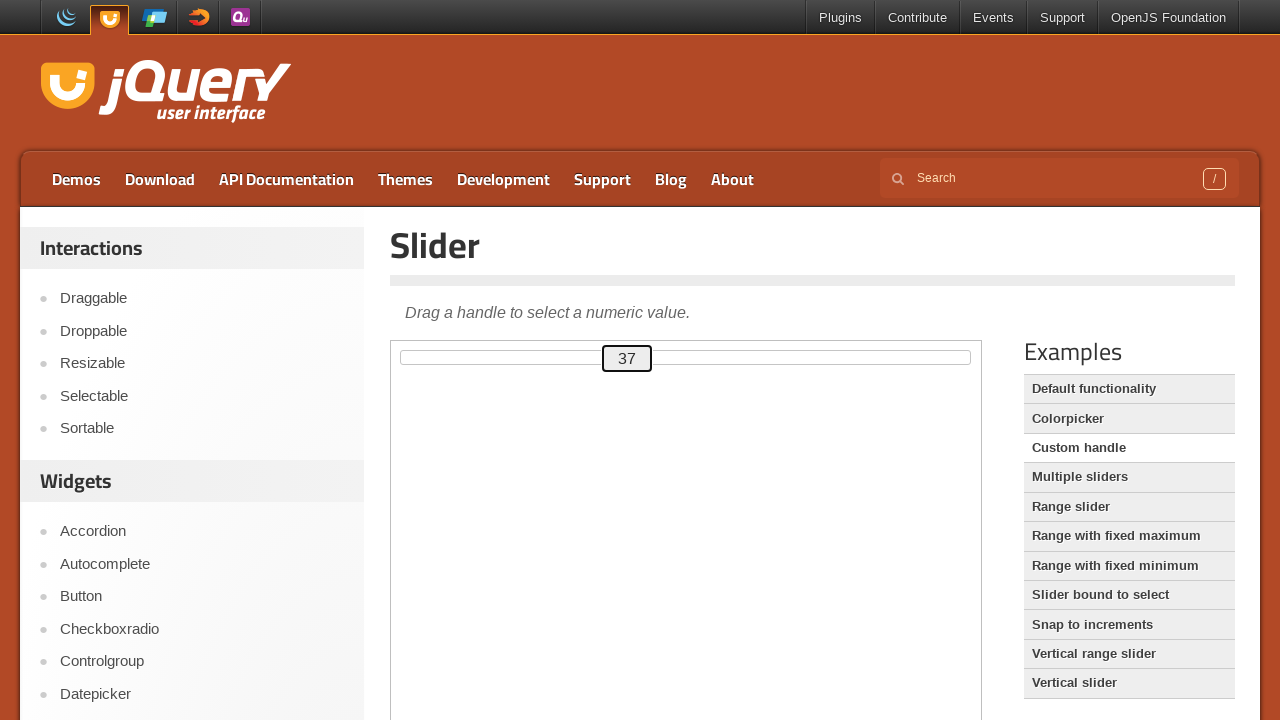

Pressed ArrowRight key (iteration 38/80)
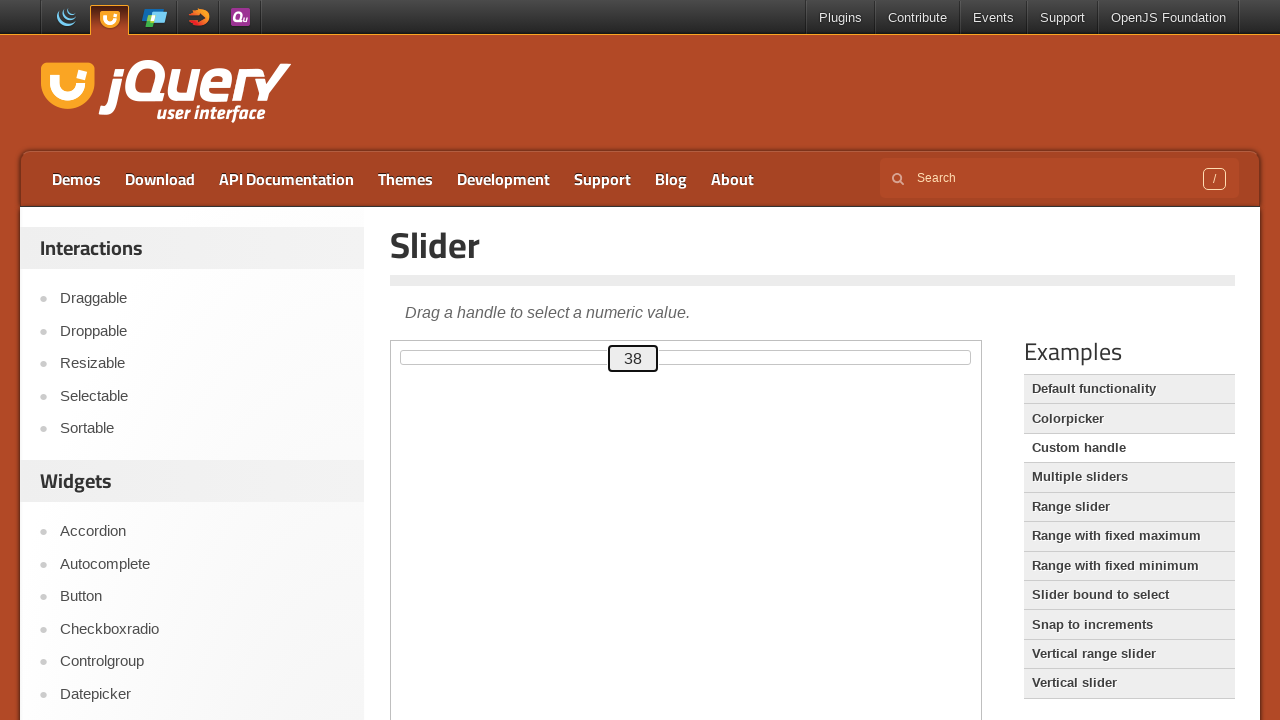

Pressed ArrowRight key (iteration 39/80)
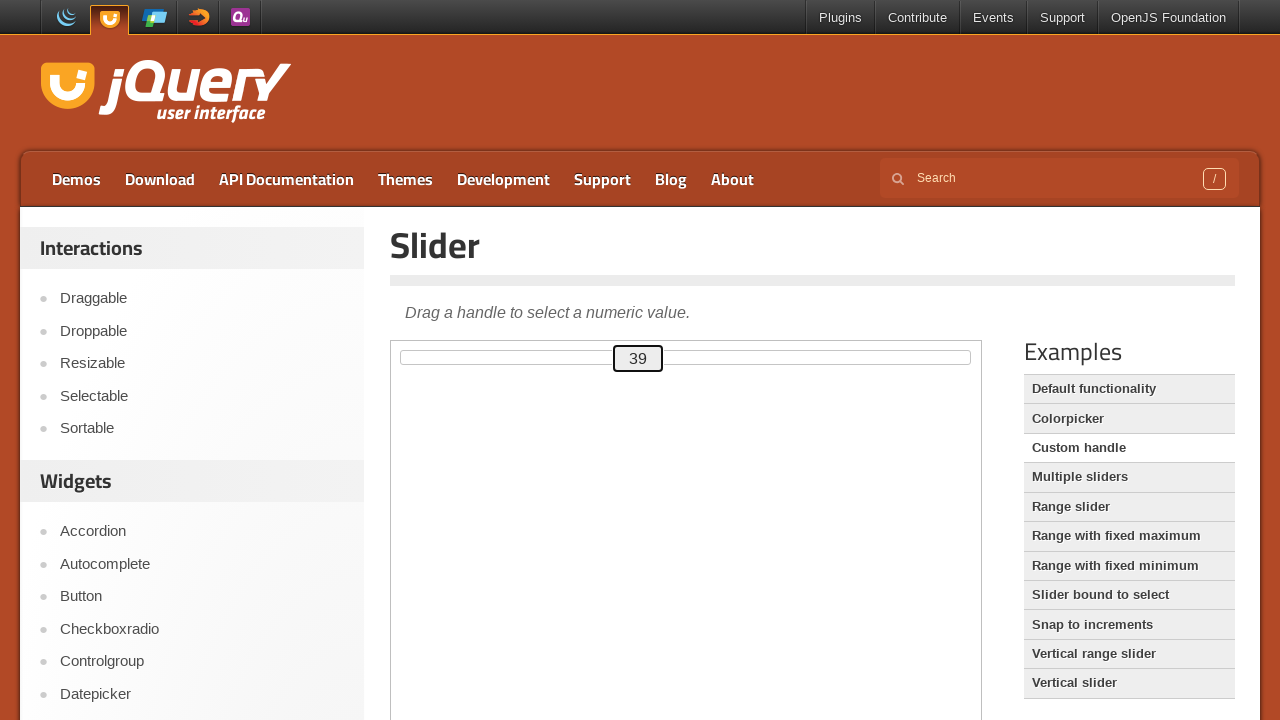

Pressed ArrowRight key (iteration 40/80)
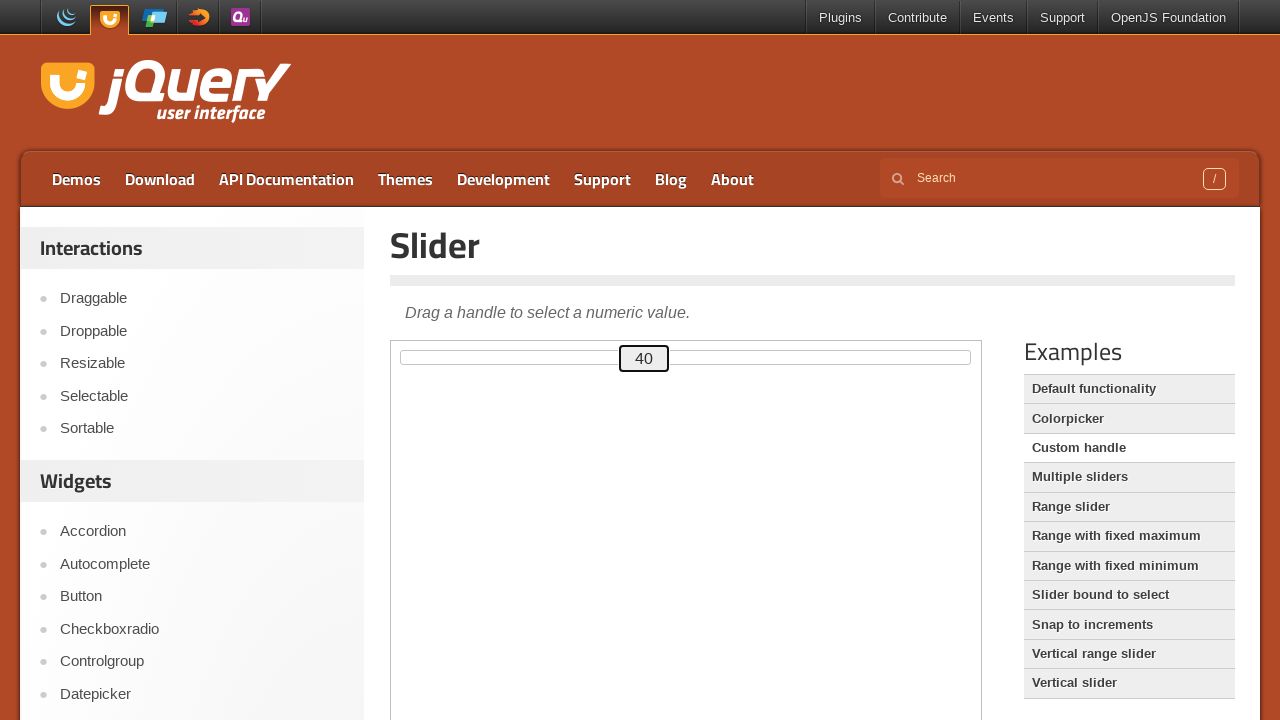

Pressed ArrowRight key (iteration 41/80)
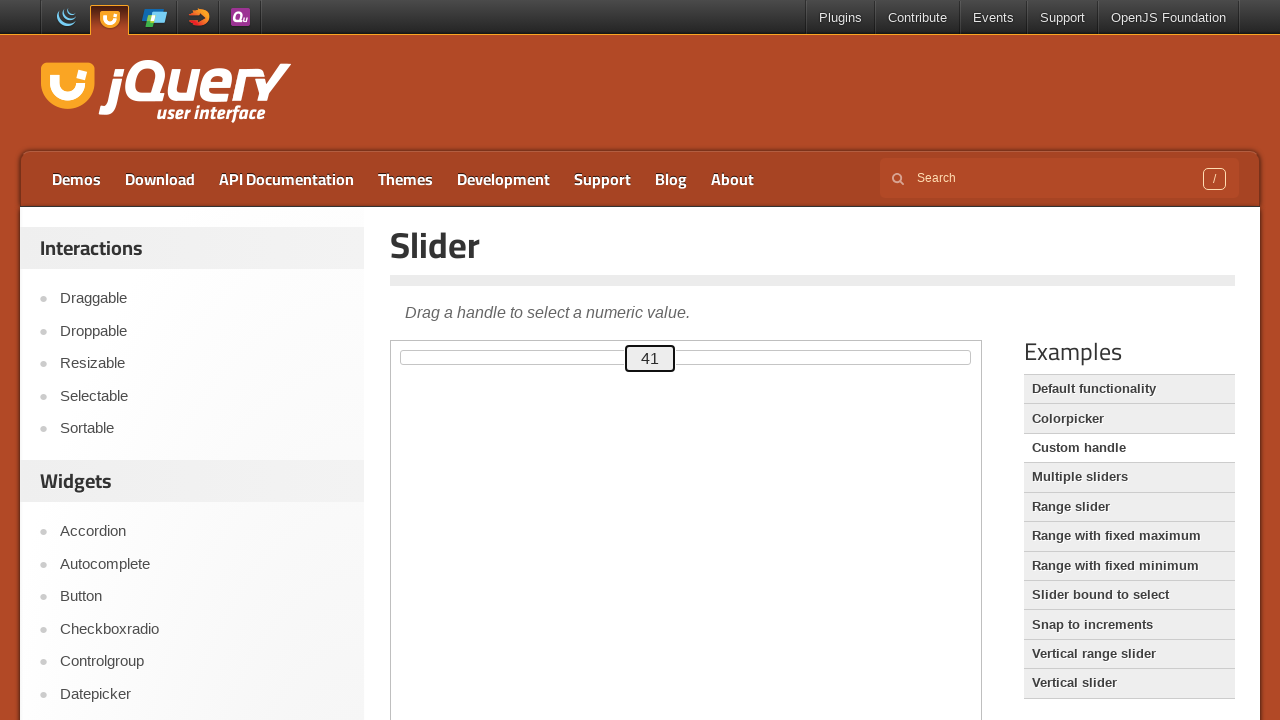

Pressed ArrowRight key (iteration 42/80)
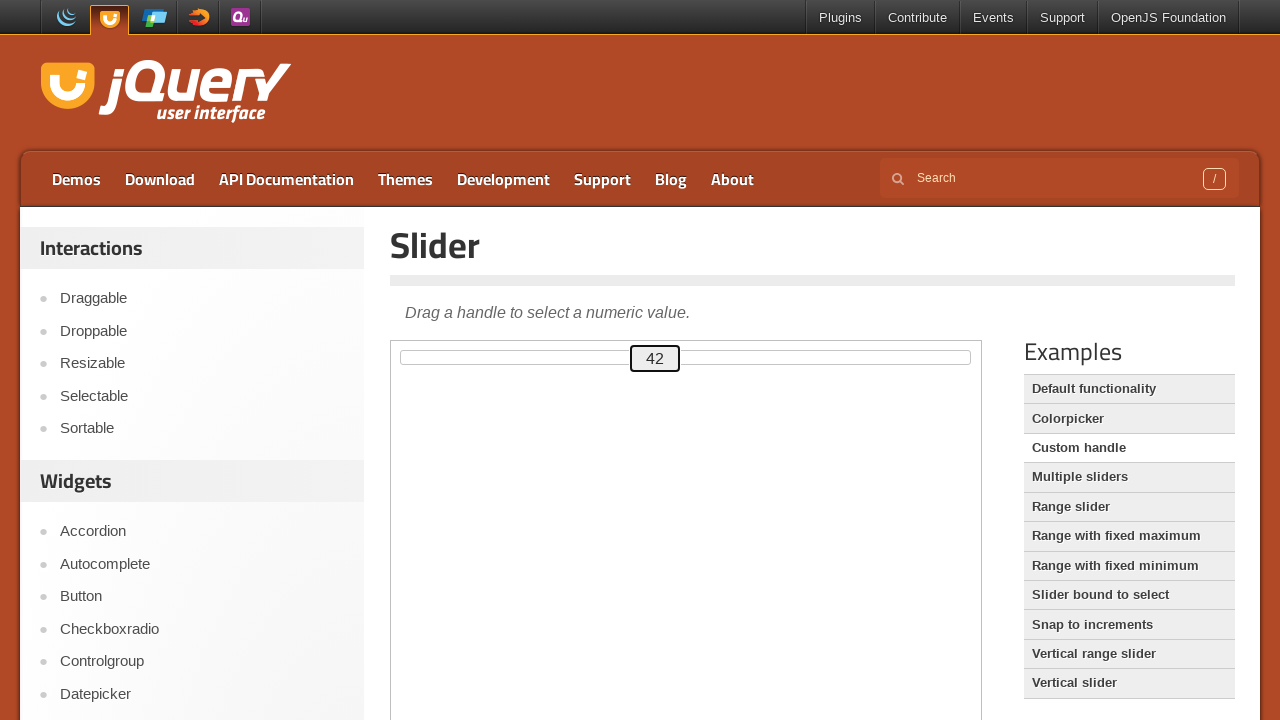

Pressed ArrowRight key (iteration 43/80)
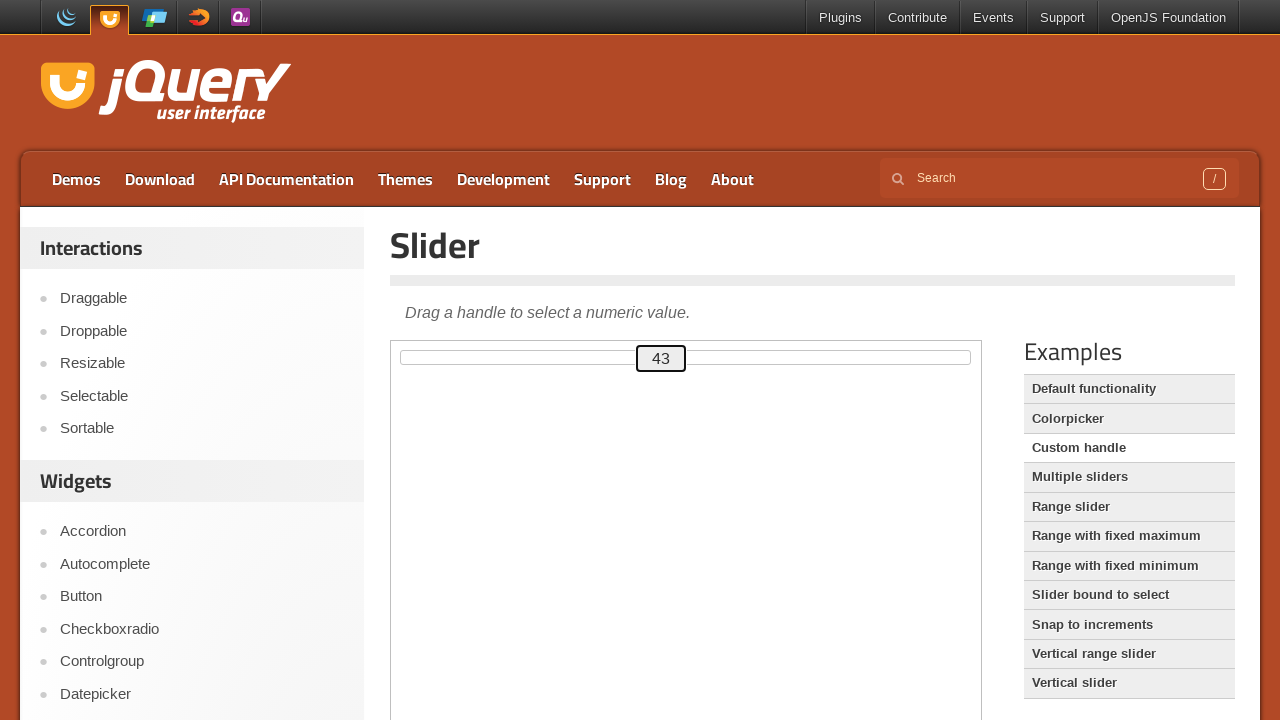

Pressed ArrowRight key (iteration 44/80)
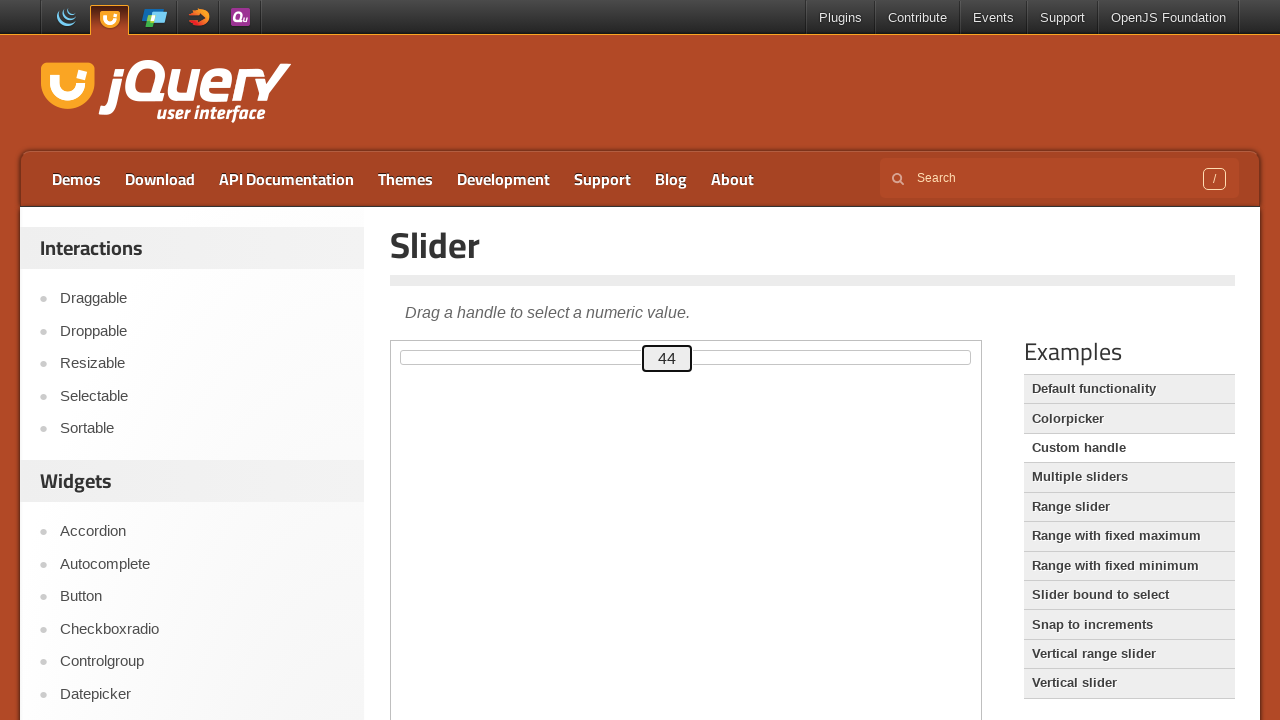

Pressed ArrowRight key (iteration 45/80)
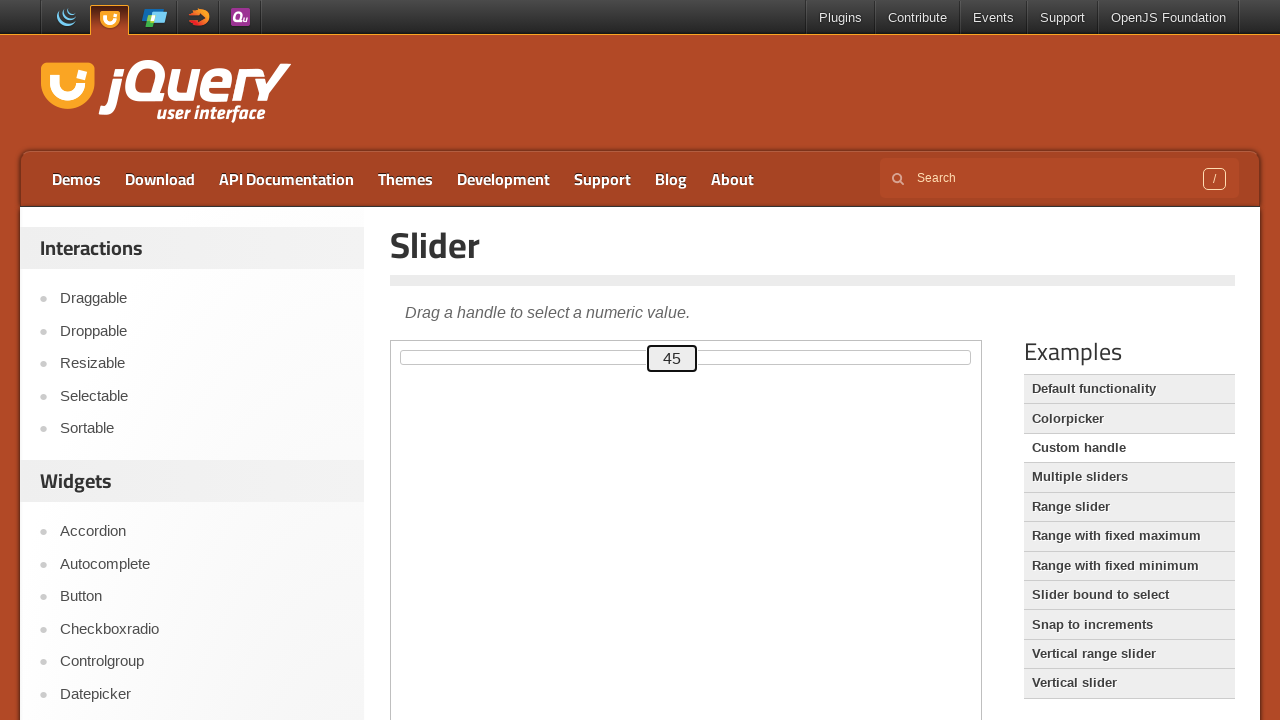

Pressed ArrowRight key (iteration 46/80)
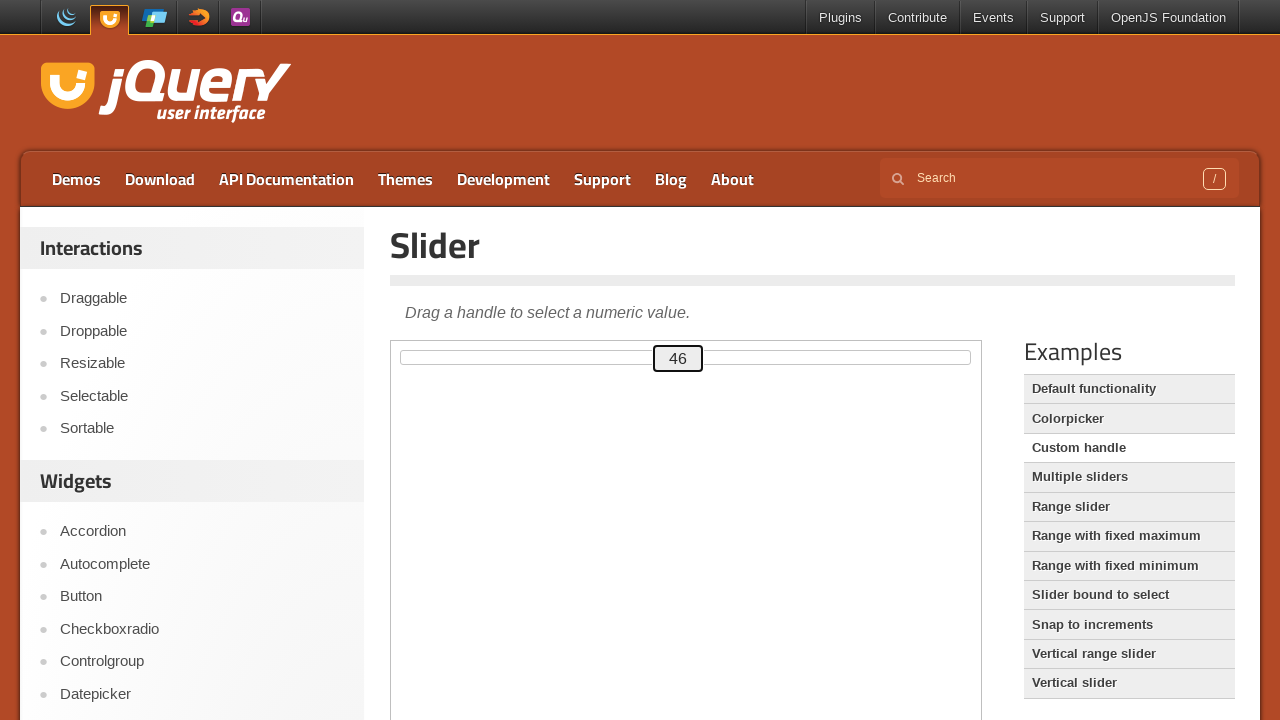

Pressed ArrowRight key (iteration 47/80)
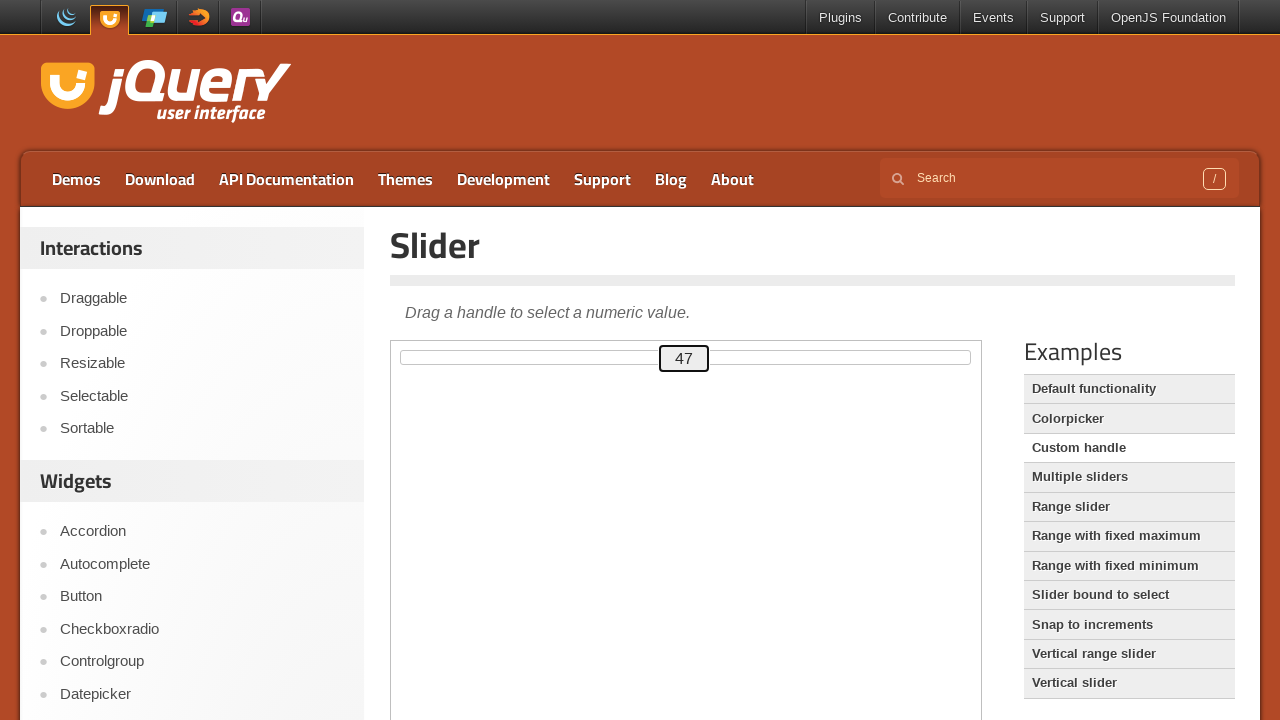

Pressed ArrowRight key (iteration 48/80)
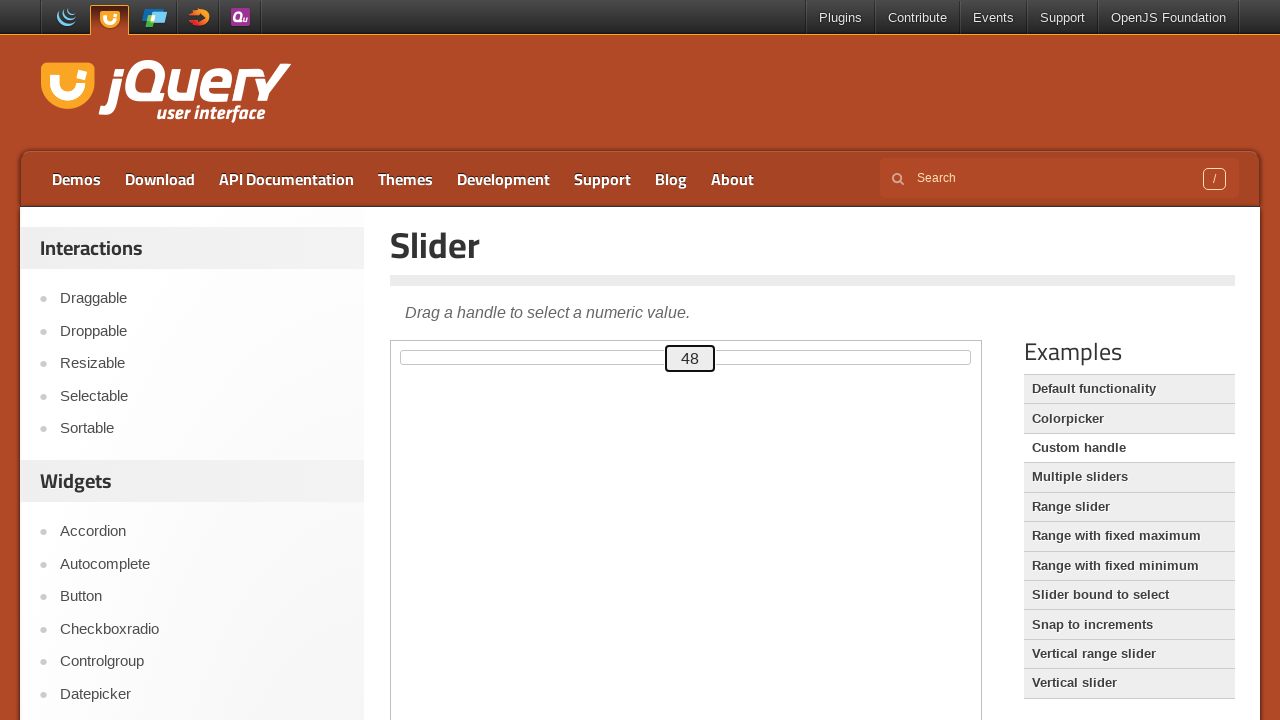

Pressed ArrowRight key (iteration 49/80)
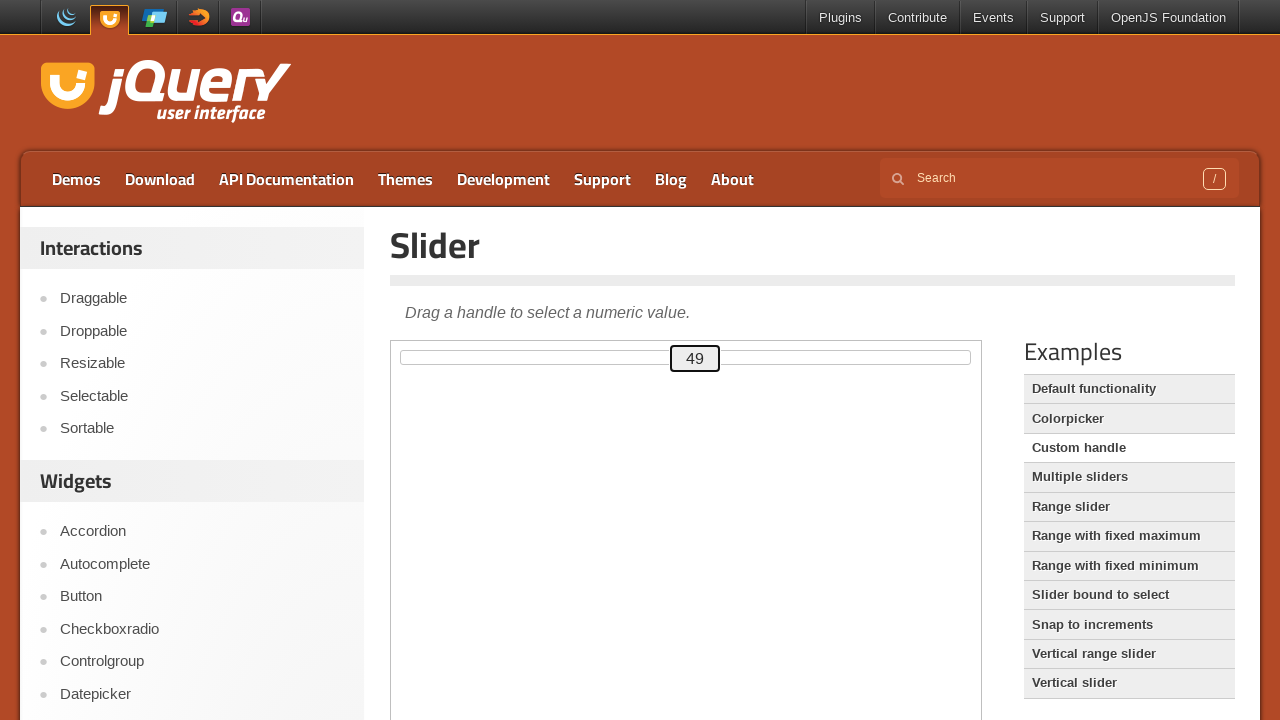

Pressed ArrowRight key (iteration 50/80)
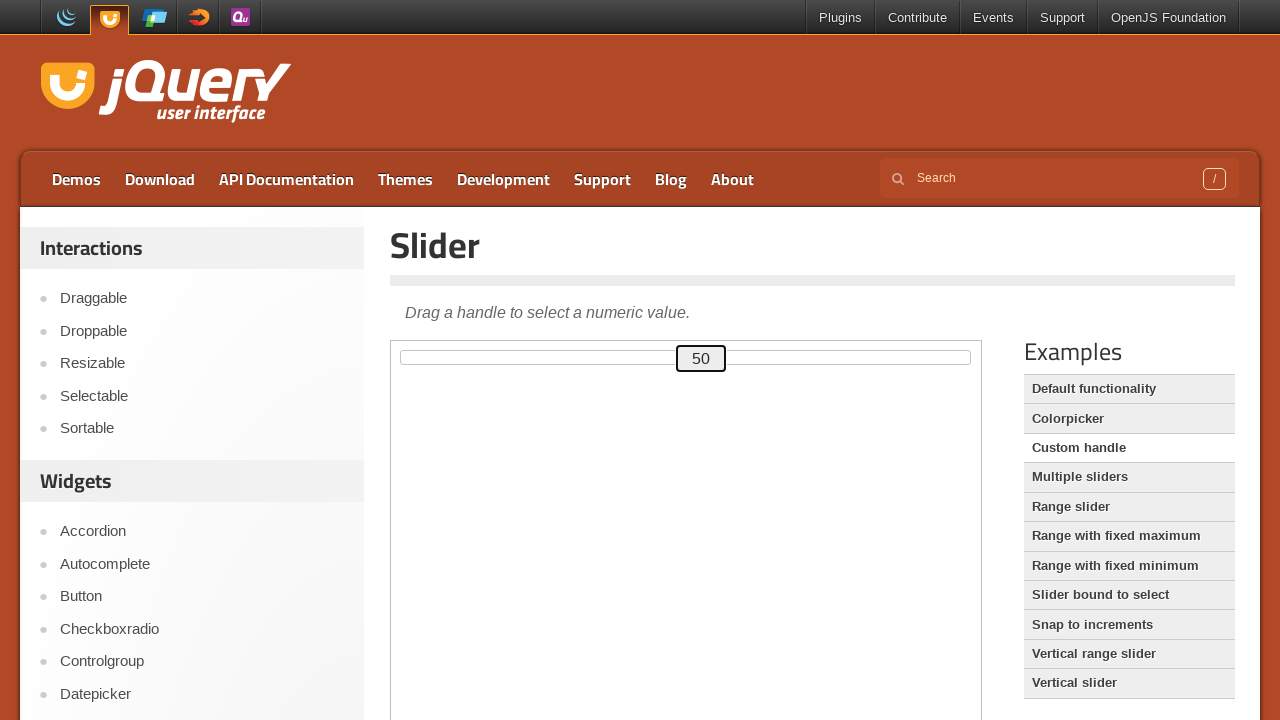

Pressed ArrowRight key (iteration 51/80)
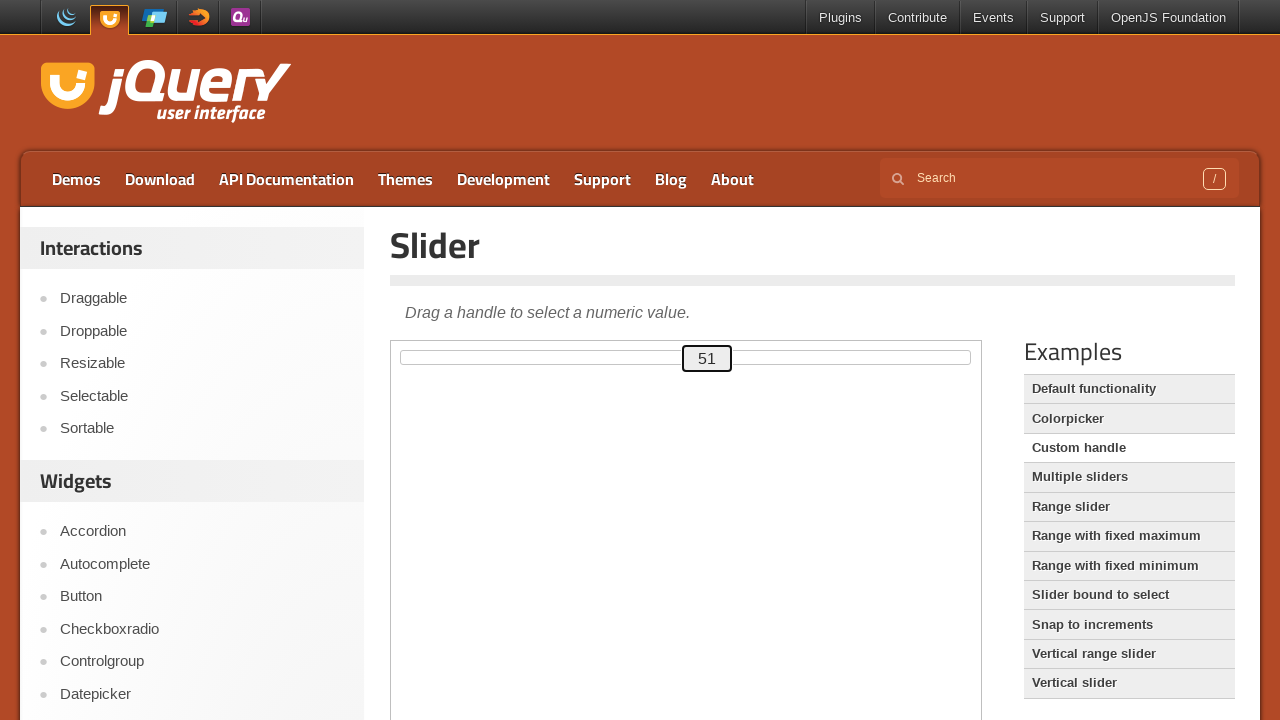

Pressed ArrowRight key (iteration 52/80)
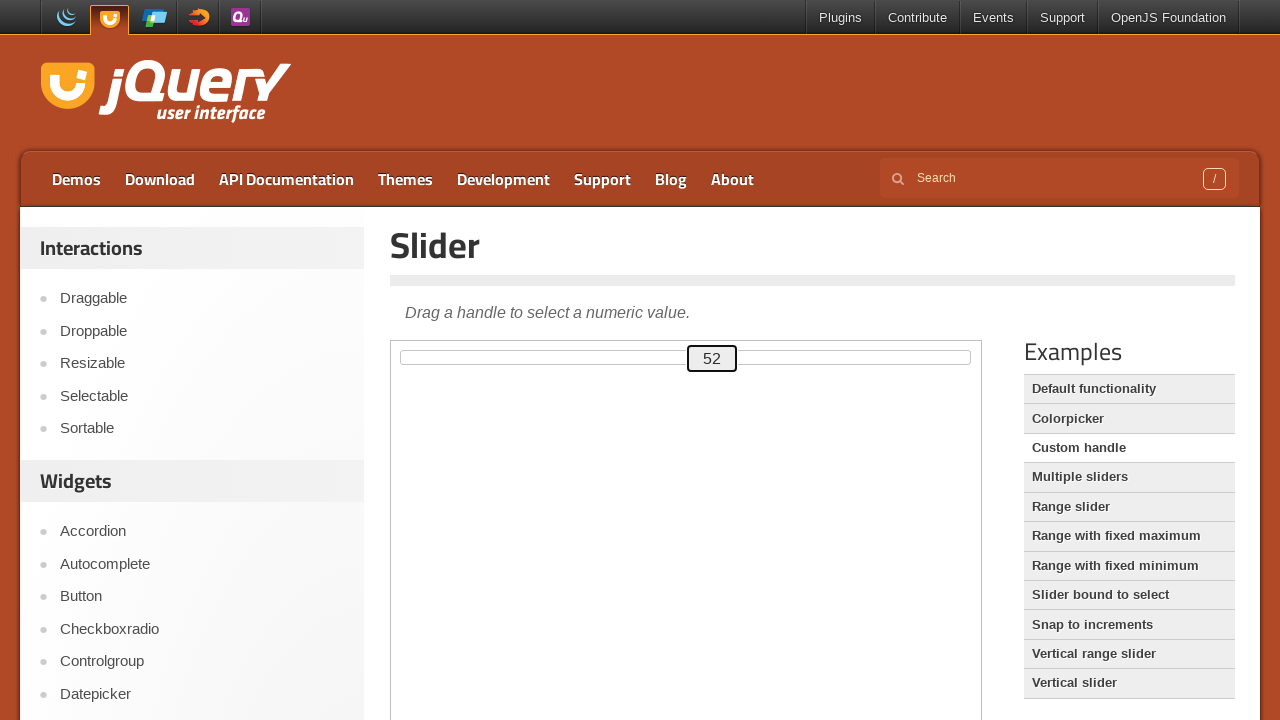

Pressed ArrowRight key (iteration 53/80)
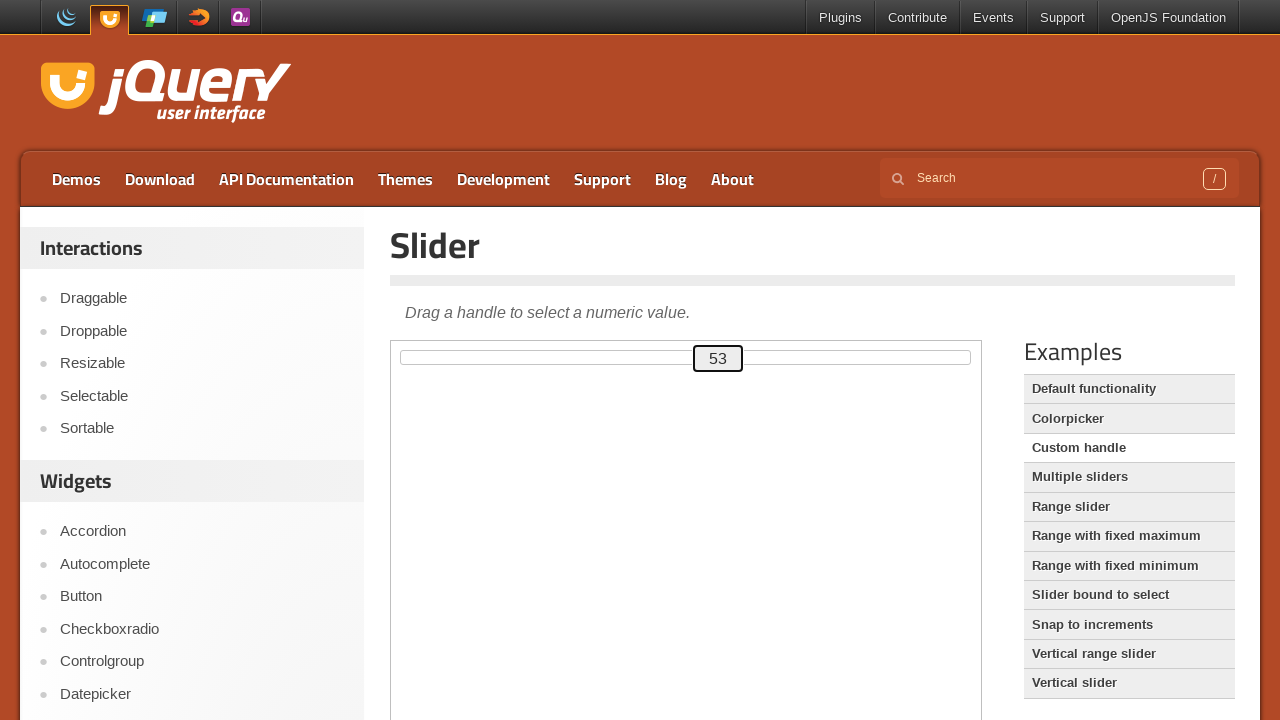

Pressed ArrowRight key (iteration 54/80)
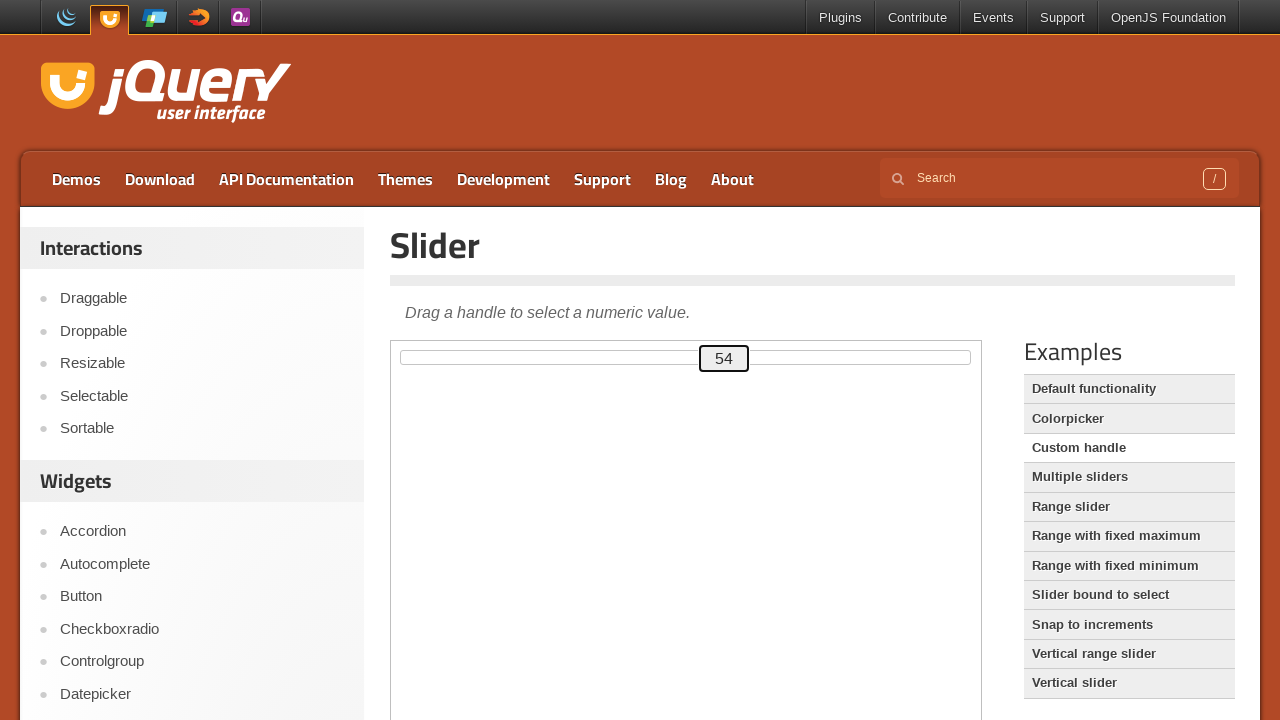

Pressed ArrowRight key (iteration 55/80)
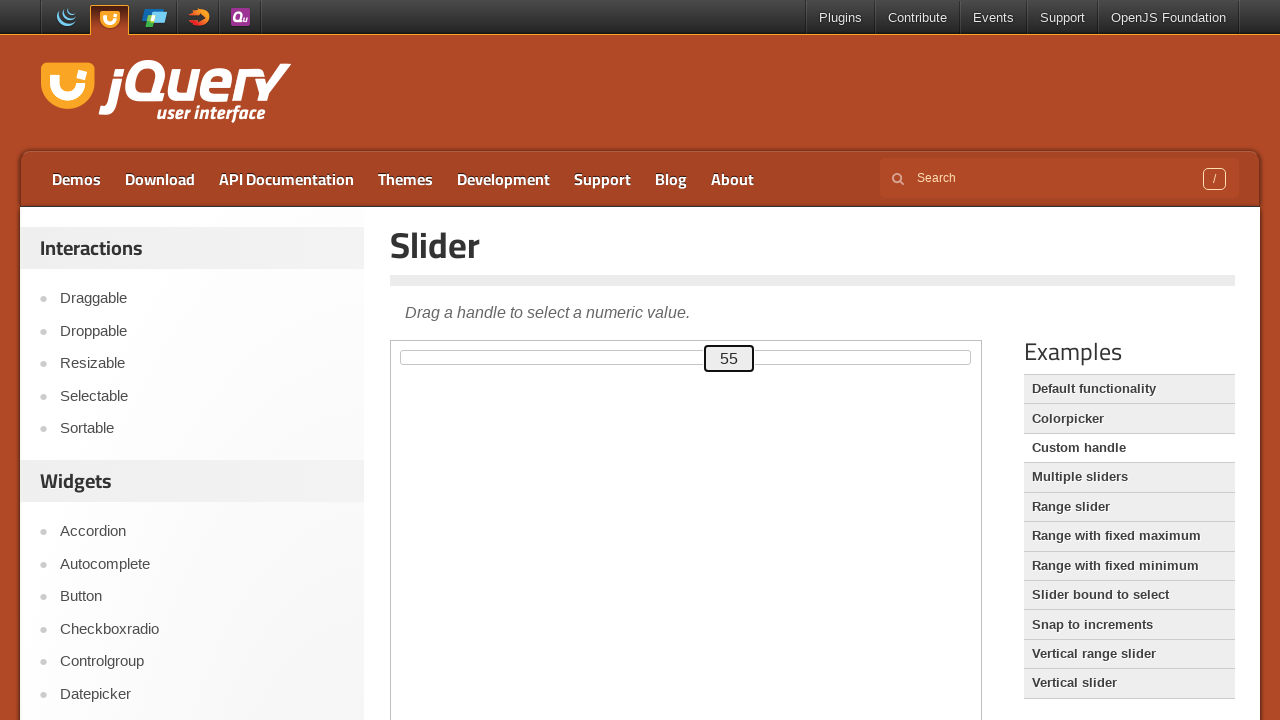

Pressed ArrowRight key (iteration 56/80)
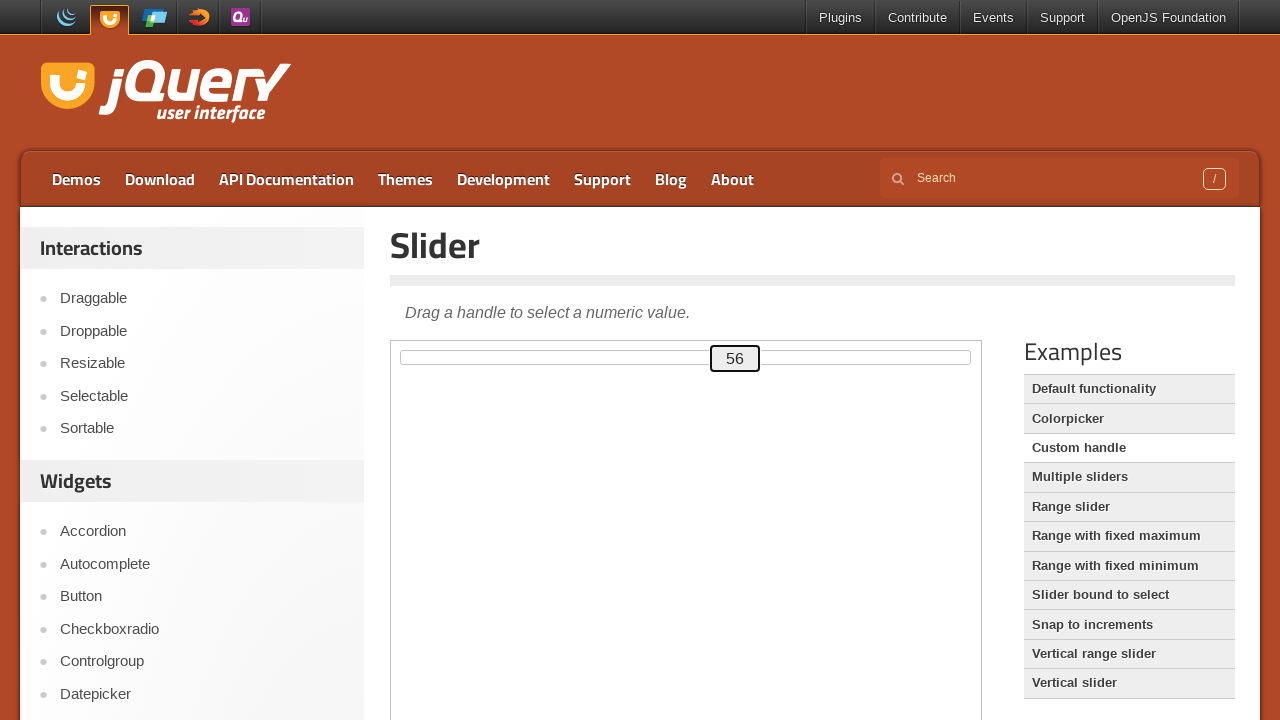

Pressed ArrowRight key (iteration 57/80)
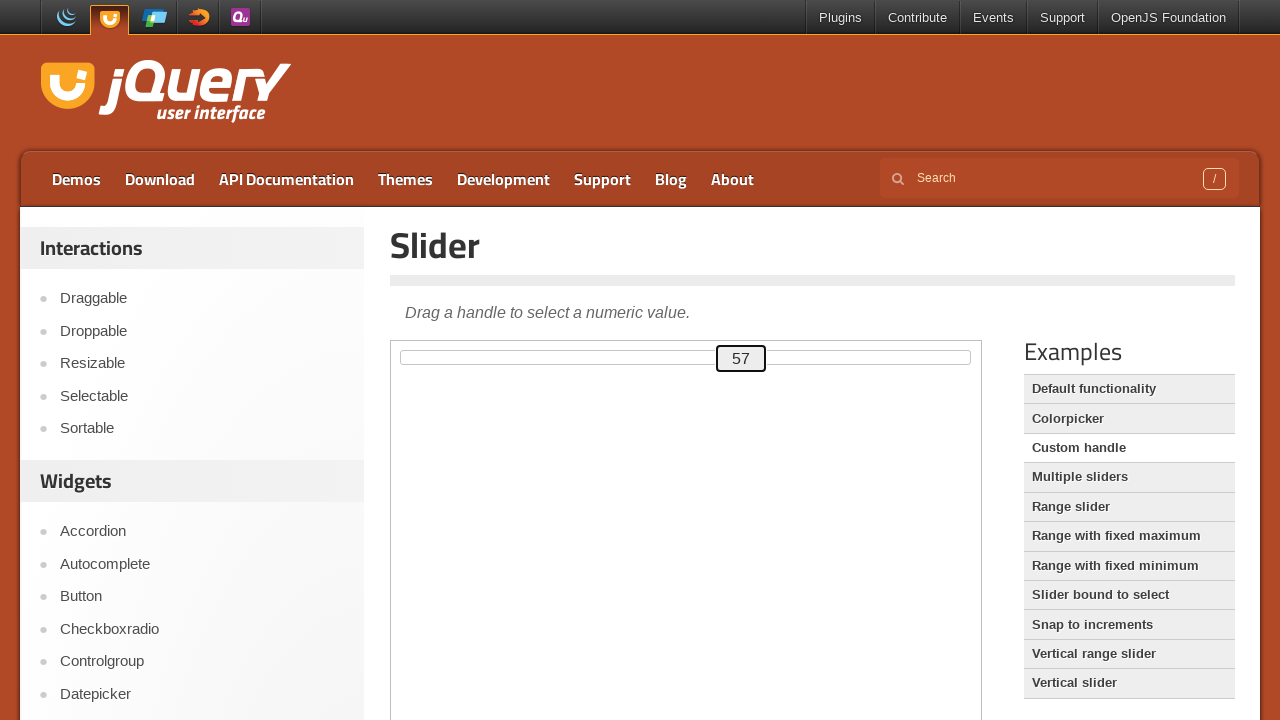

Pressed ArrowRight key (iteration 58/80)
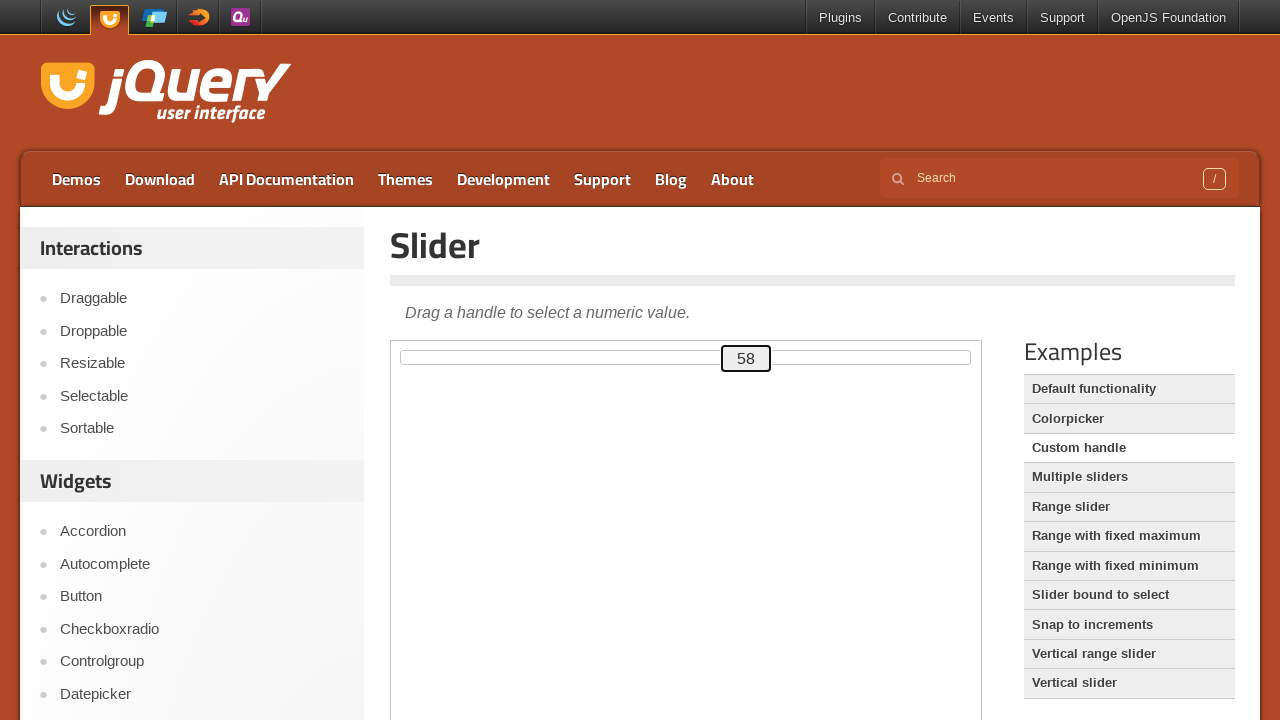

Pressed ArrowRight key (iteration 59/80)
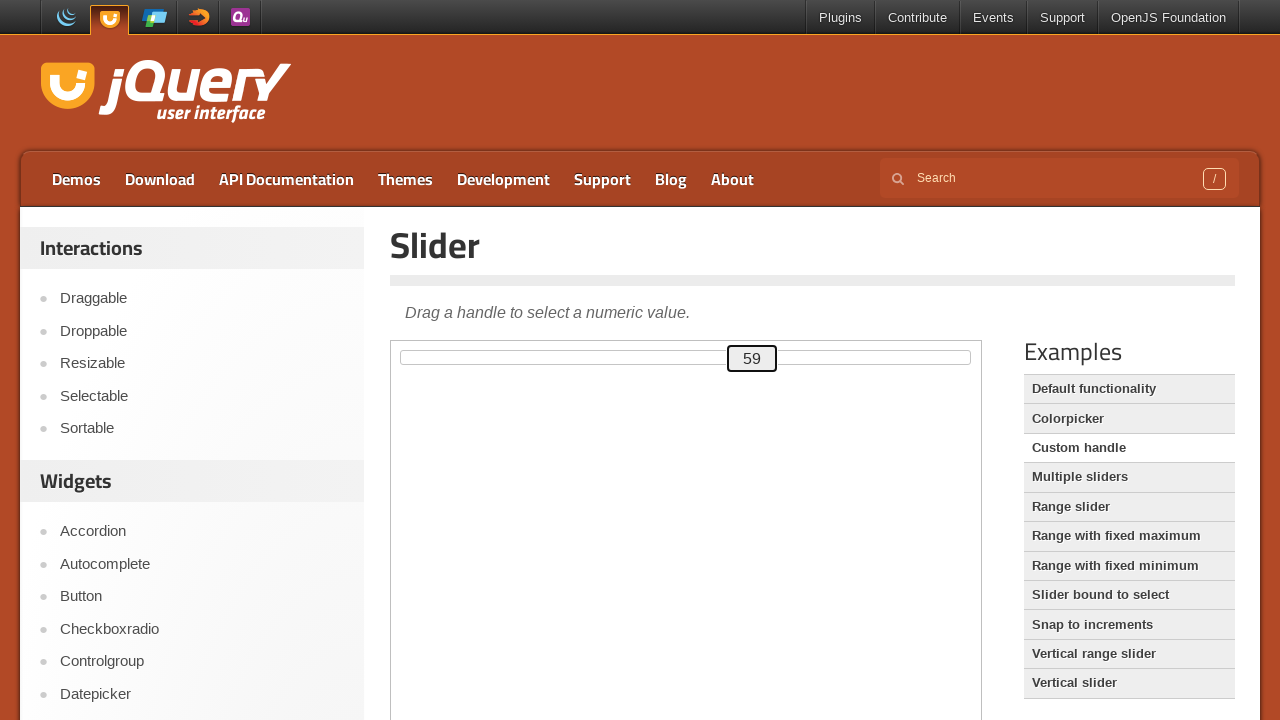

Pressed ArrowRight key (iteration 60/80)
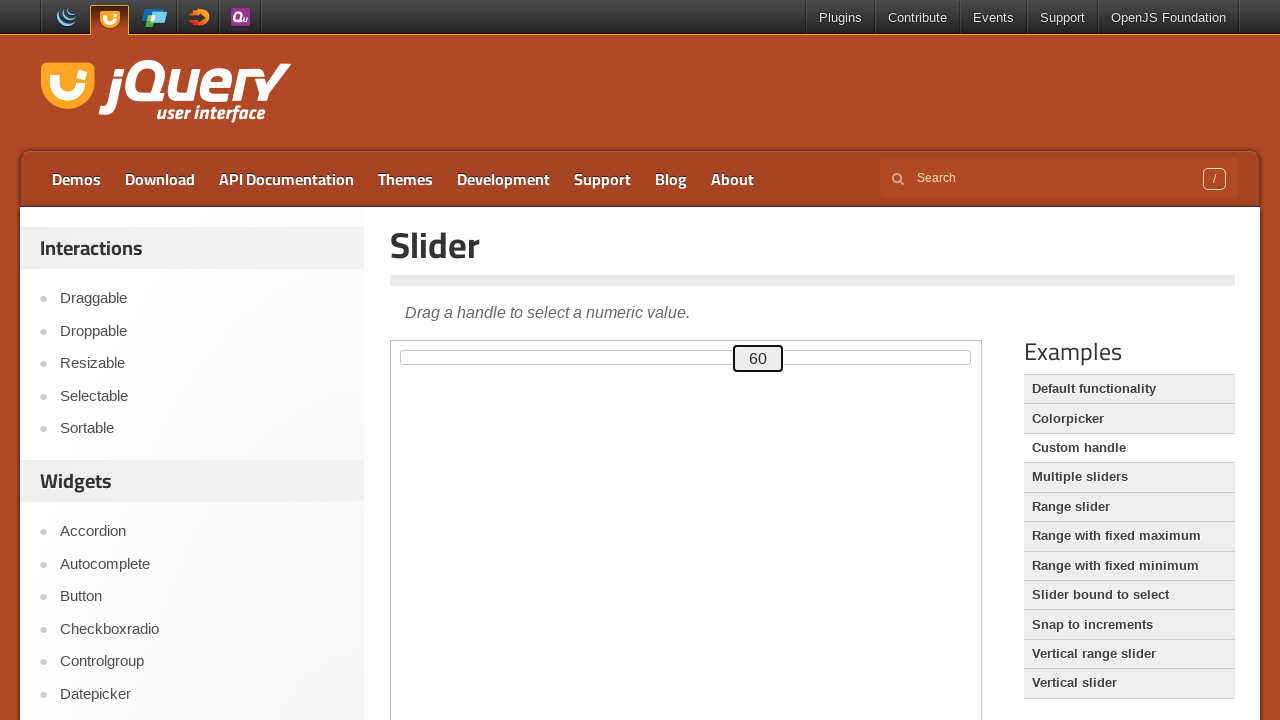

Pressed ArrowRight key (iteration 61/80)
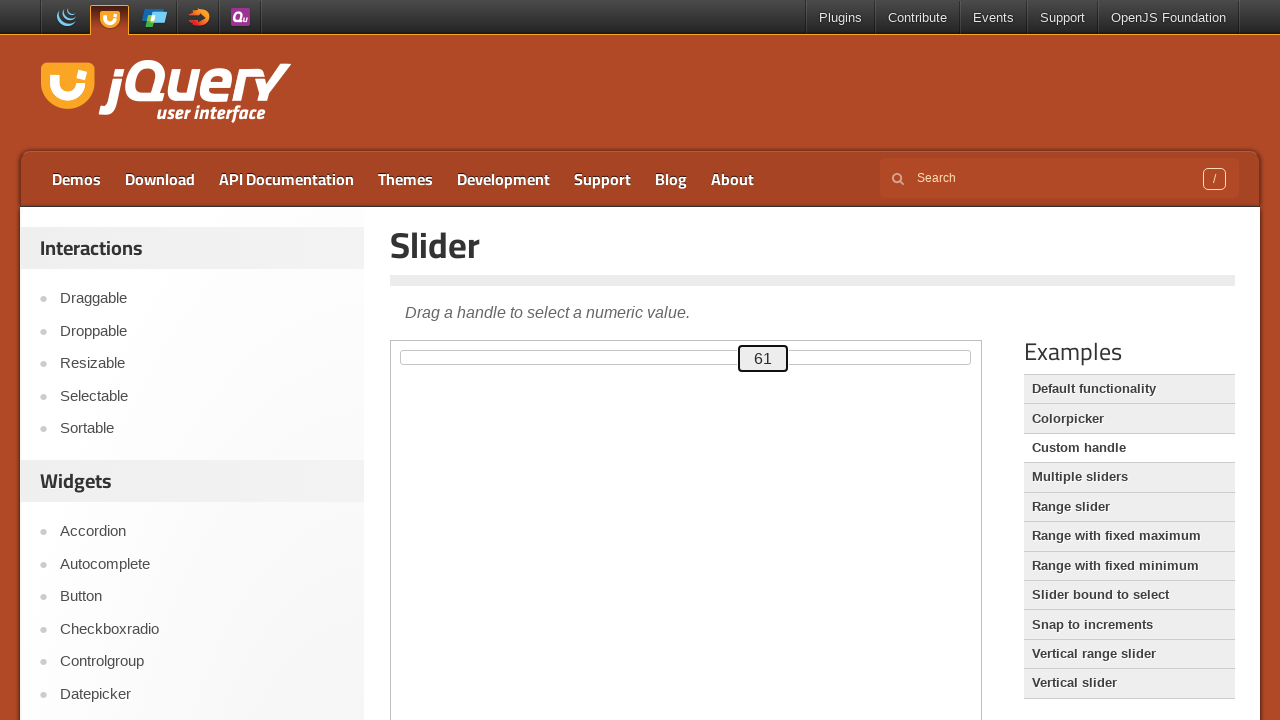

Pressed ArrowRight key (iteration 62/80)
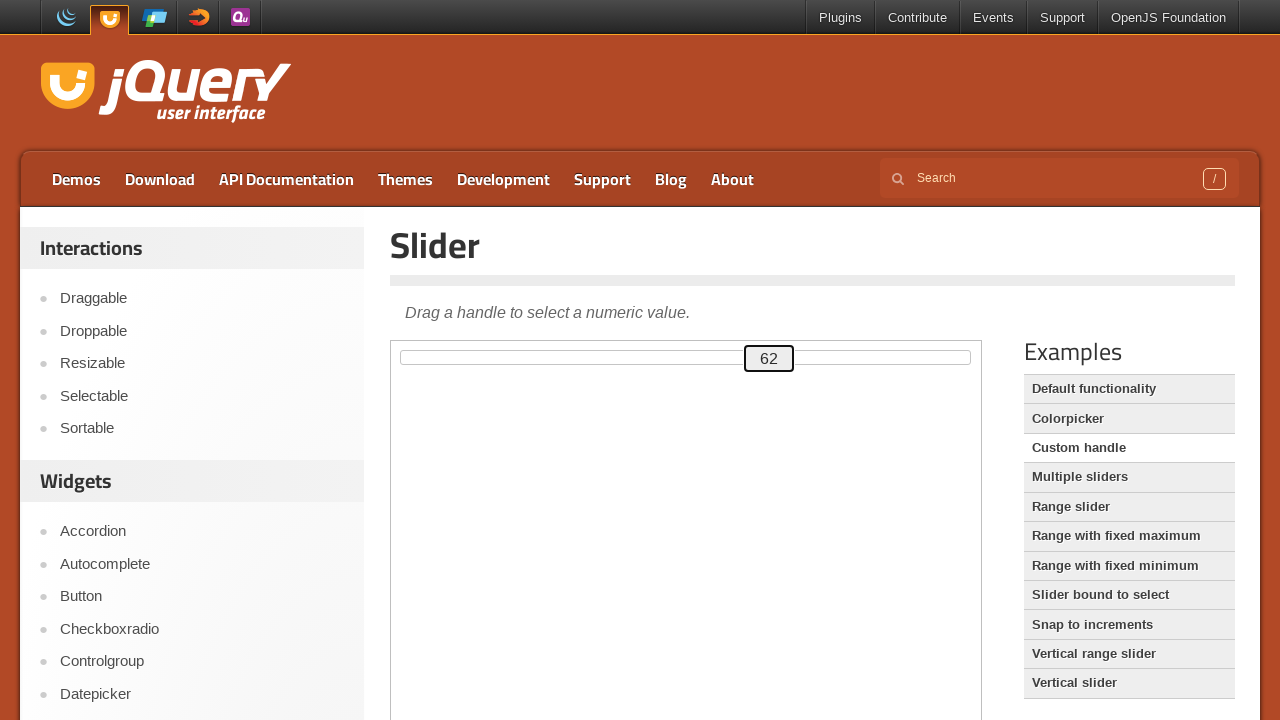

Pressed ArrowRight key (iteration 63/80)
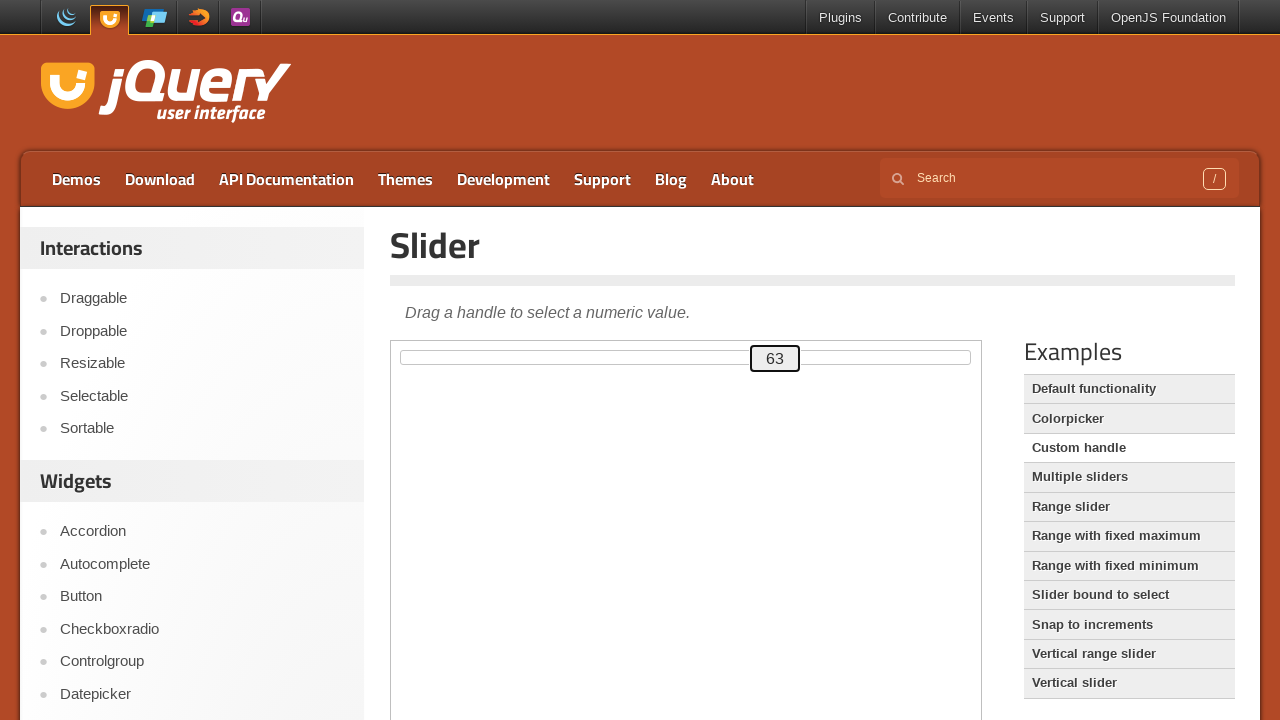

Pressed ArrowRight key (iteration 64/80)
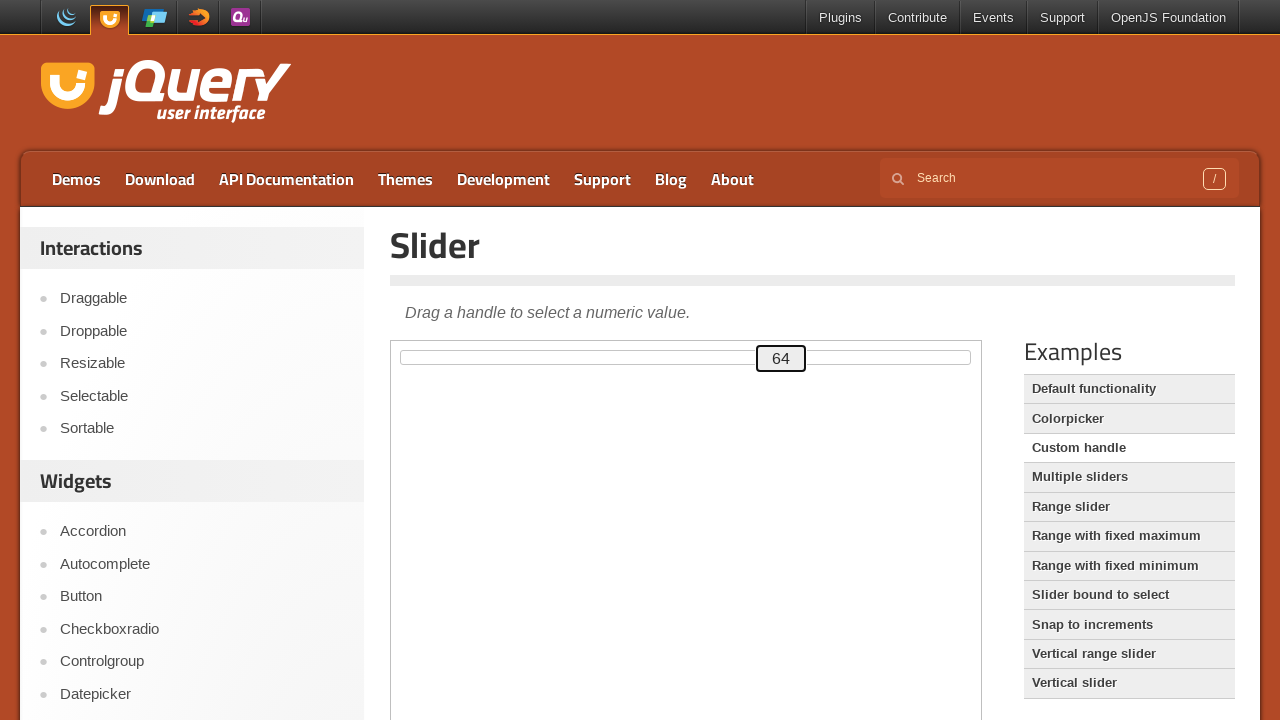

Pressed ArrowRight key (iteration 65/80)
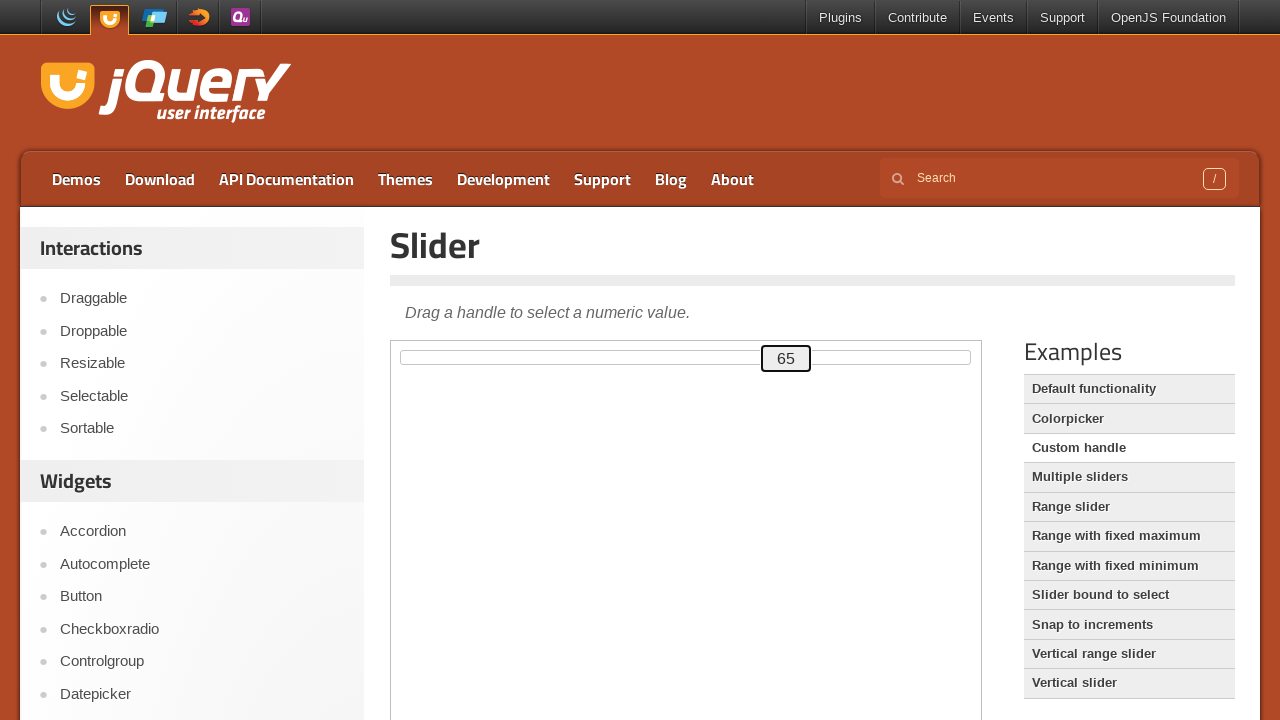

Pressed ArrowRight key (iteration 66/80)
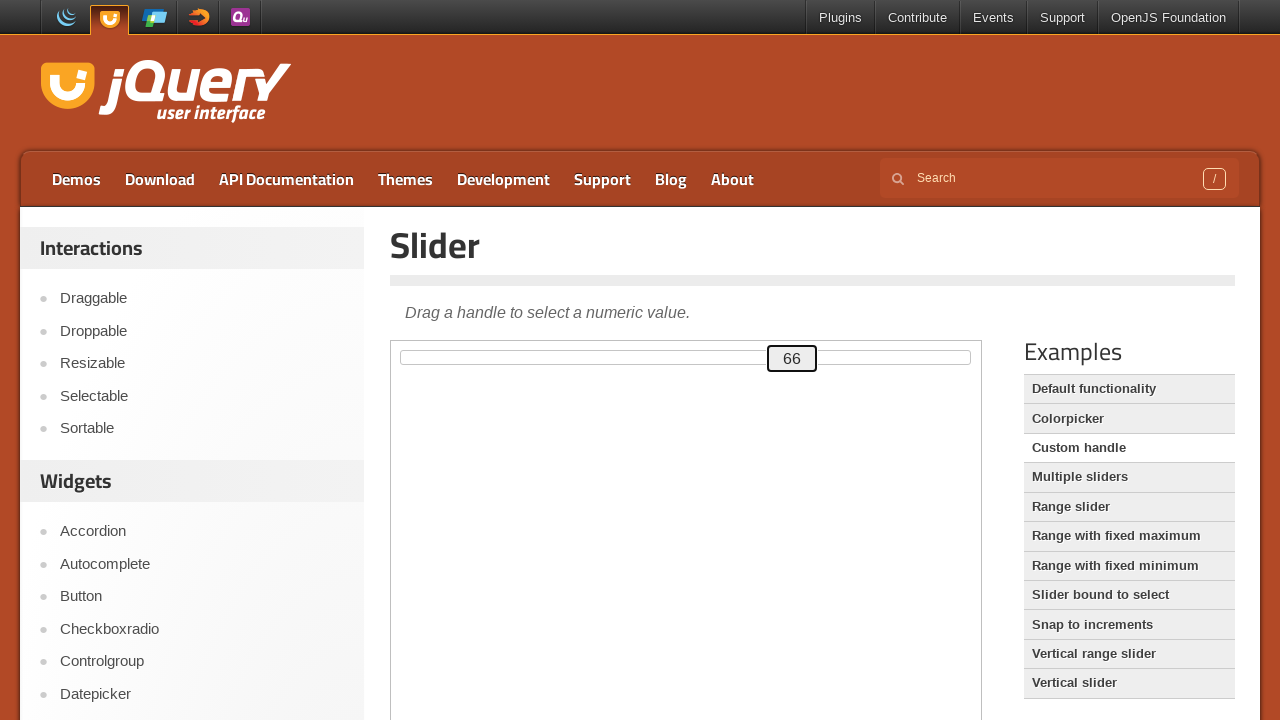

Pressed ArrowRight key (iteration 67/80)
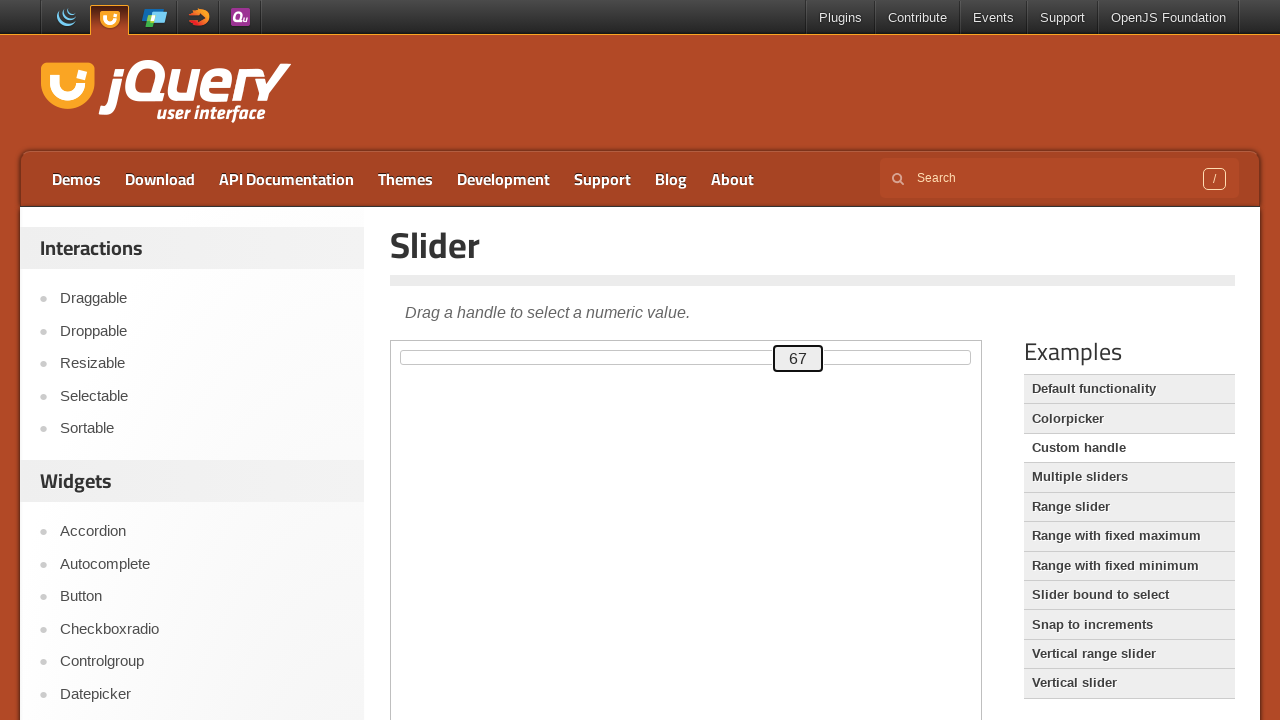

Pressed ArrowRight key (iteration 68/80)
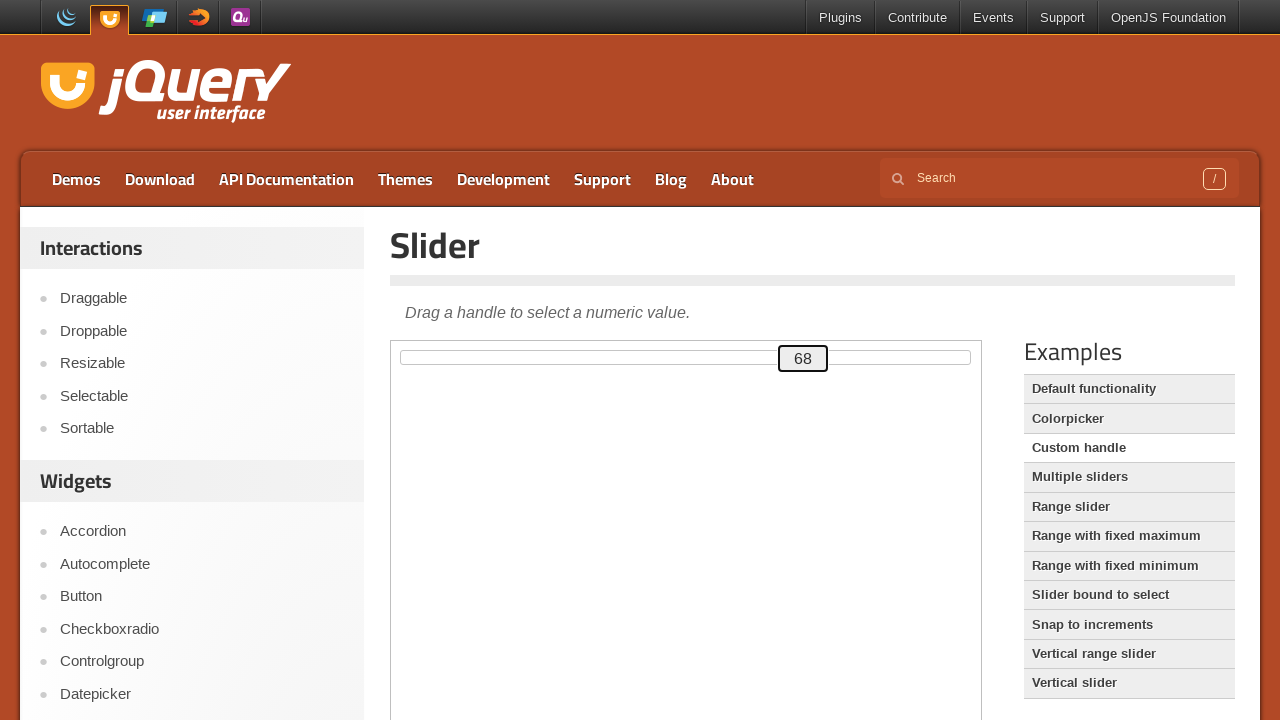

Pressed ArrowRight key (iteration 69/80)
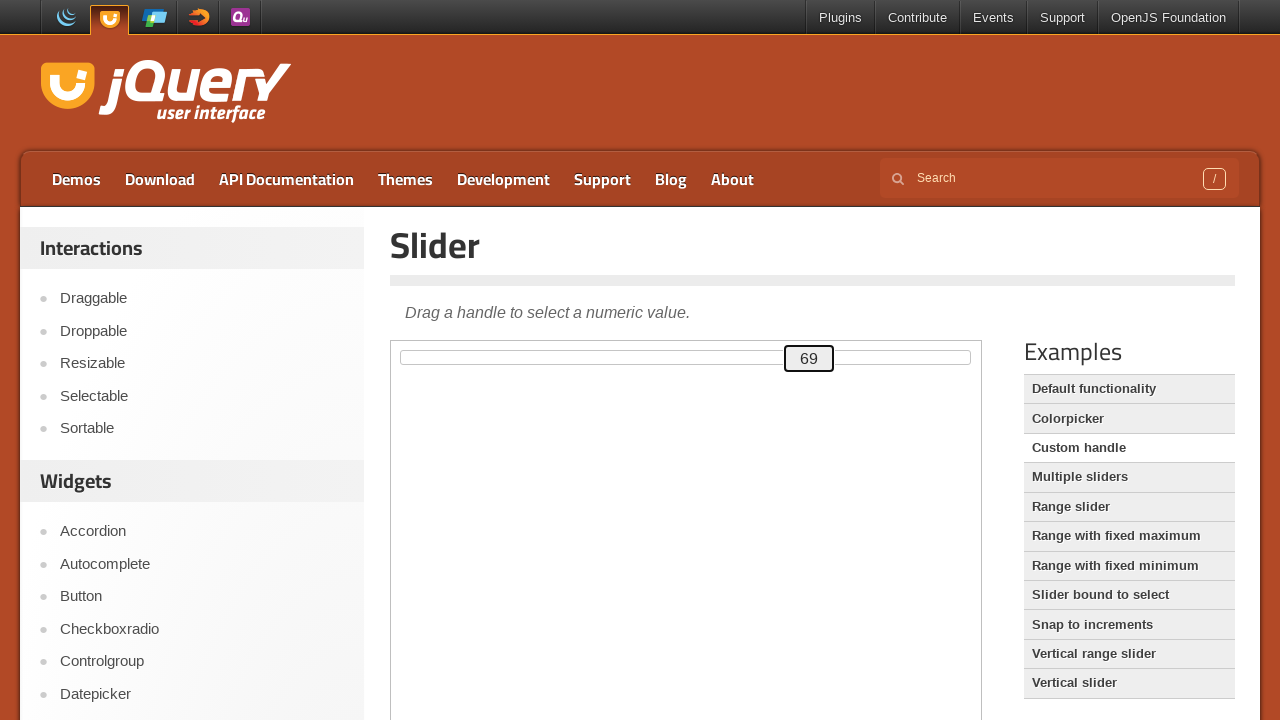

Pressed ArrowRight key (iteration 70/80)
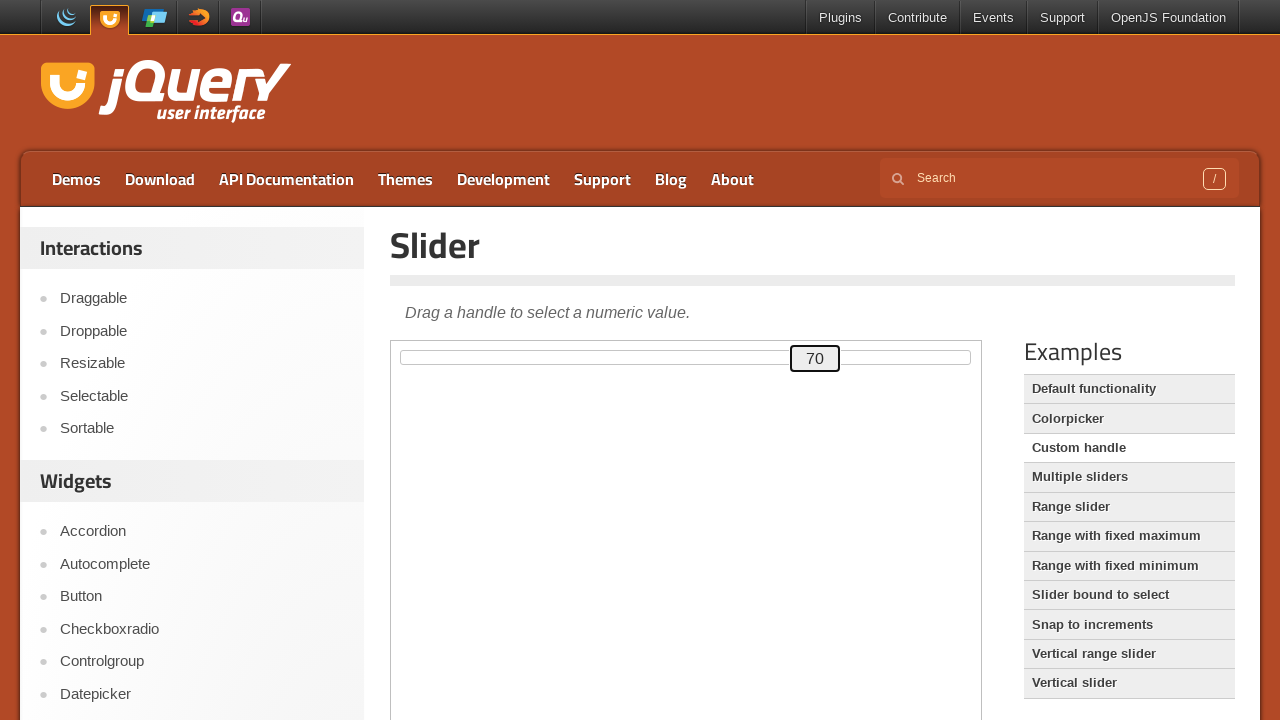

Pressed ArrowRight key (iteration 71/80)
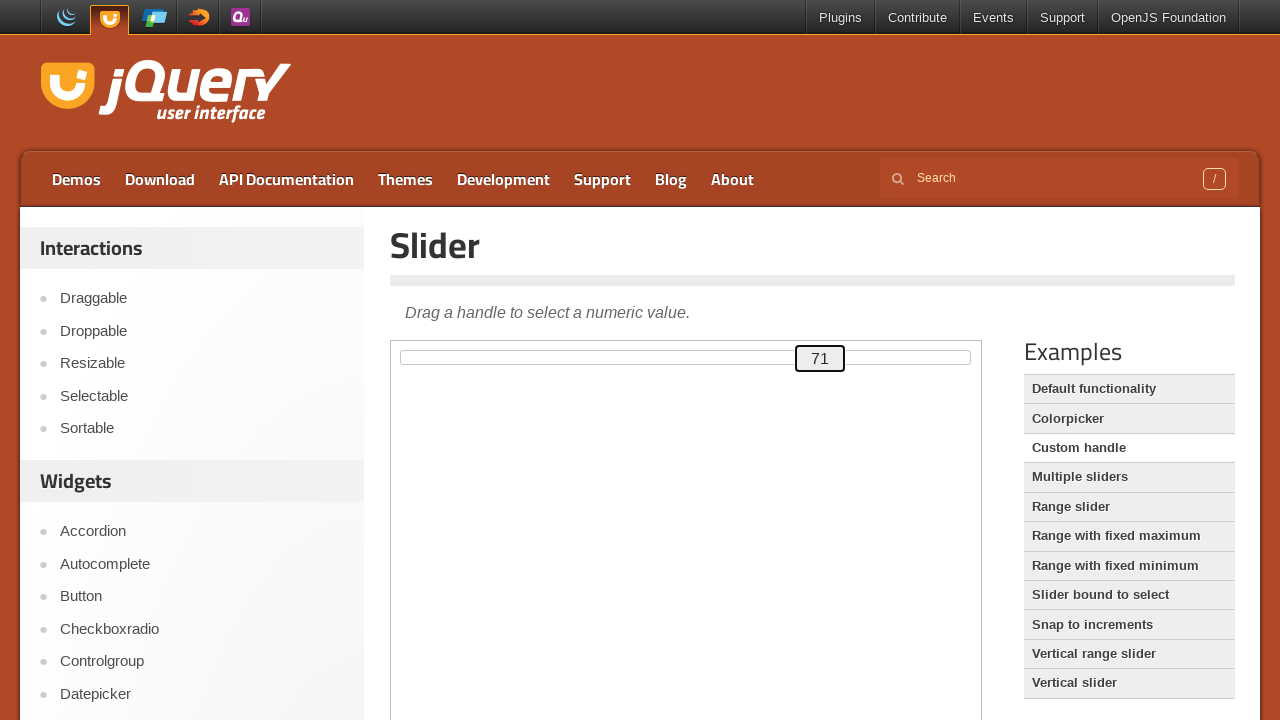

Pressed ArrowRight key (iteration 72/80)
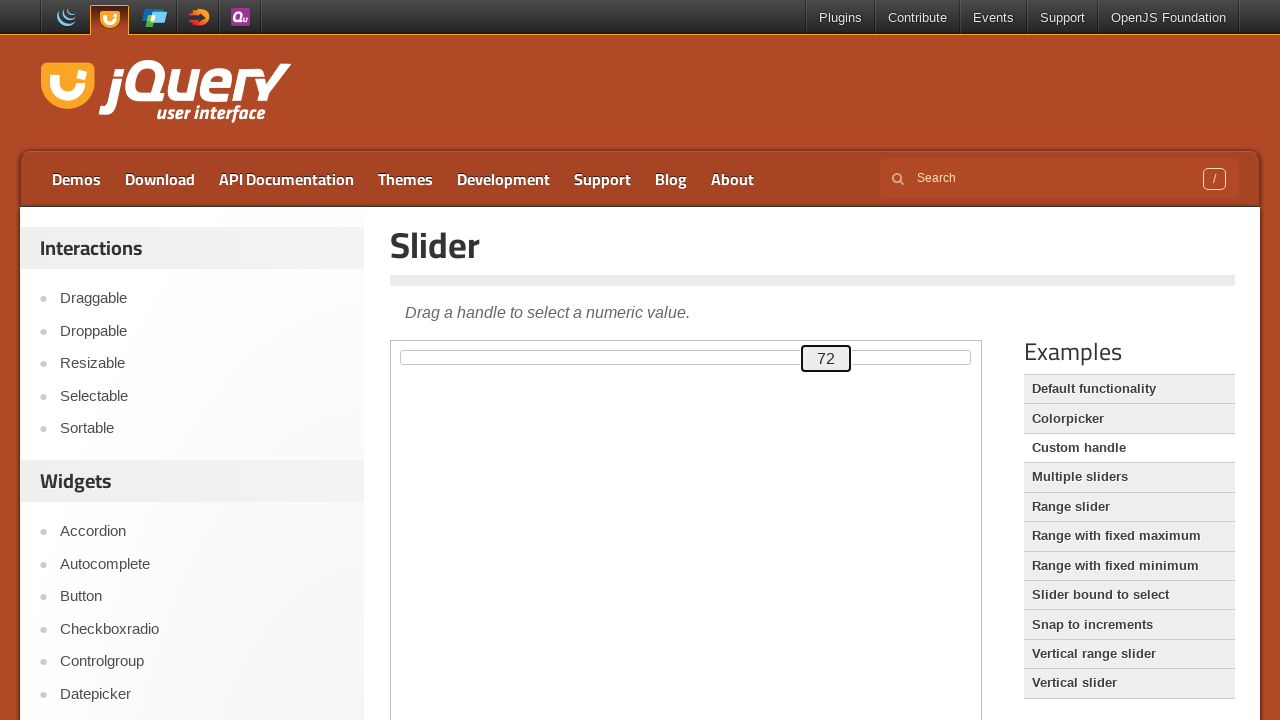

Pressed ArrowRight key (iteration 73/80)
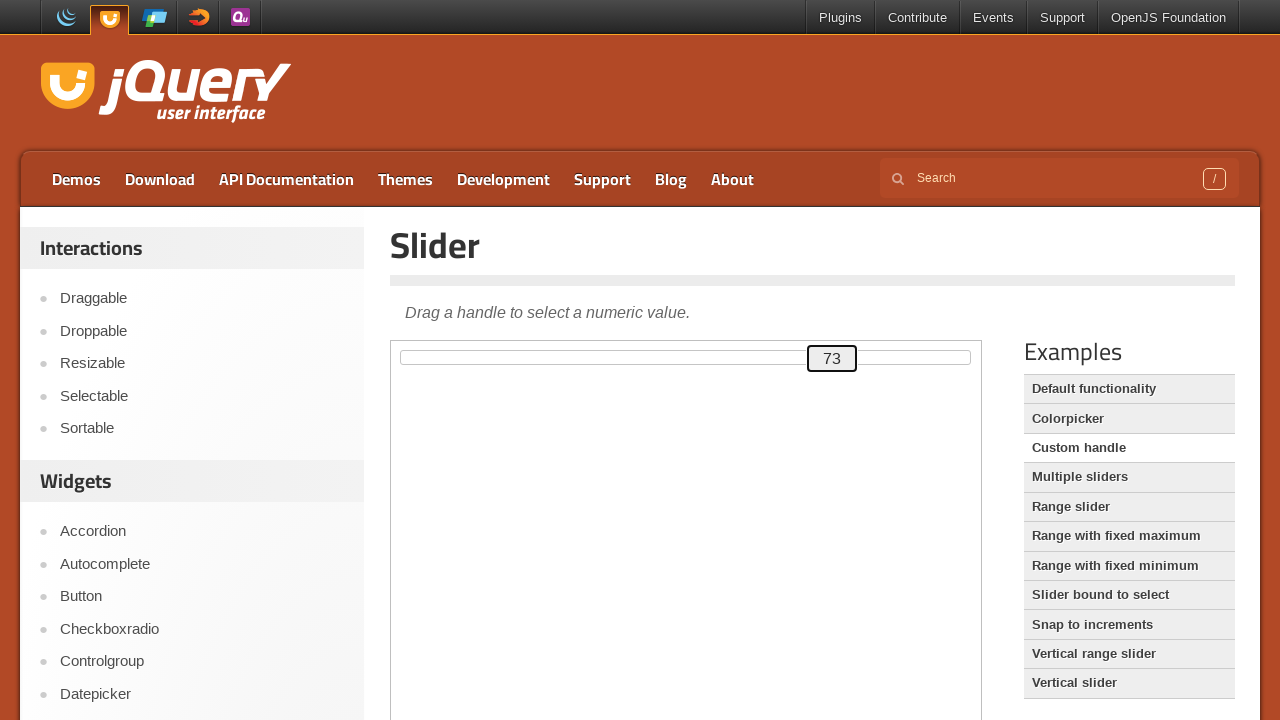

Pressed ArrowRight key (iteration 74/80)
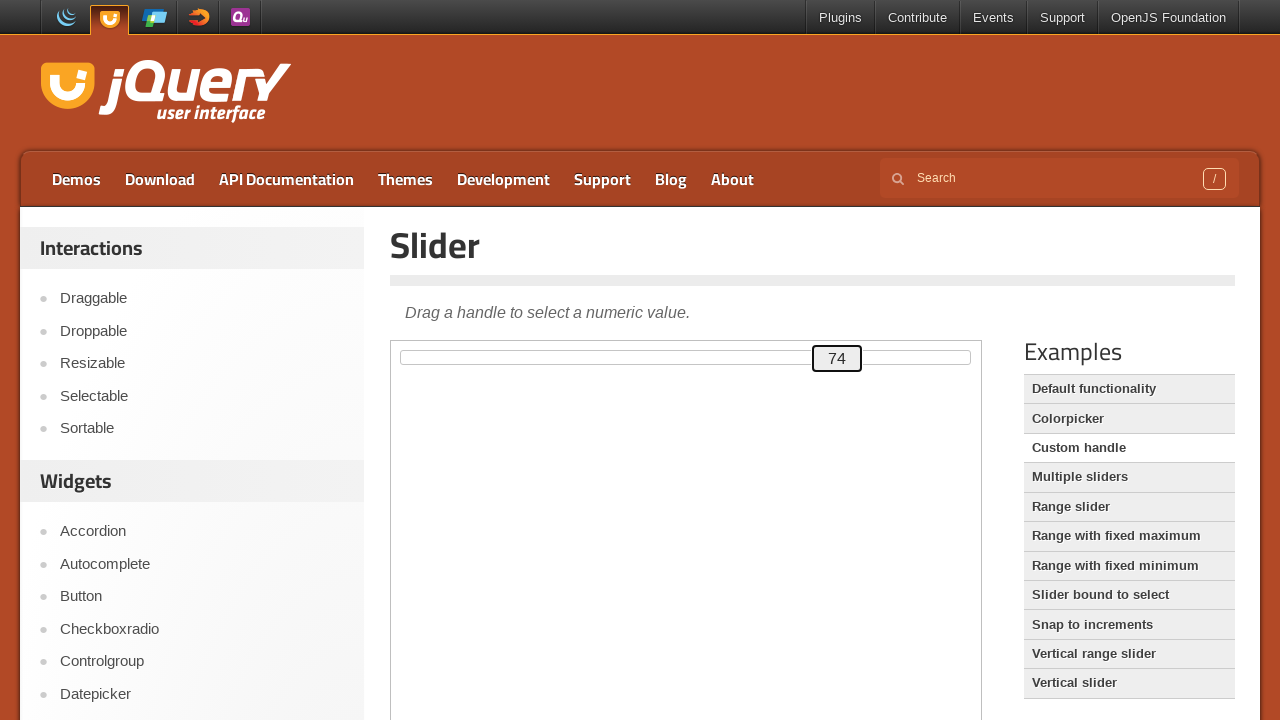

Pressed ArrowRight key (iteration 75/80)
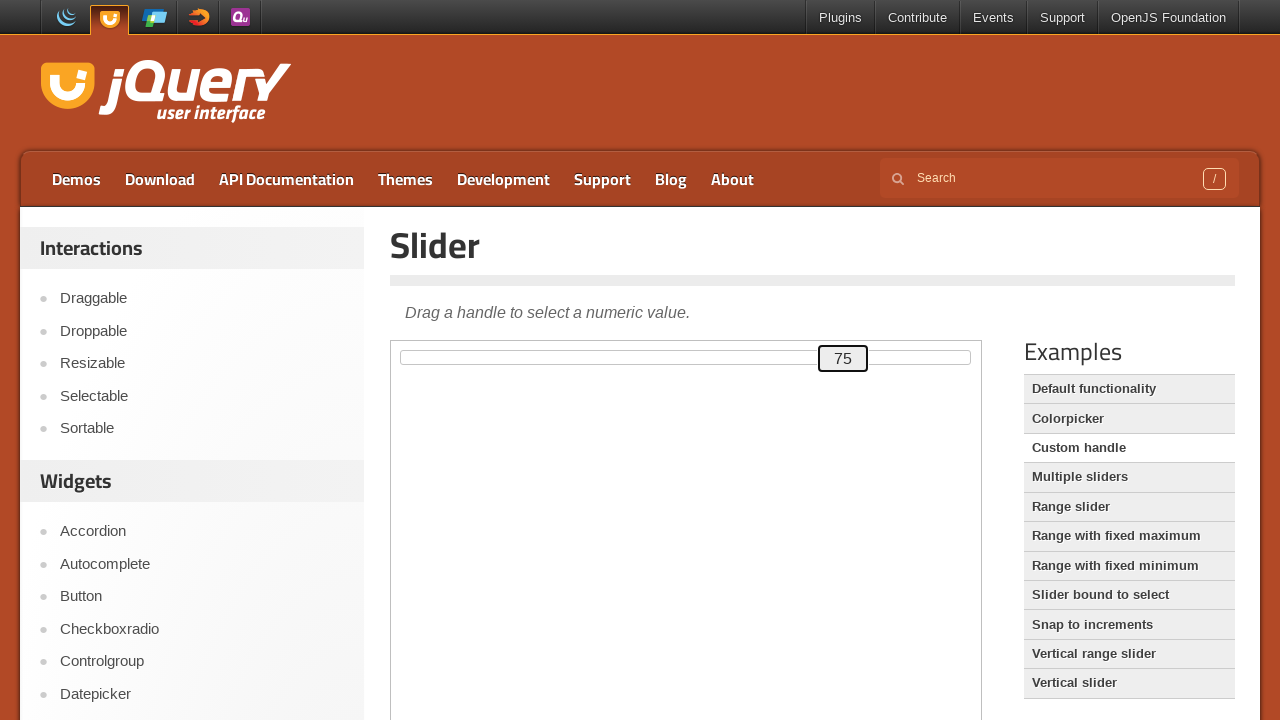

Pressed ArrowRight key (iteration 76/80)
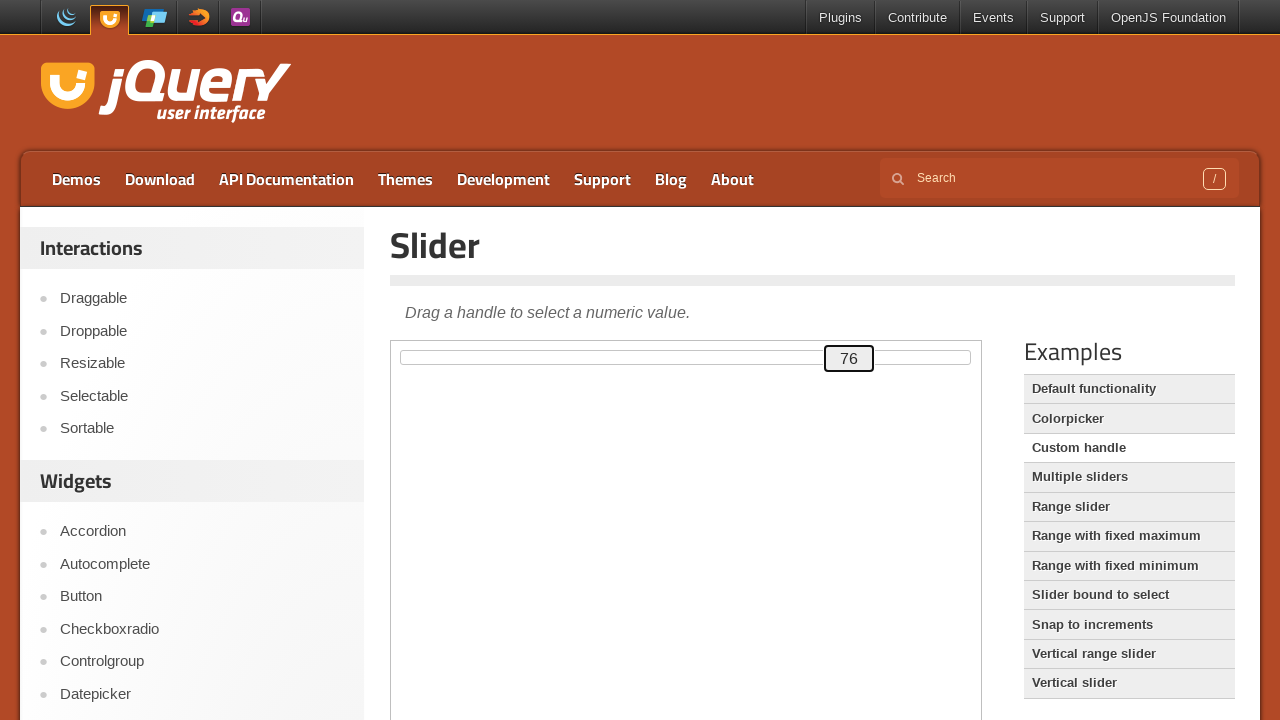

Pressed ArrowRight key (iteration 77/80)
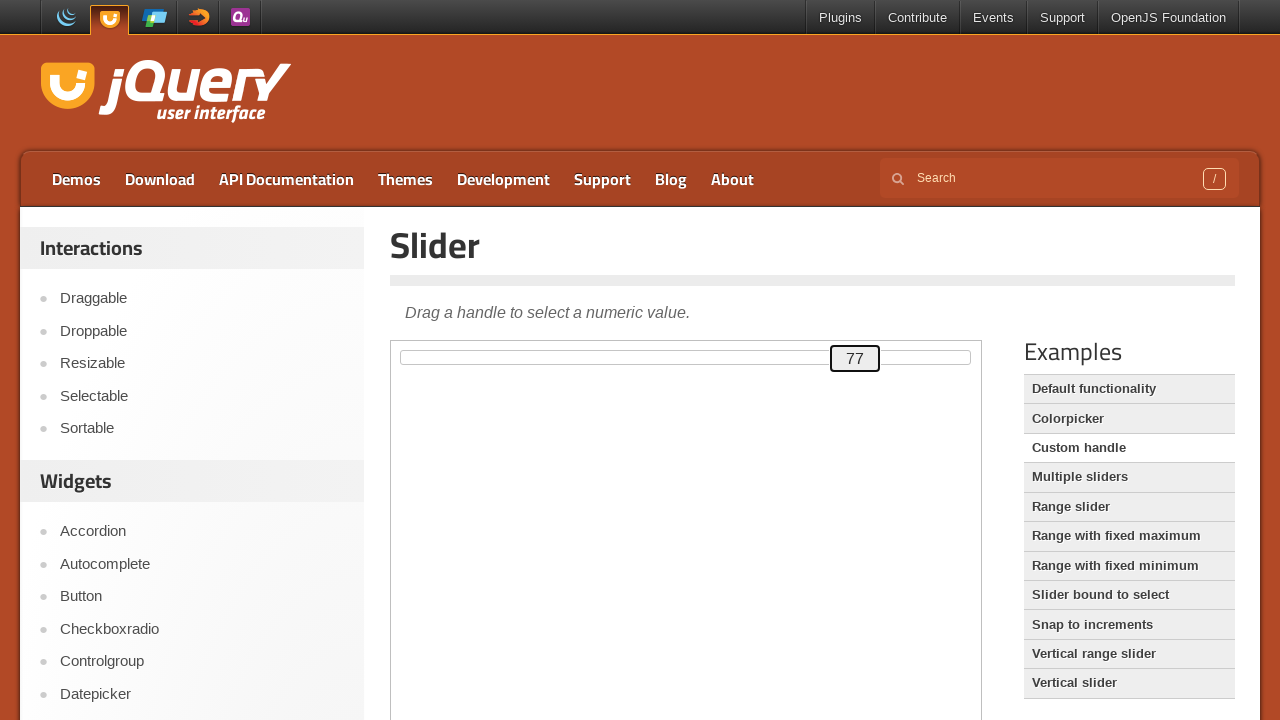

Pressed ArrowRight key (iteration 78/80)
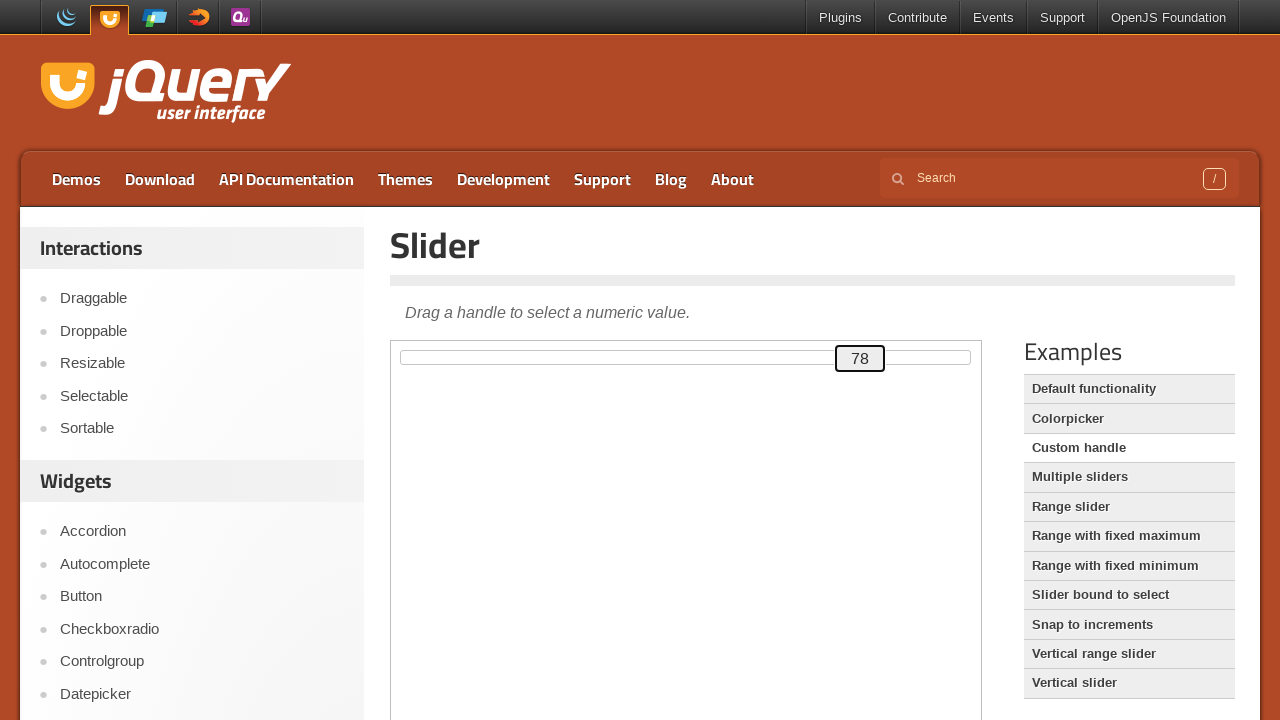

Pressed ArrowRight key (iteration 79/80)
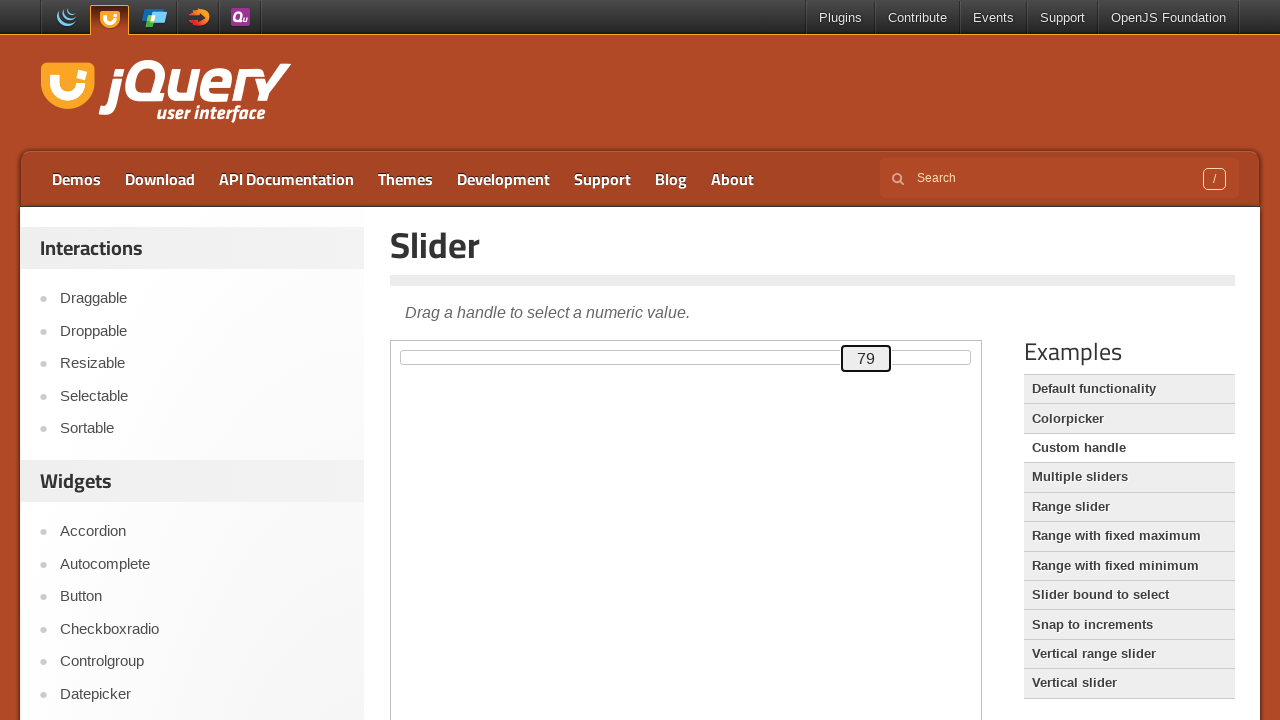

Pressed ArrowRight key (iteration 80/80)
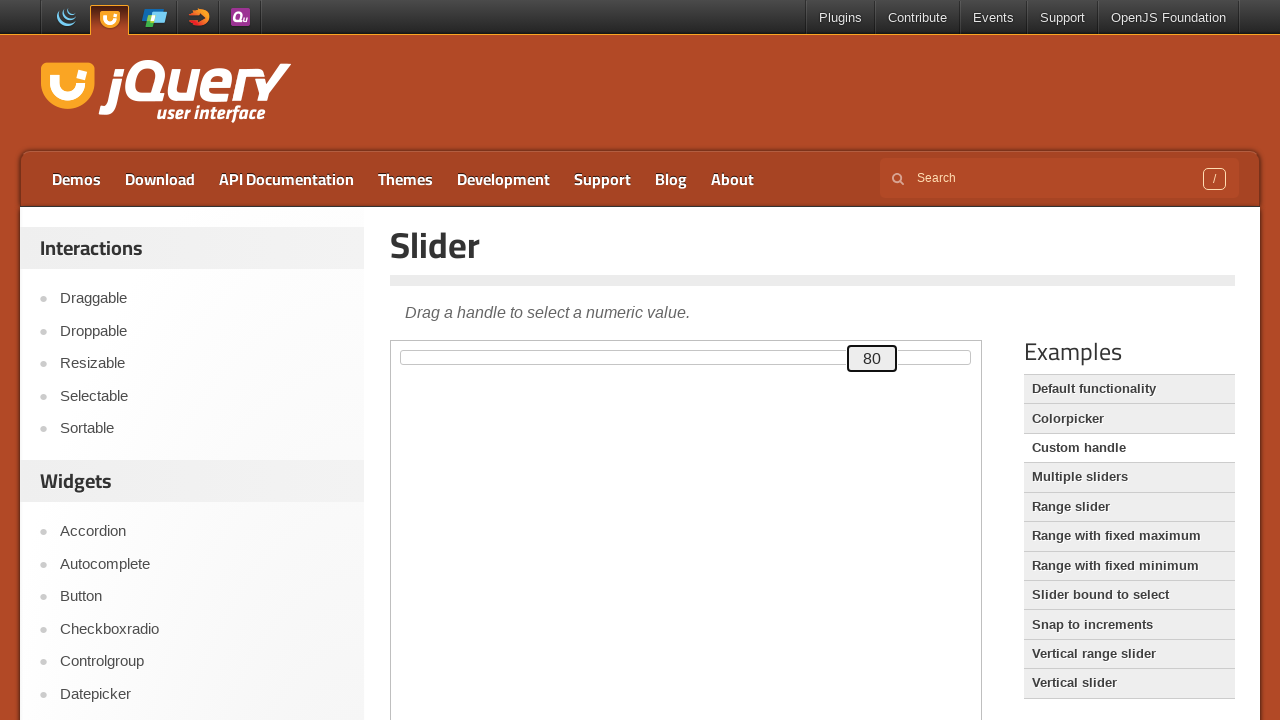

Verified slider handle is at 80% position
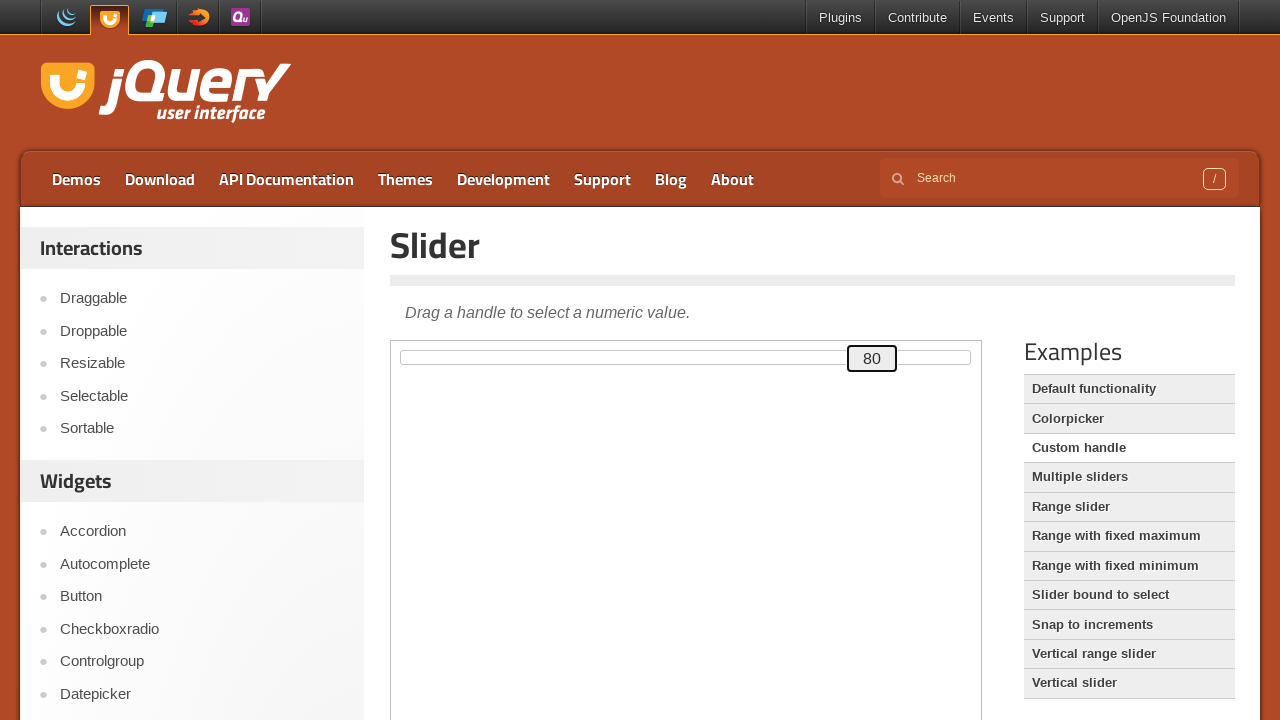

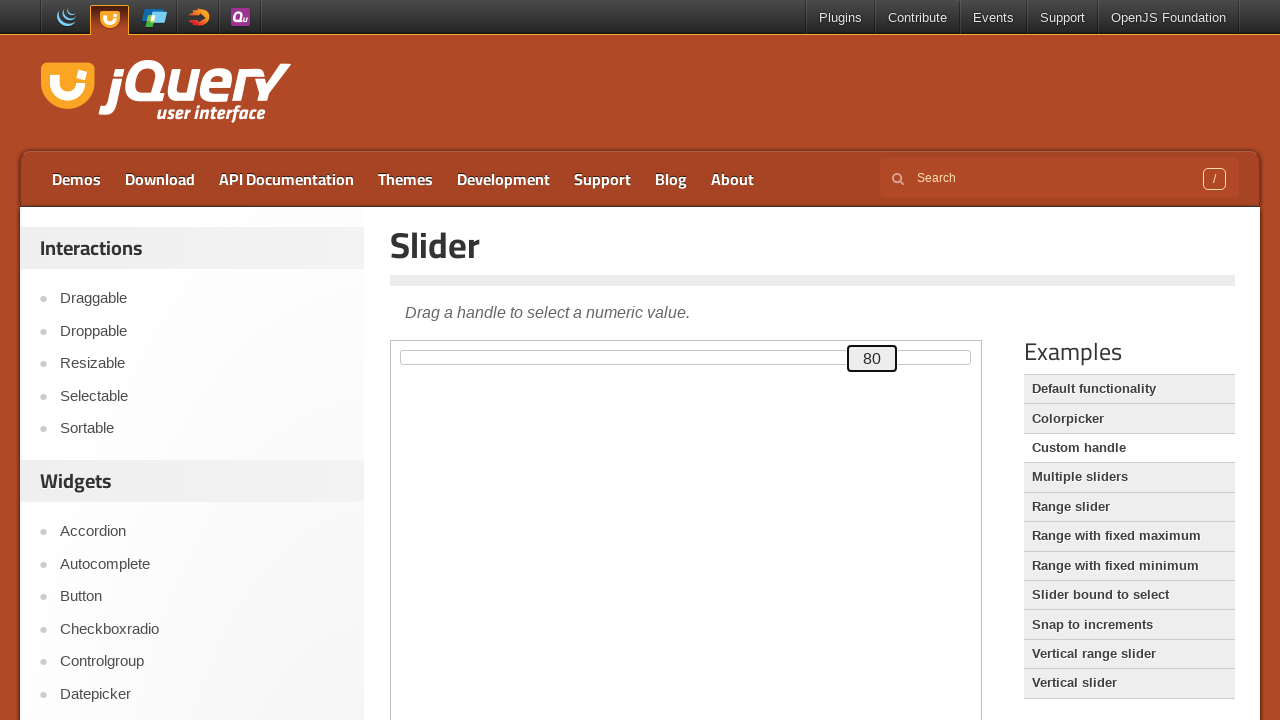